Fills all input fields in a large form with test data and submits the form

Starting URL: http://suninjuly.github.io/huge_form.html

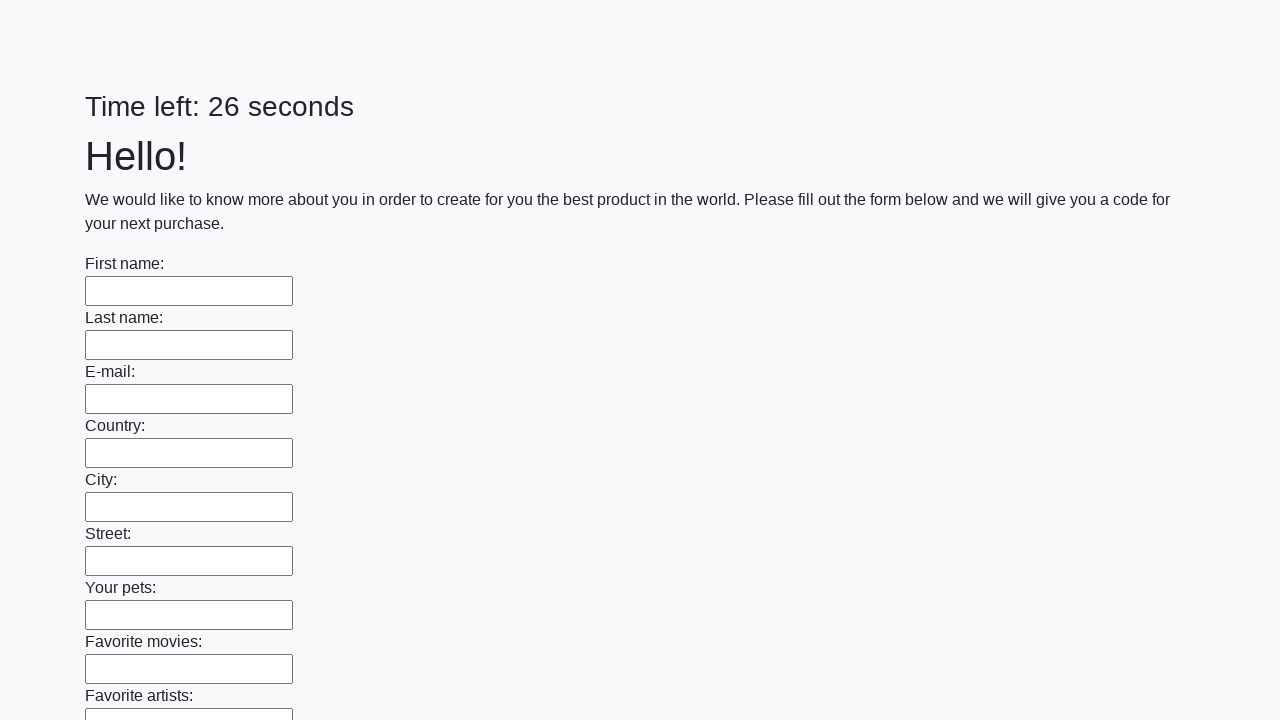

Located all input elements on the page
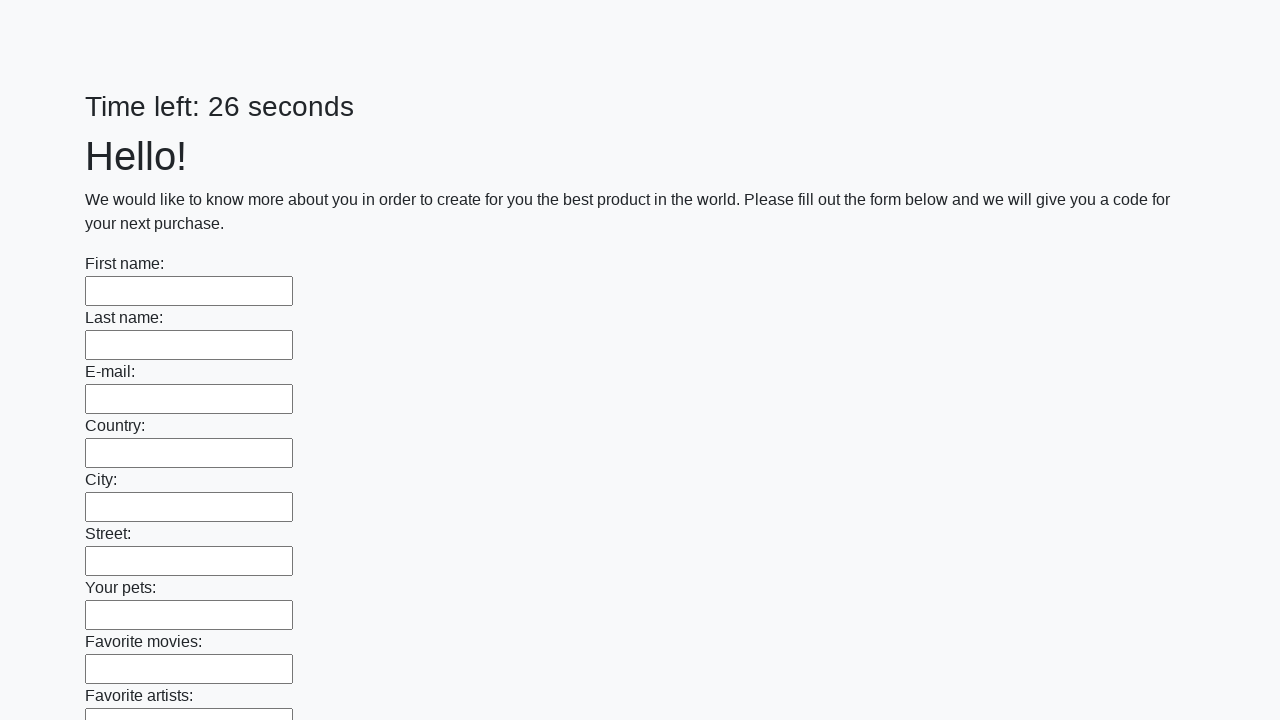

Filled input field with test data '1' on input >> nth=0
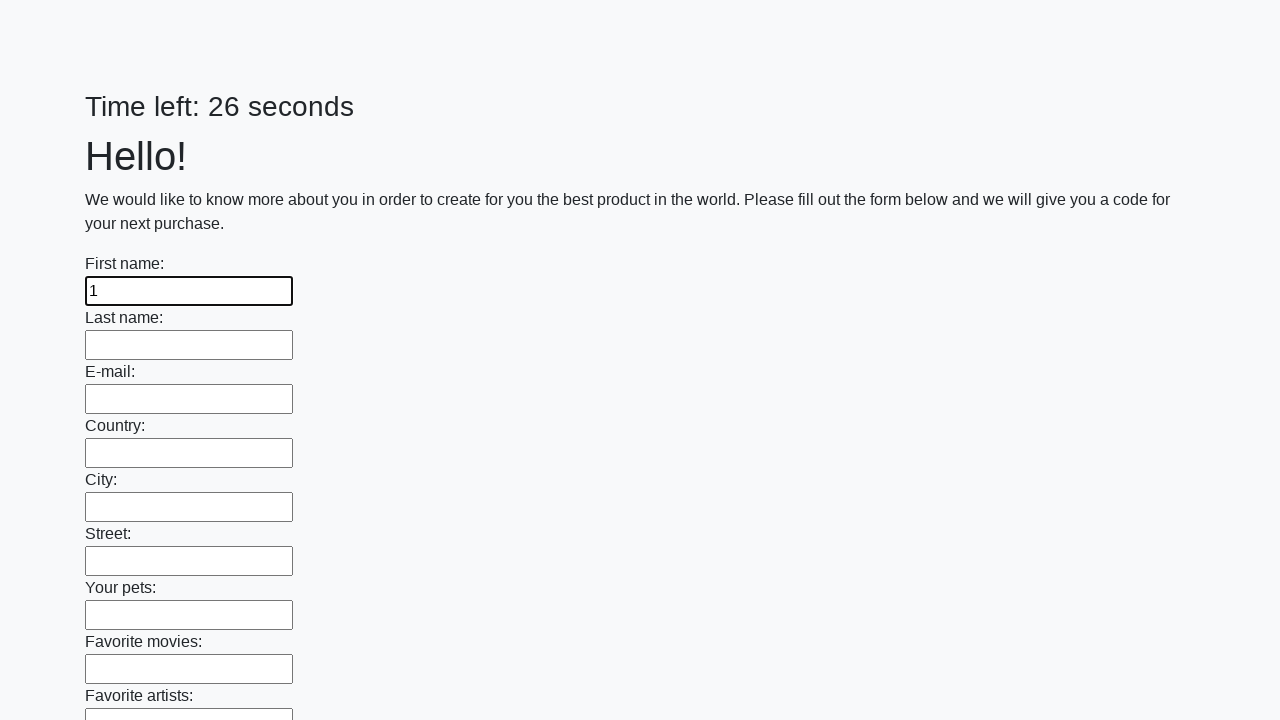

Filled input field with test data '1' on input >> nth=1
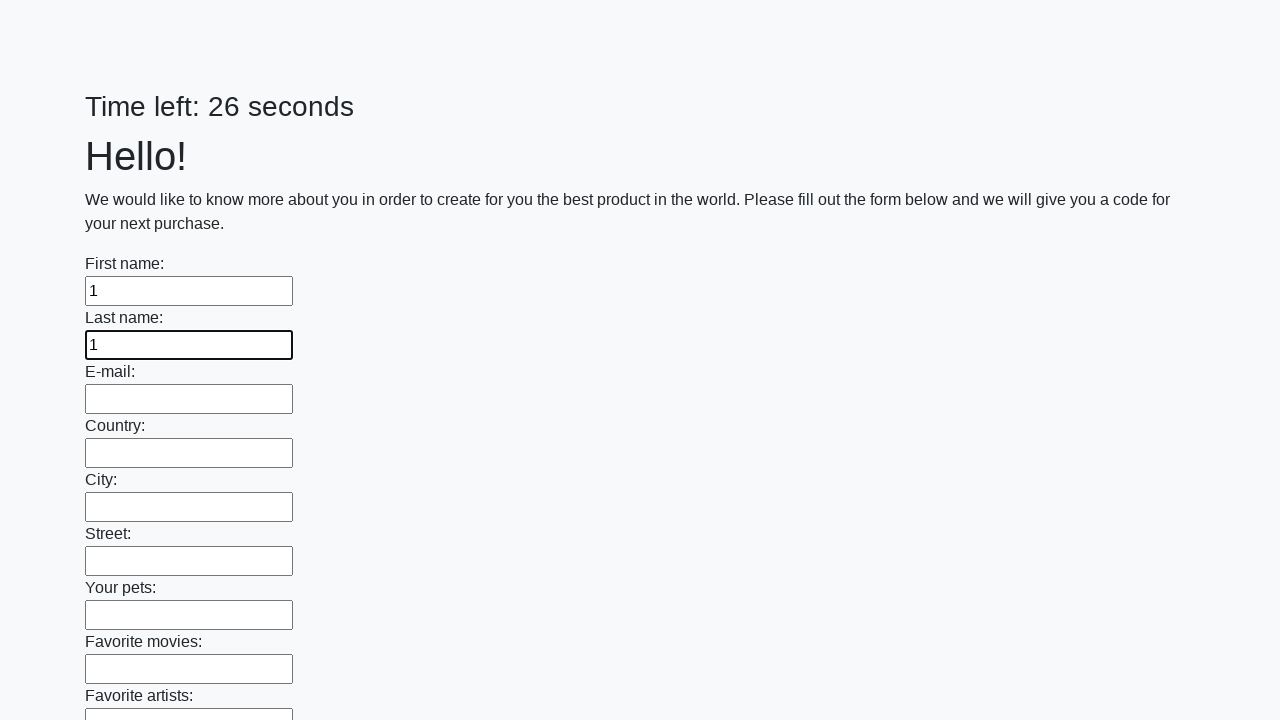

Filled input field with test data '1' on input >> nth=2
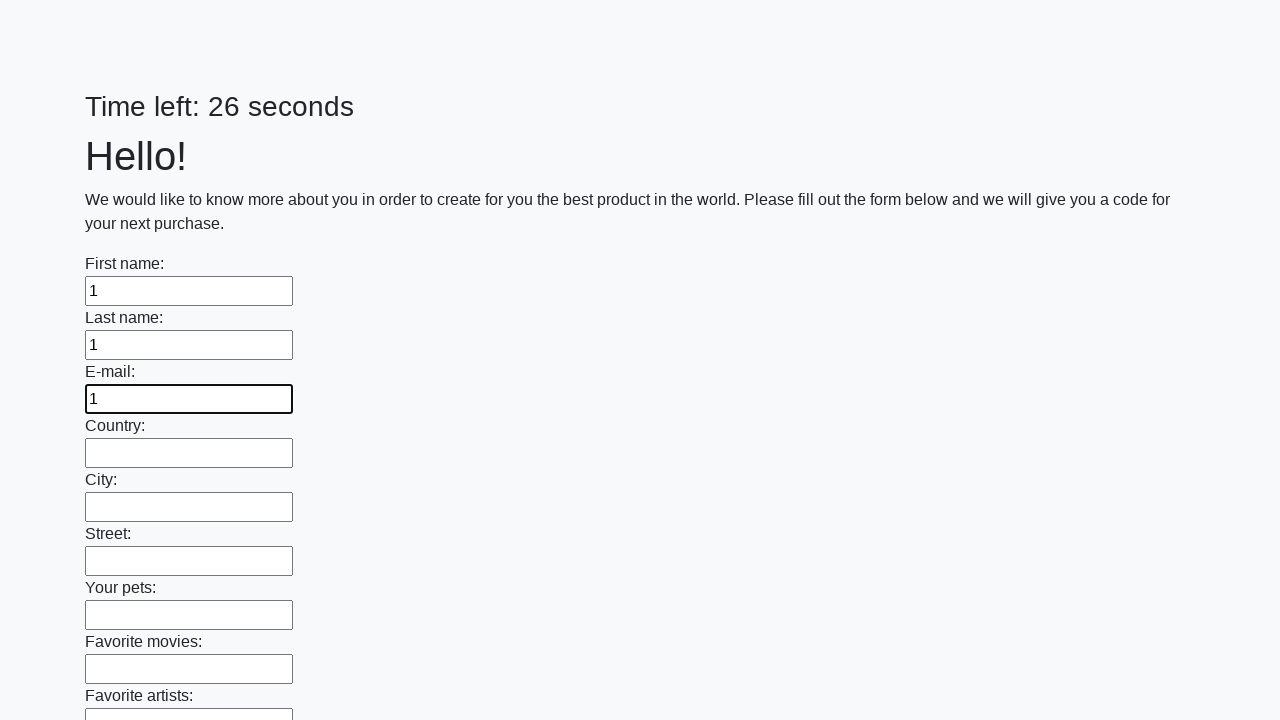

Filled input field with test data '1' on input >> nth=3
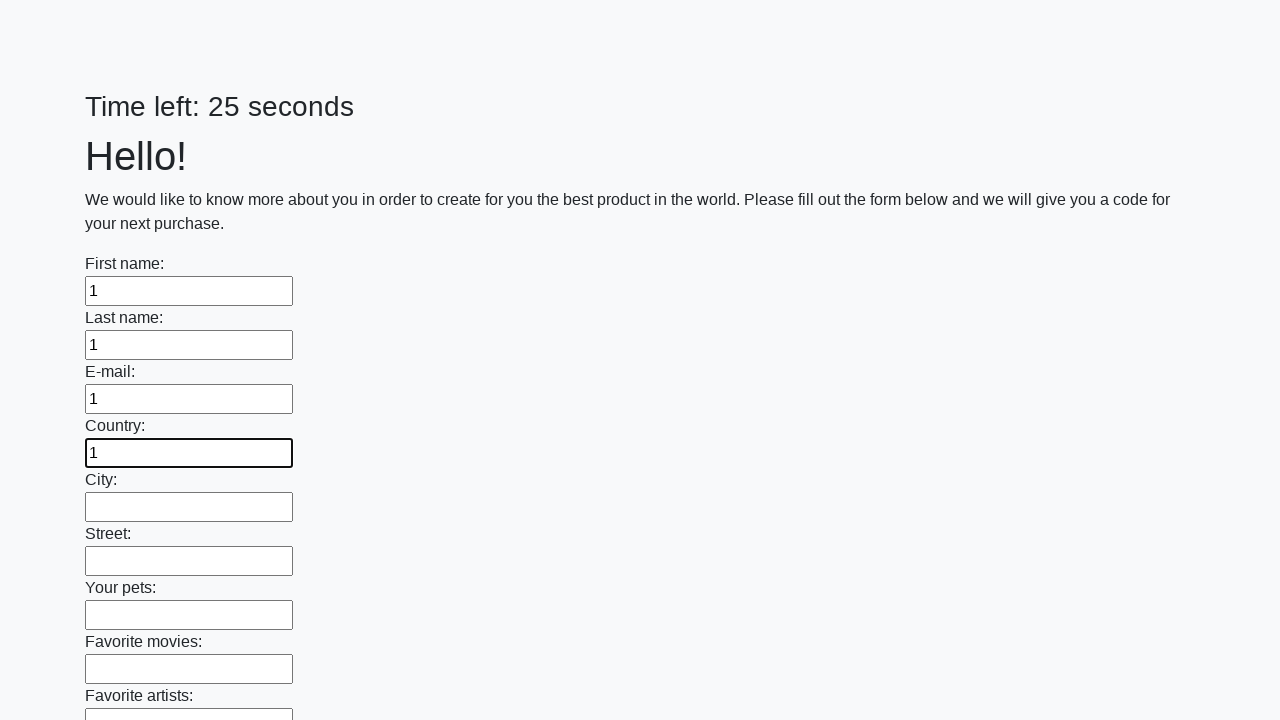

Filled input field with test data '1' on input >> nth=4
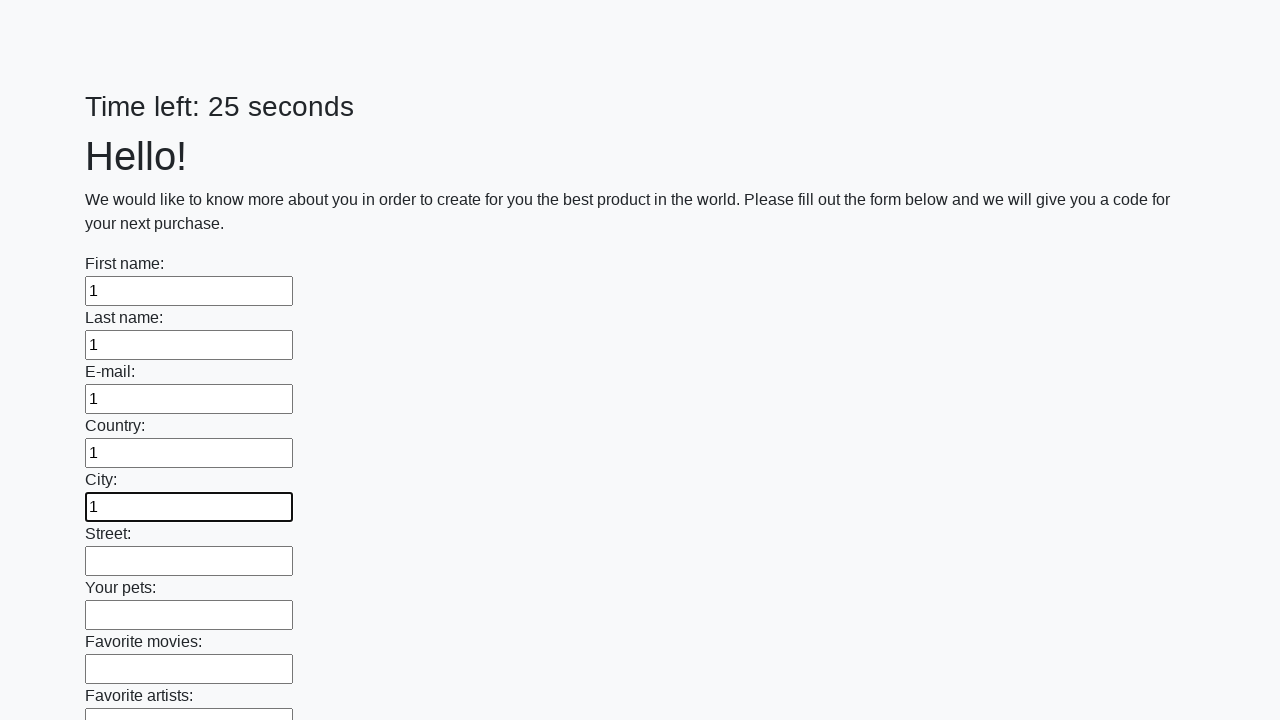

Filled input field with test data '1' on input >> nth=5
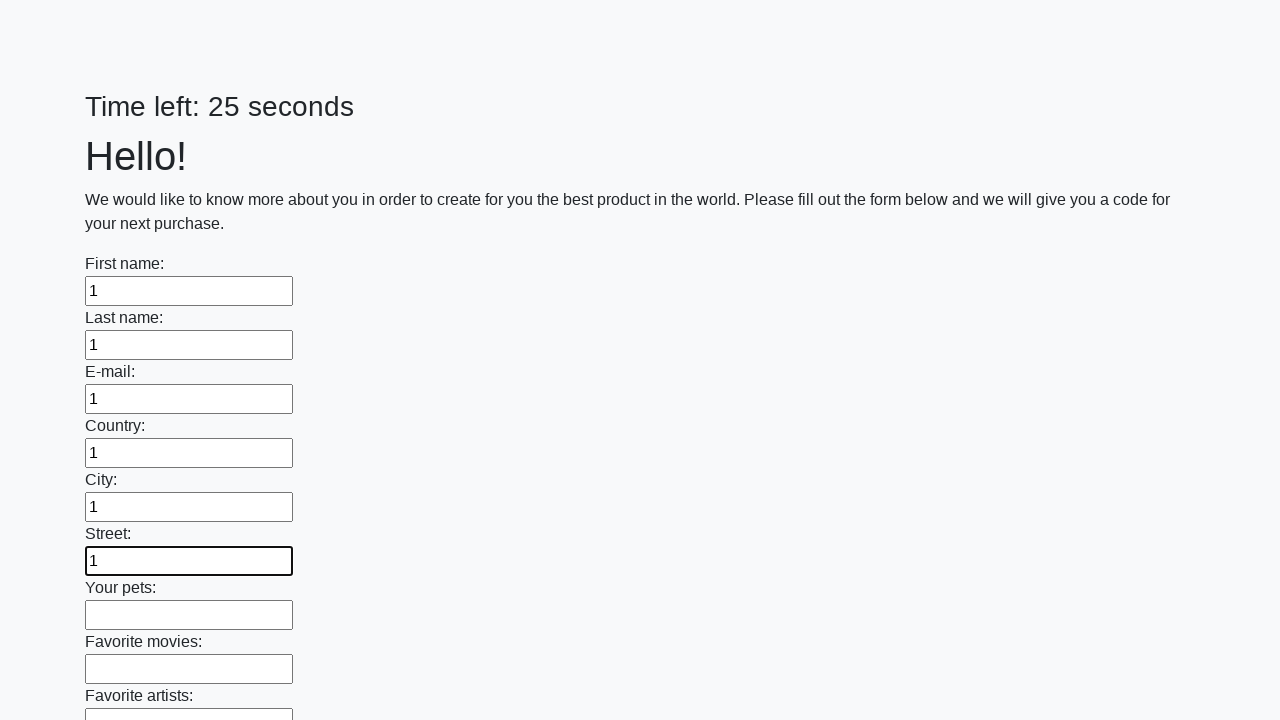

Filled input field with test data '1' on input >> nth=6
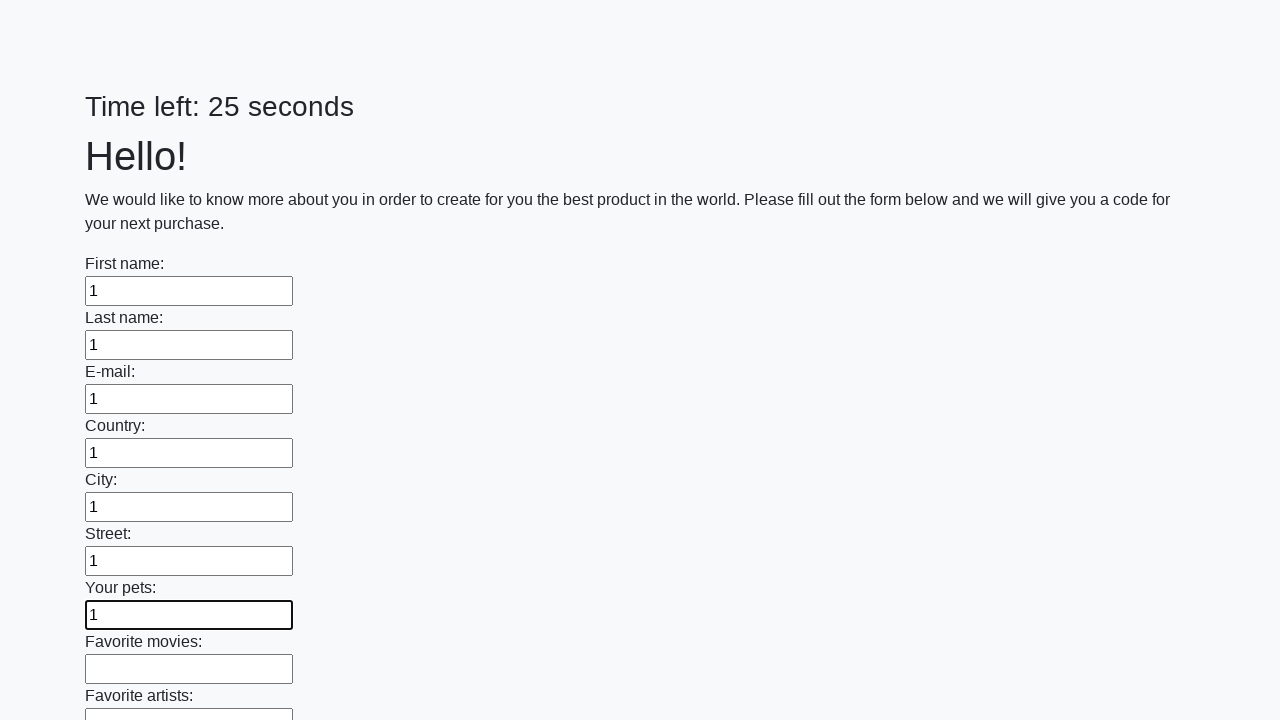

Filled input field with test data '1' on input >> nth=7
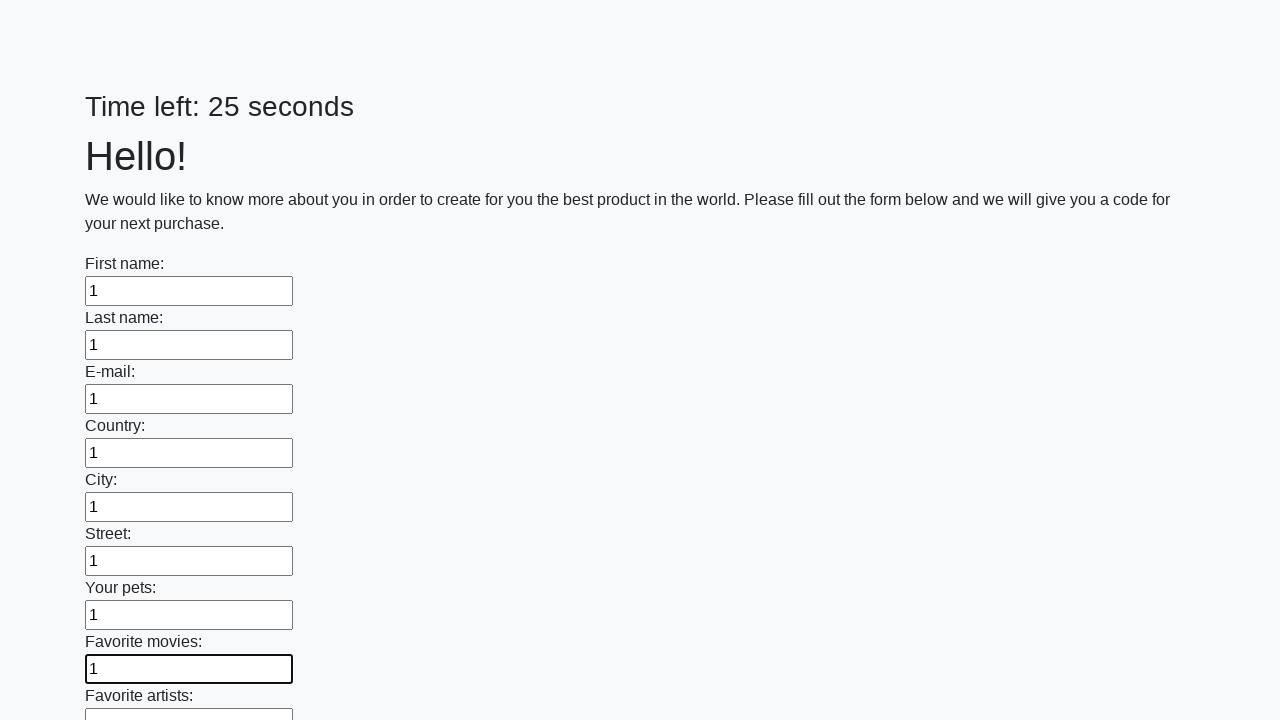

Filled input field with test data '1' on input >> nth=8
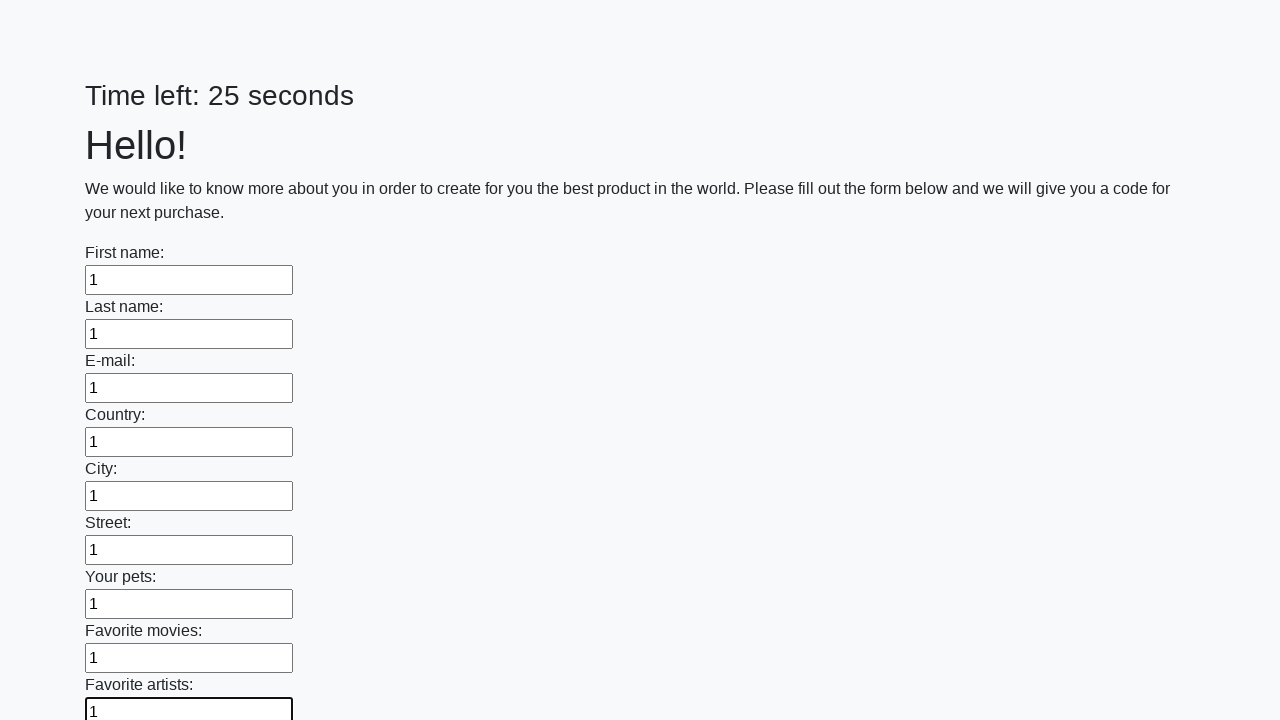

Filled input field with test data '1' on input >> nth=9
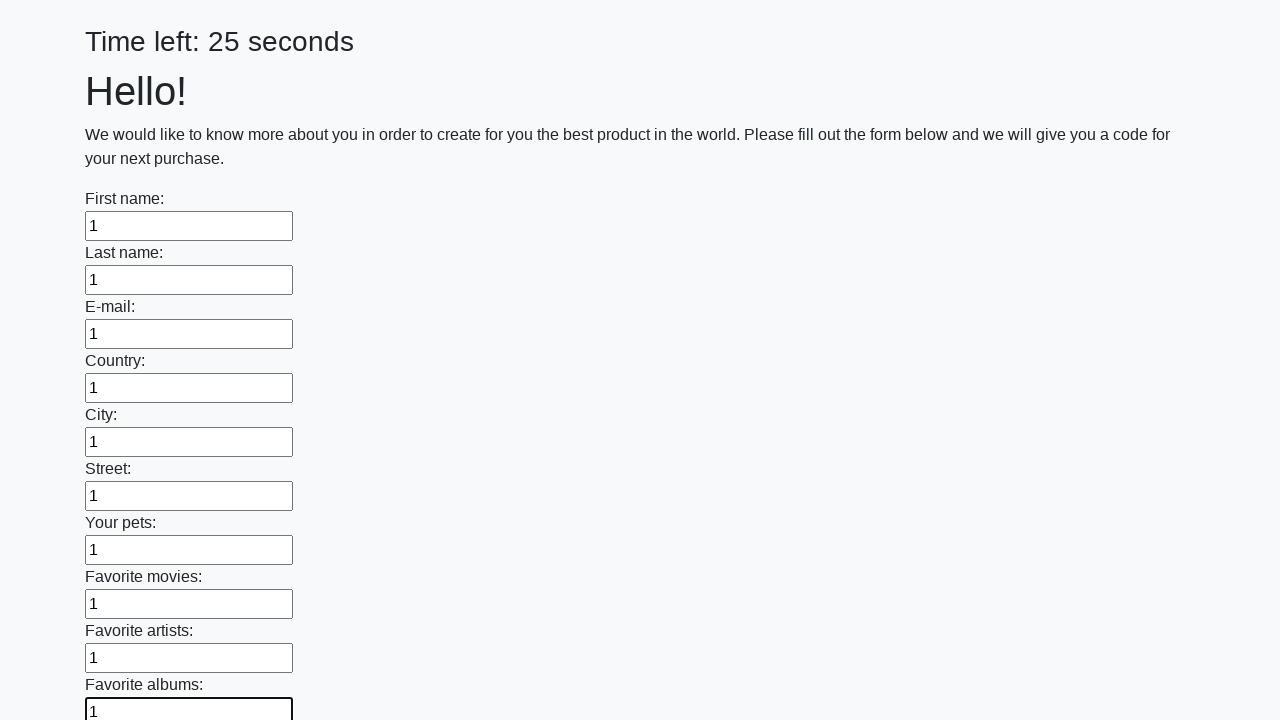

Filled input field with test data '1' on input >> nth=10
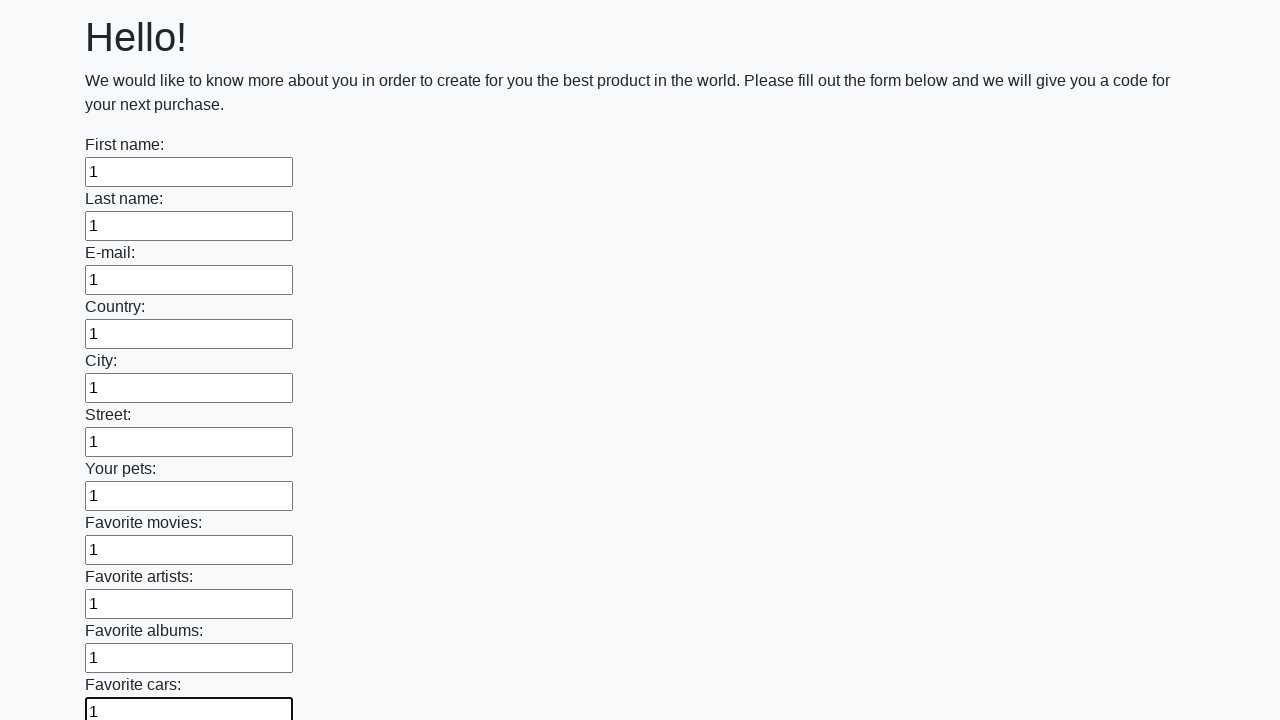

Filled input field with test data '1' on input >> nth=11
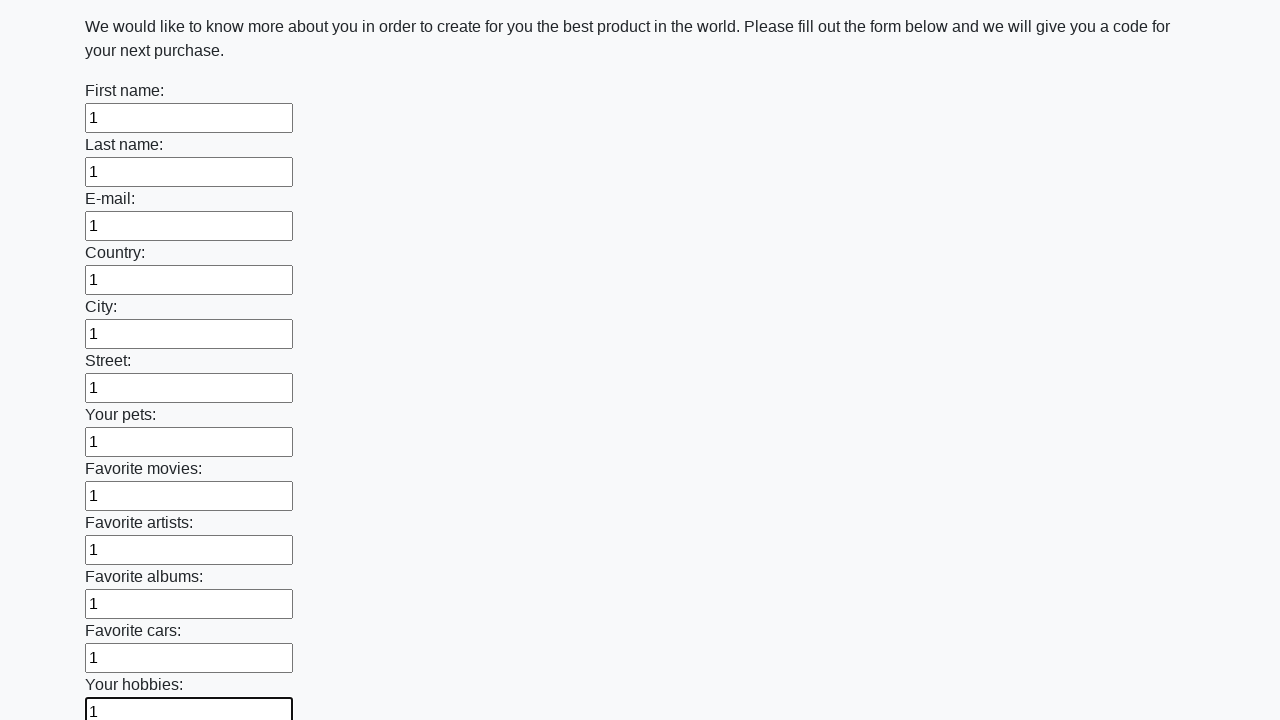

Filled input field with test data '1' on input >> nth=12
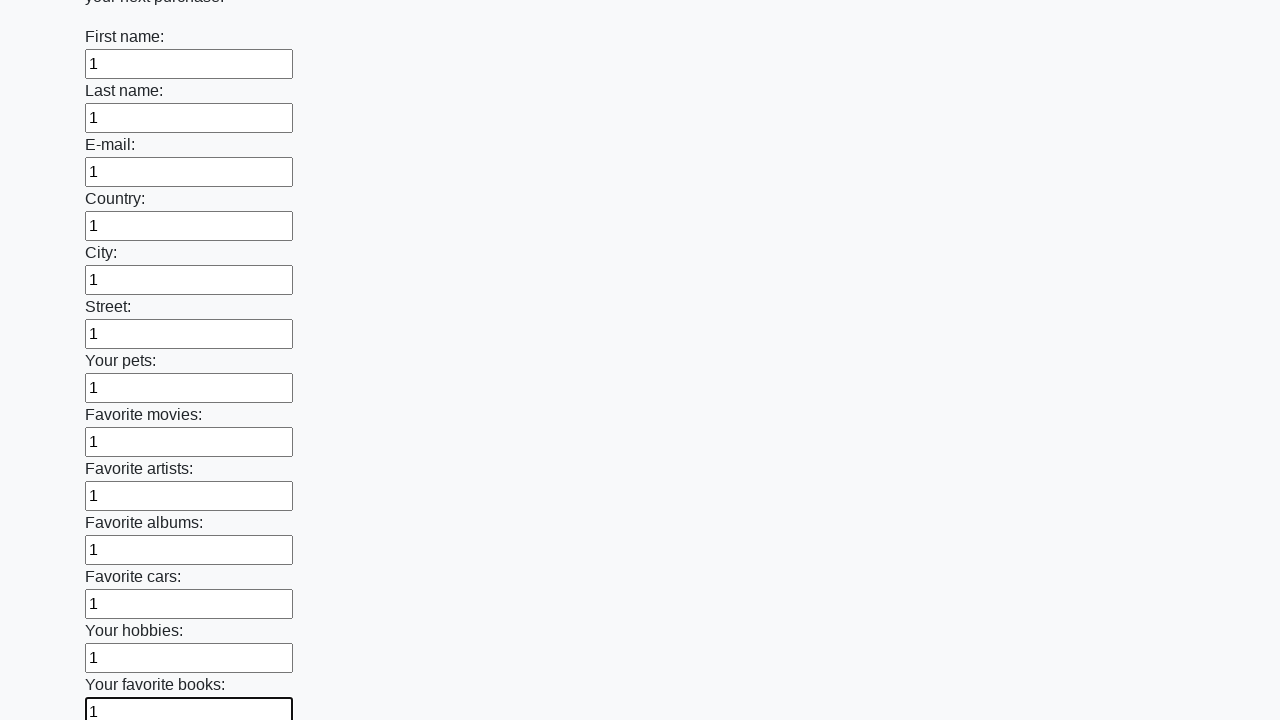

Filled input field with test data '1' on input >> nth=13
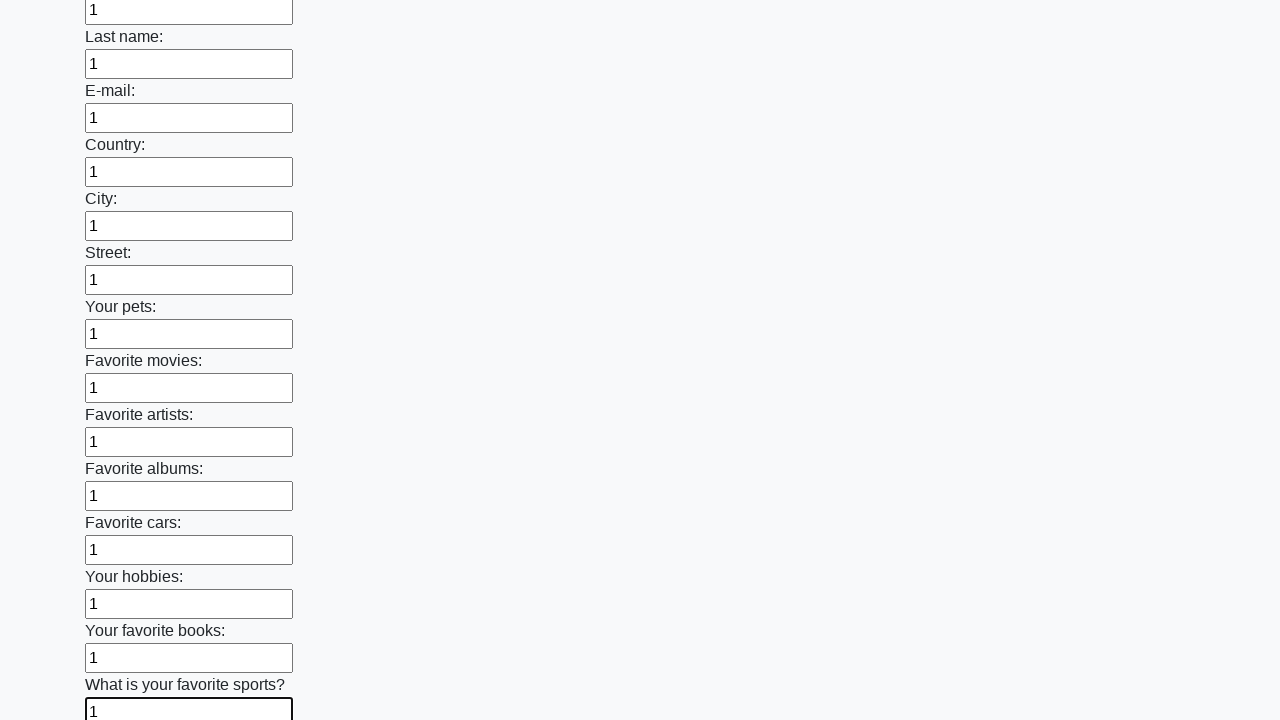

Filled input field with test data '1' on input >> nth=14
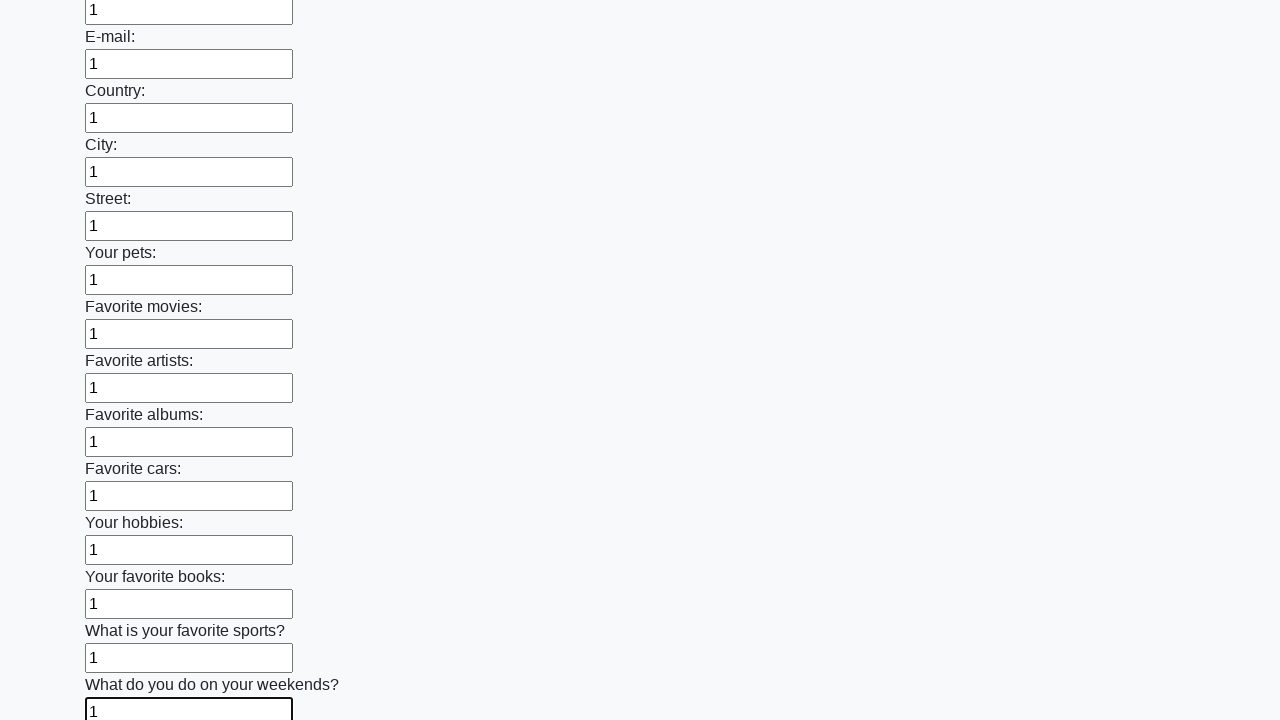

Filled input field with test data '1' on input >> nth=15
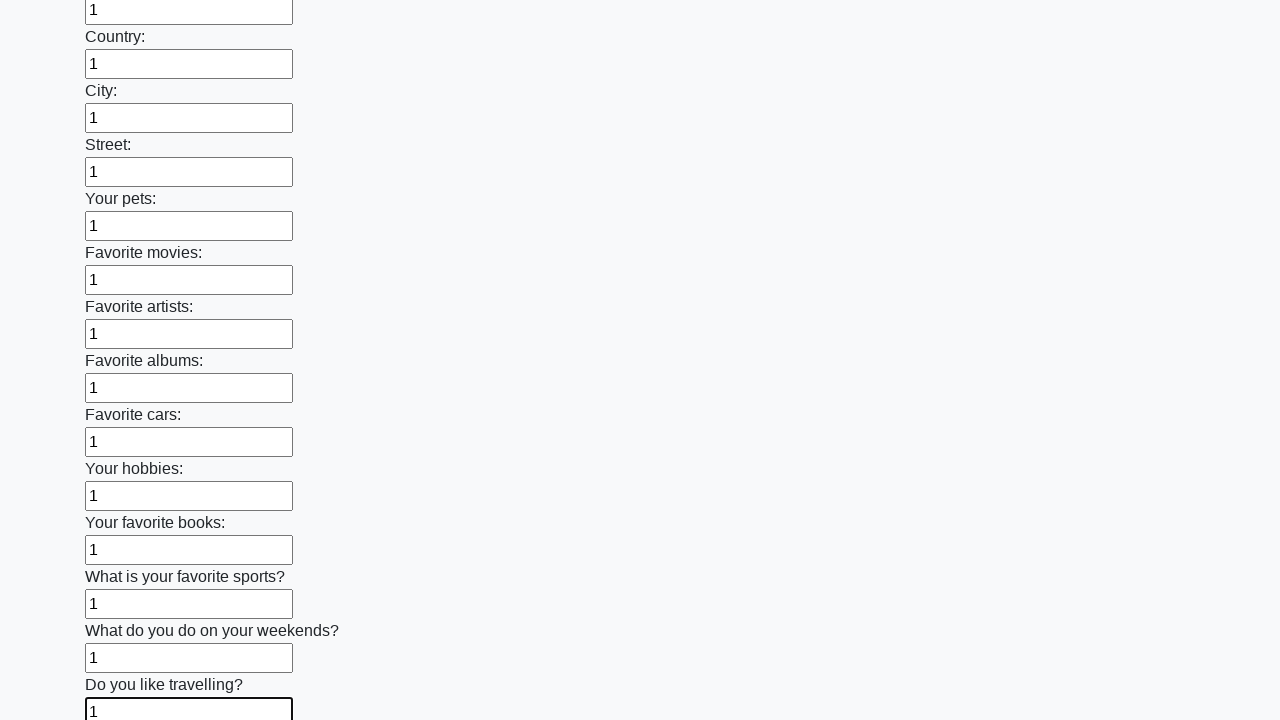

Filled input field with test data '1' on input >> nth=16
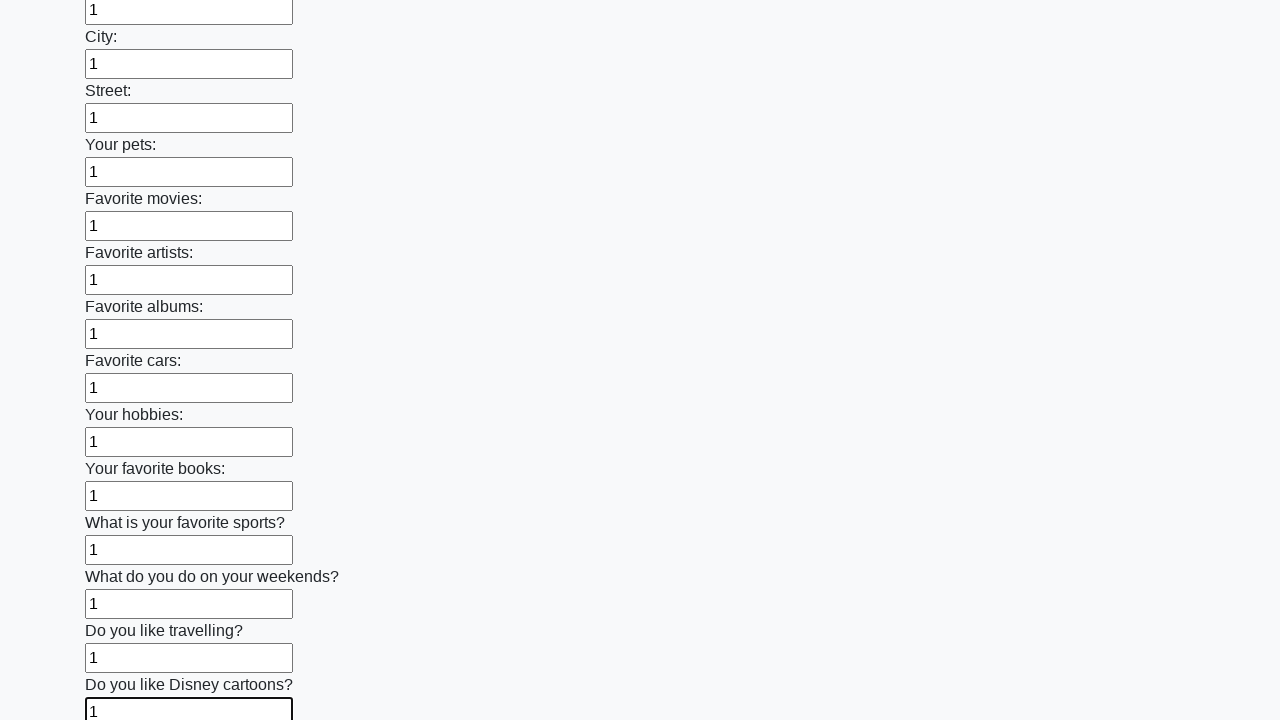

Filled input field with test data '1' on input >> nth=17
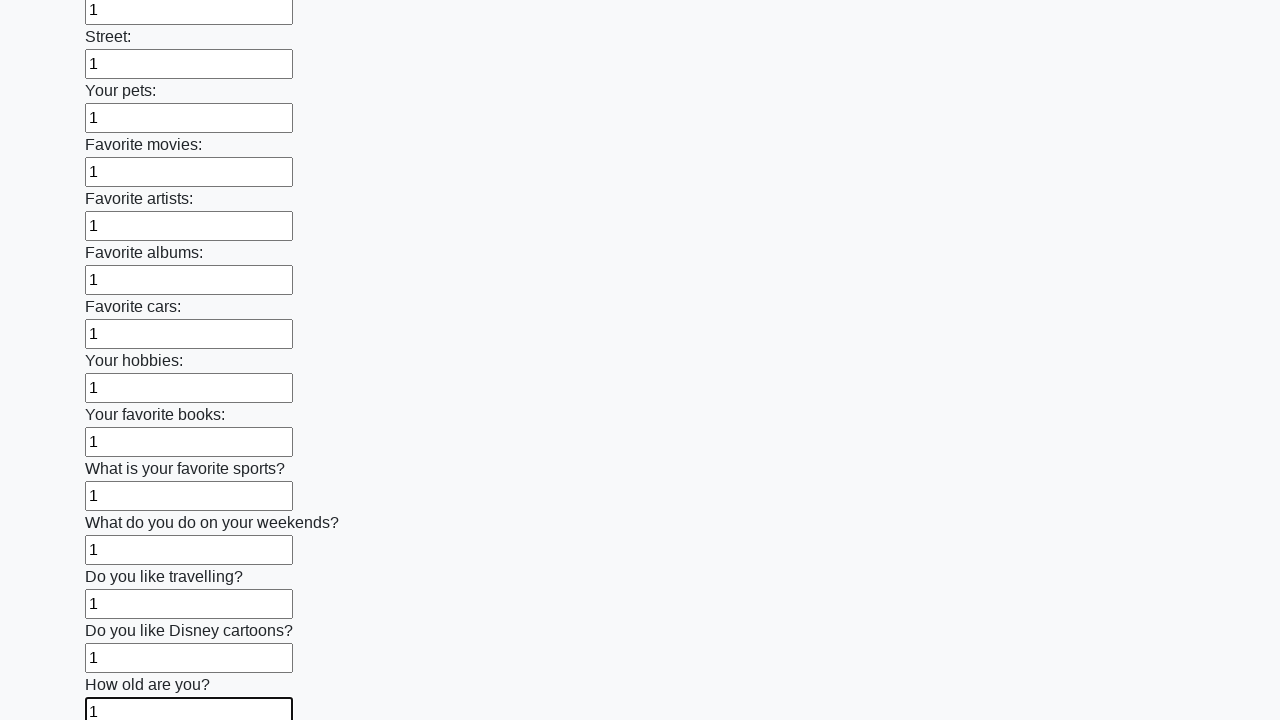

Filled input field with test data '1' on input >> nth=18
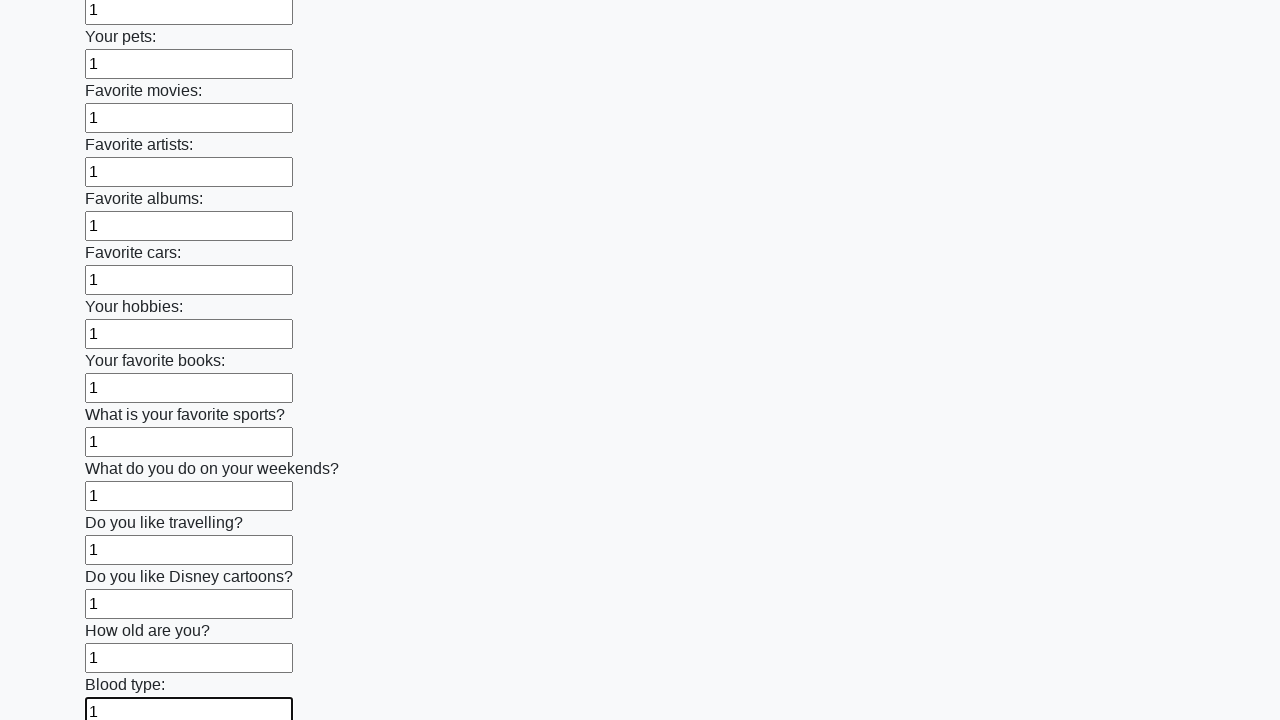

Filled input field with test data '1' on input >> nth=19
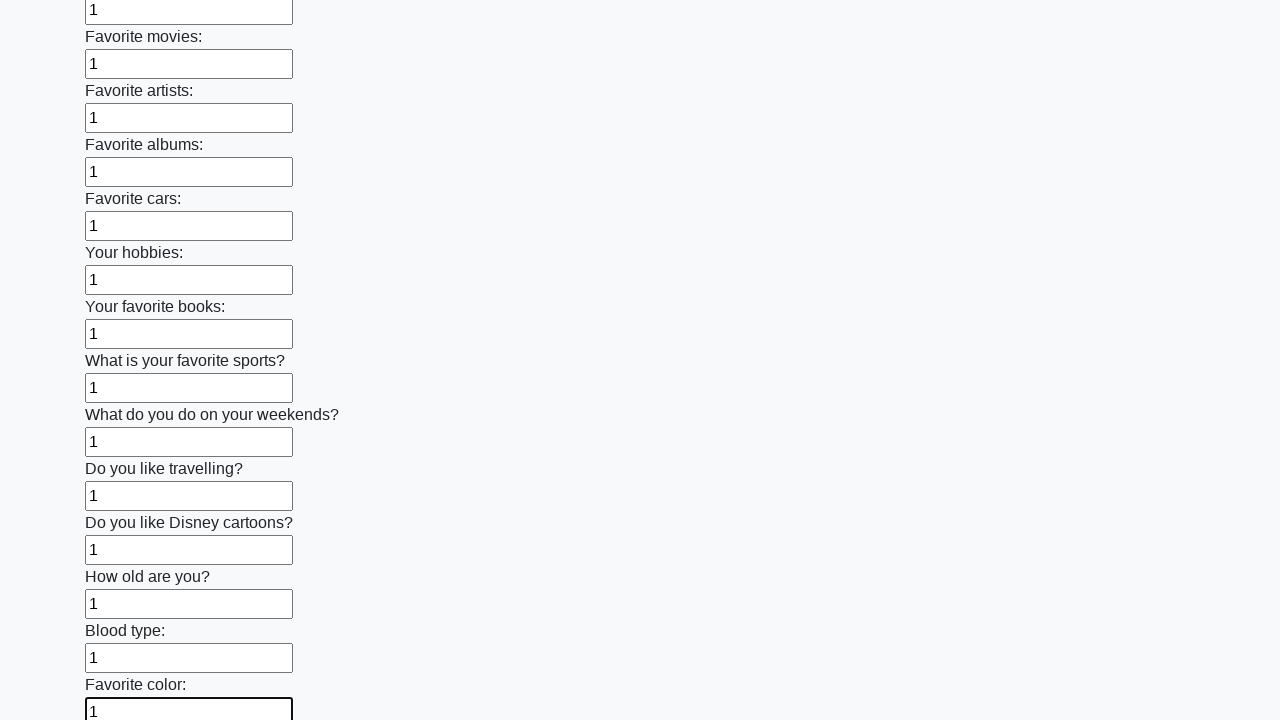

Filled input field with test data '1' on input >> nth=20
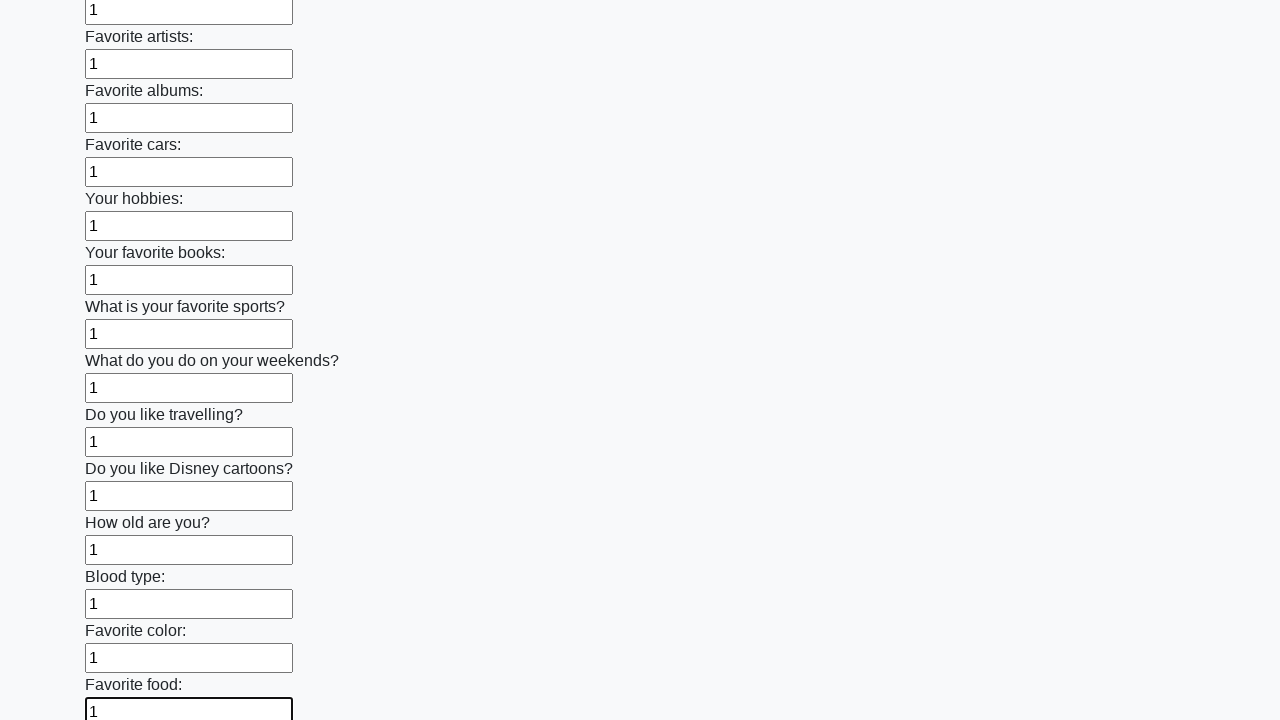

Filled input field with test data '1' on input >> nth=21
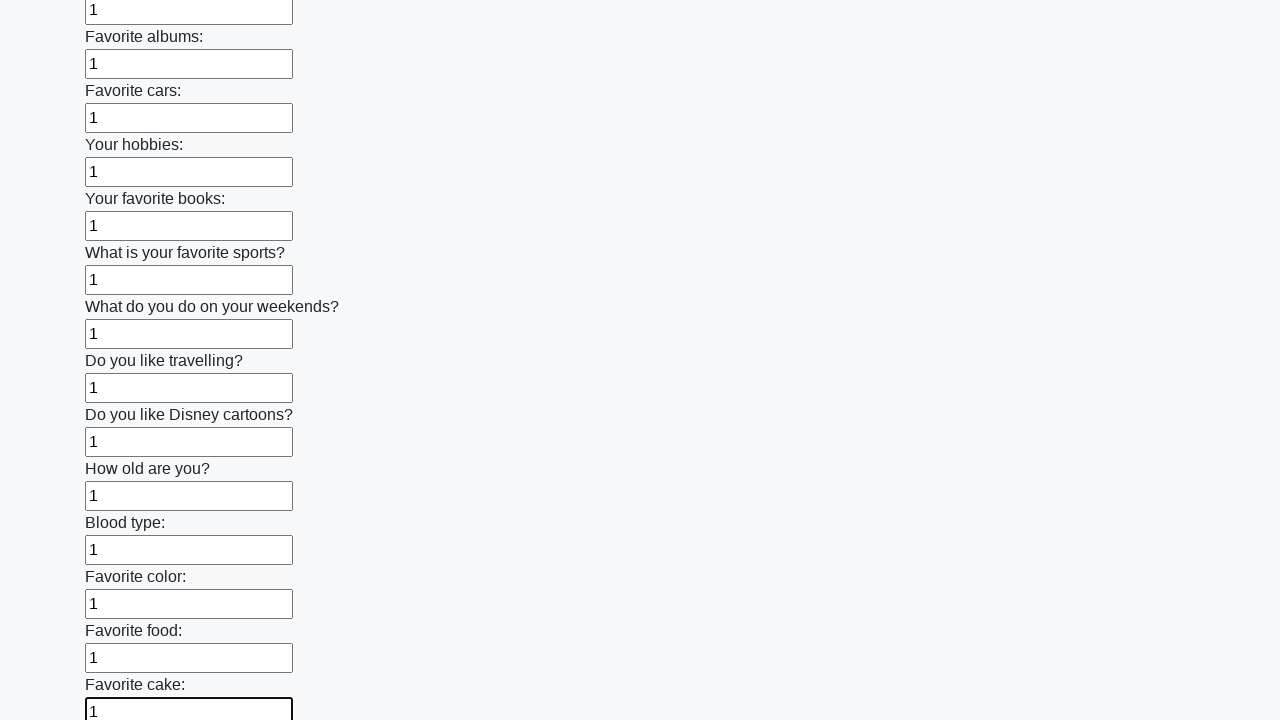

Filled input field with test data '1' on input >> nth=22
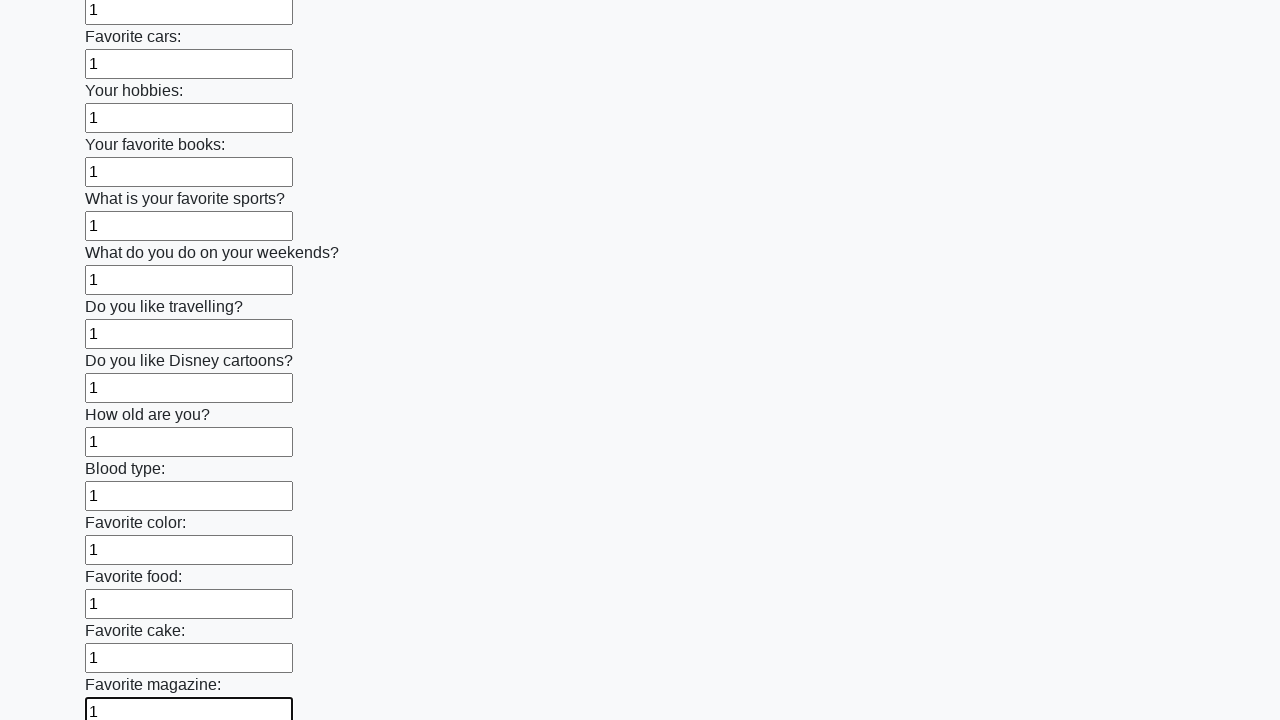

Filled input field with test data '1' on input >> nth=23
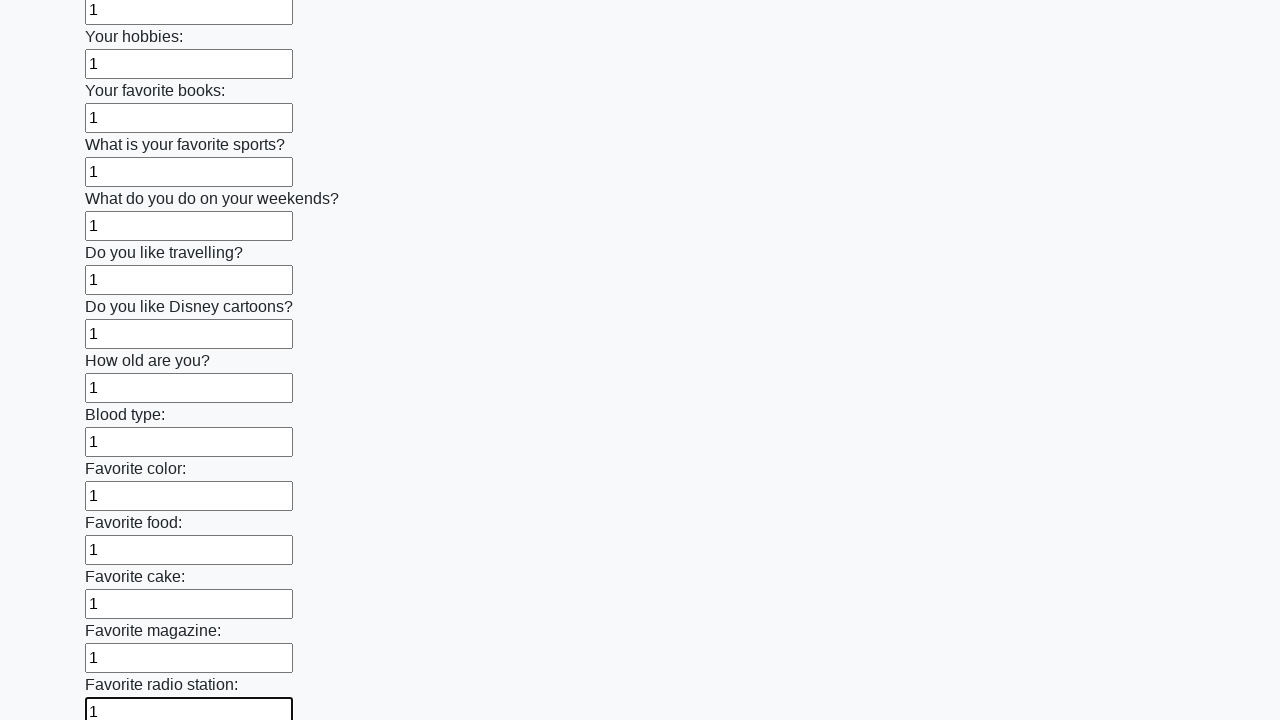

Filled input field with test data '1' on input >> nth=24
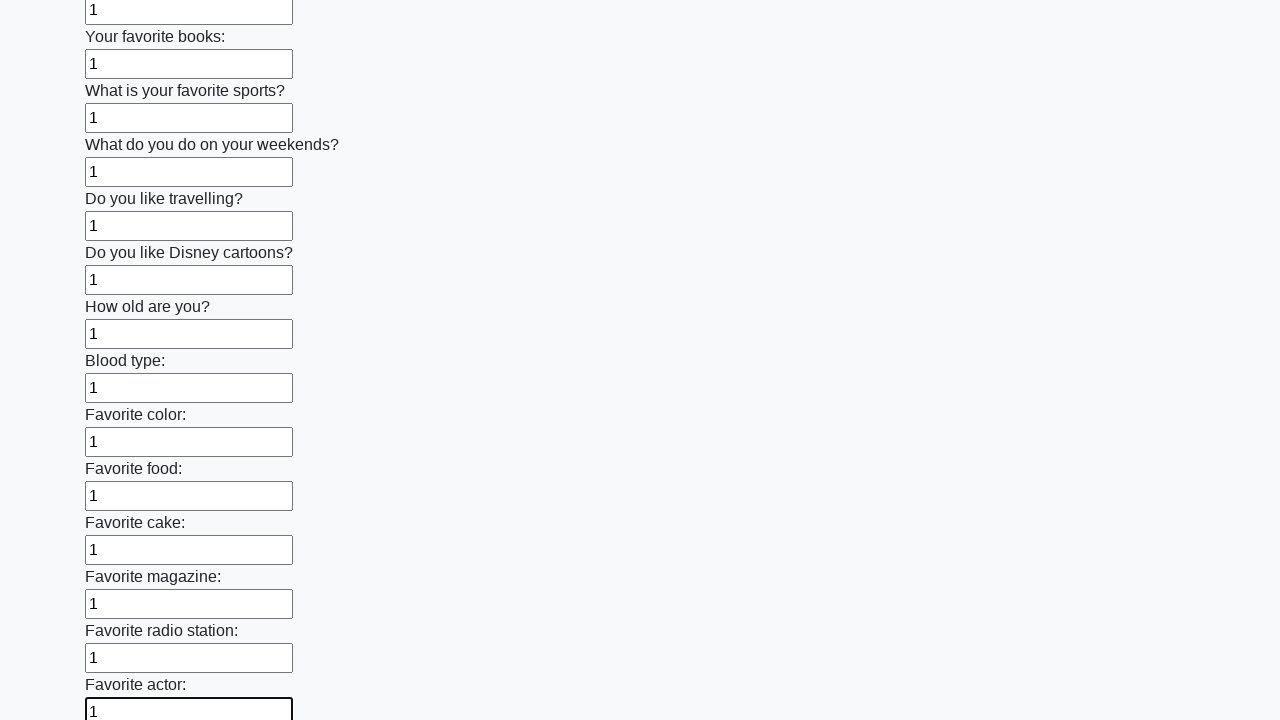

Filled input field with test data '1' on input >> nth=25
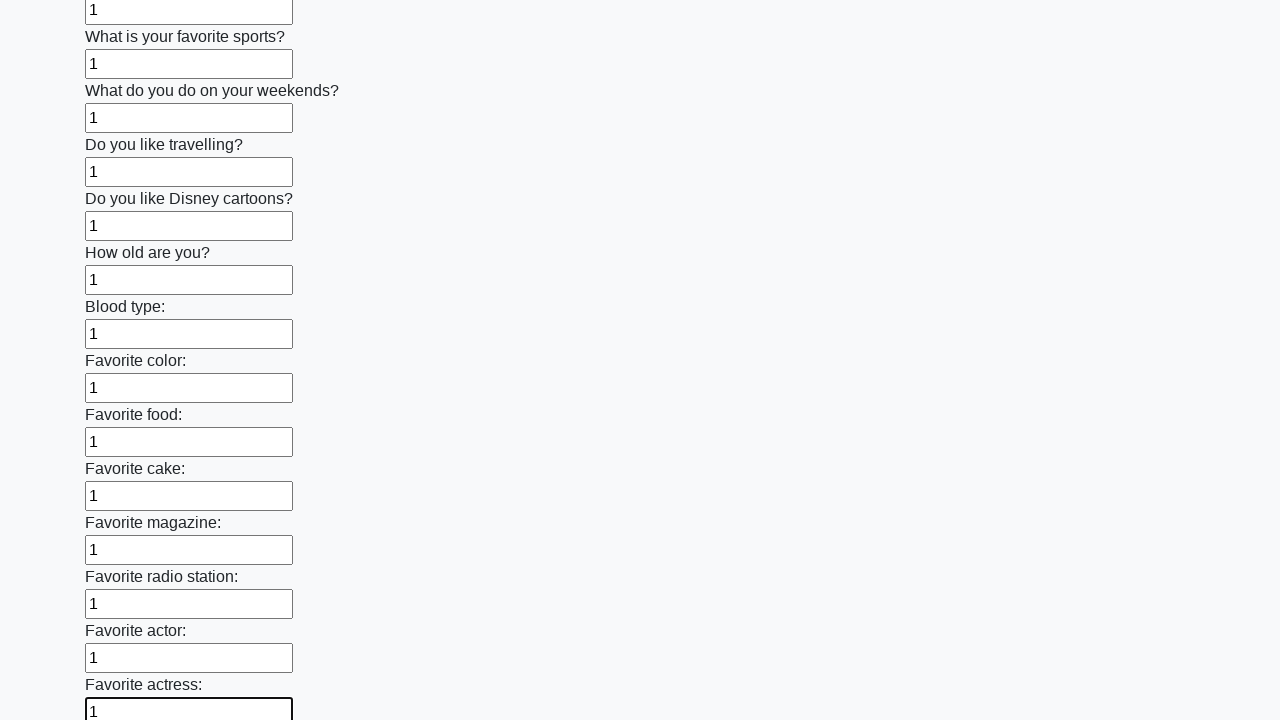

Filled input field with test data '1' on input >> nth=26
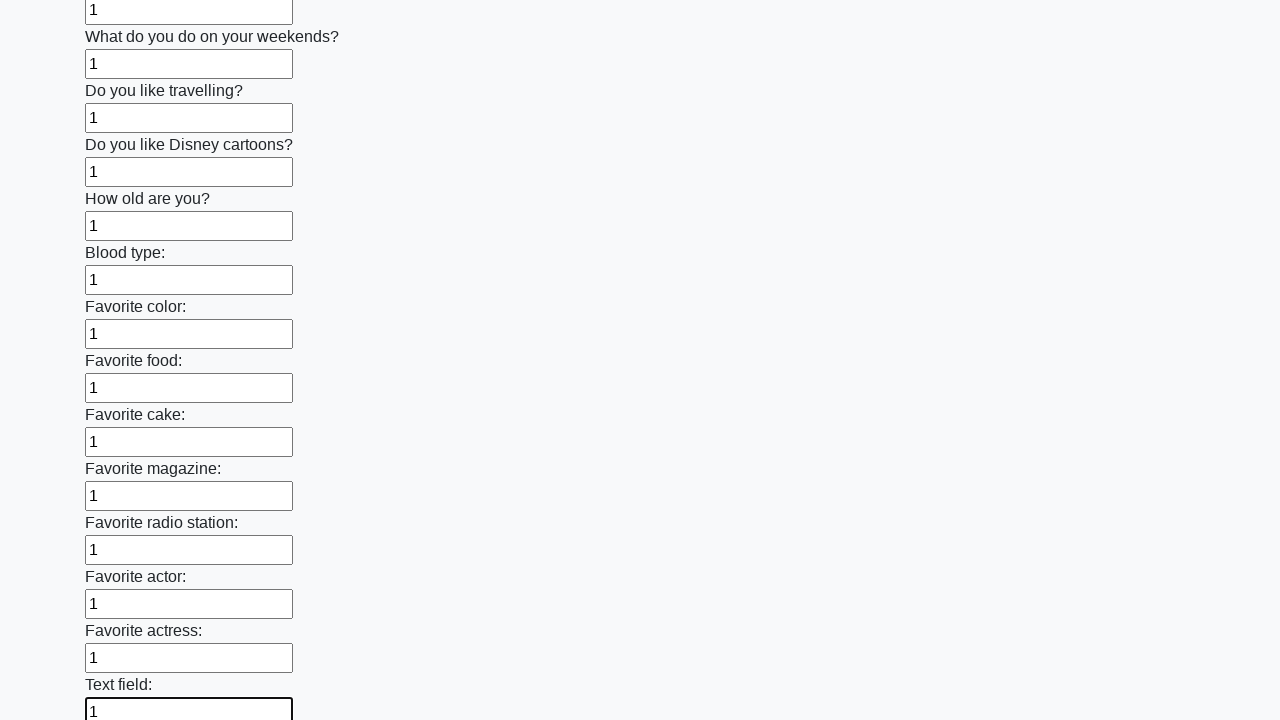

Filled input field with test data '1' on input >> nth=27
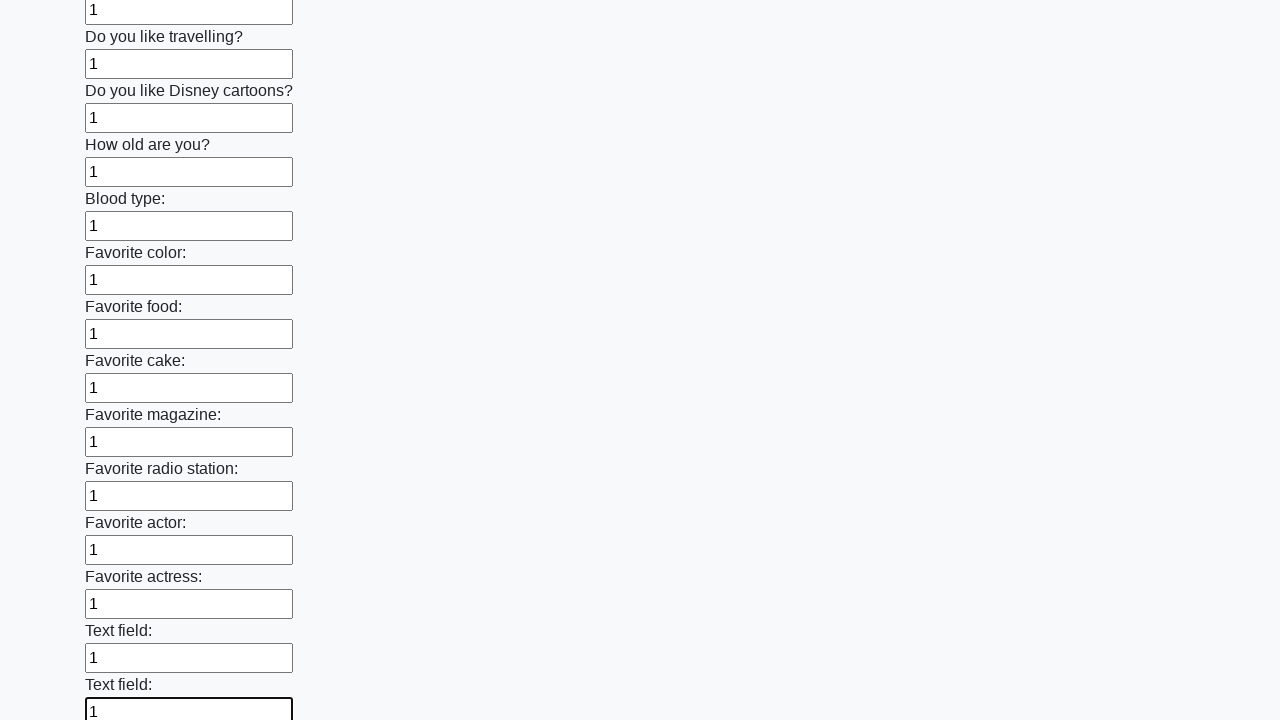

Filled input field with test data '1' on input >> nth=28
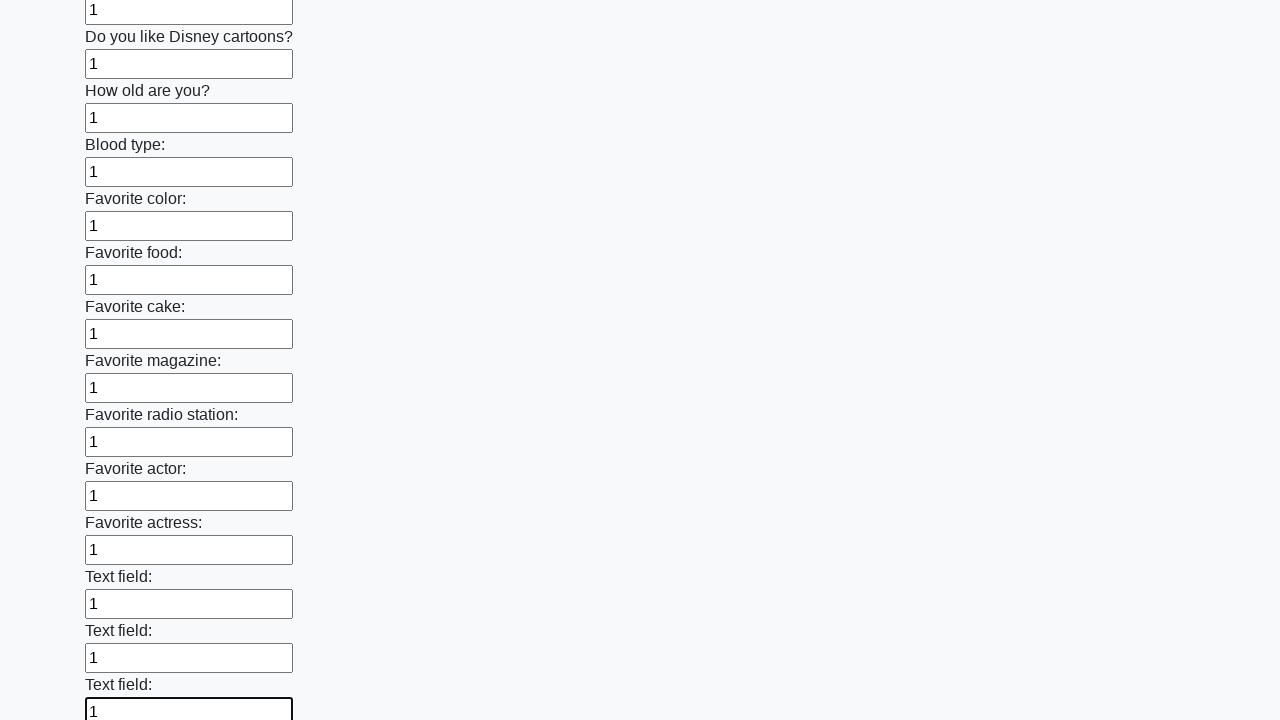

Filled input field with test data '1' on input >> nth=29
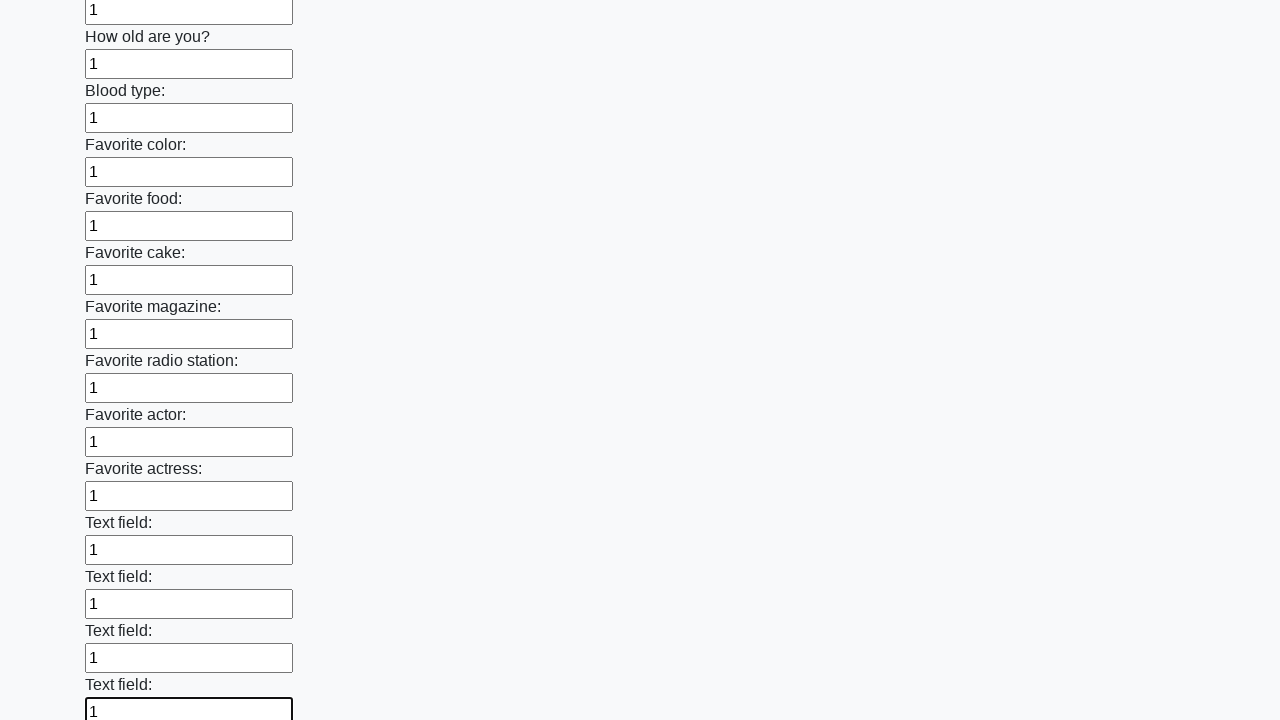

Filled input field with test data '1' on input >> nth=30
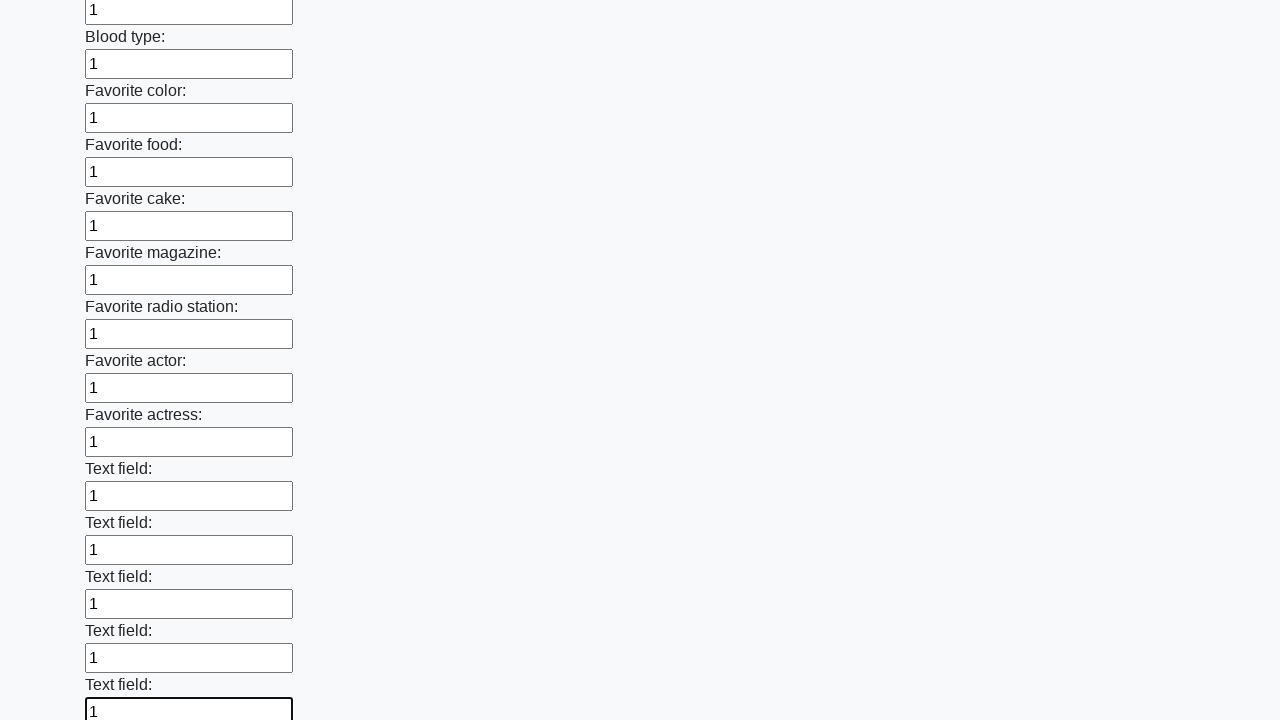

Filled input field with test data '1' on input >> nth=31
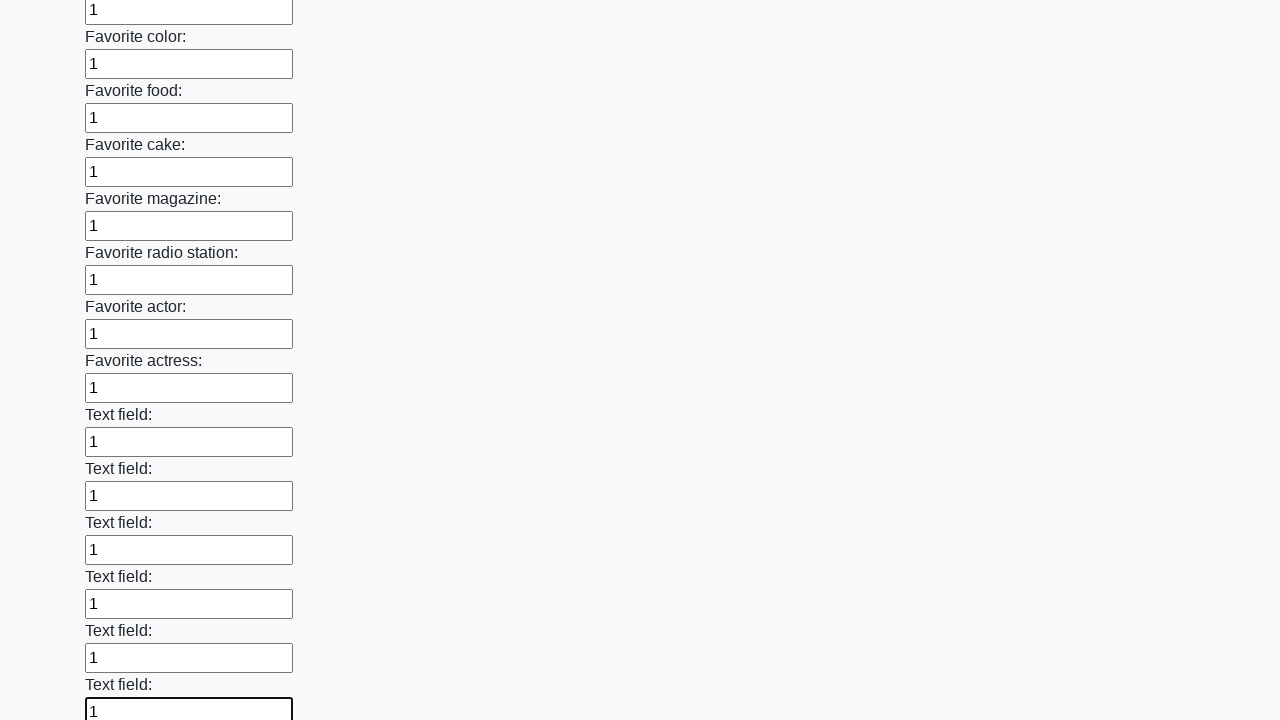

Filled input field with test data '1' on input >> nth=32
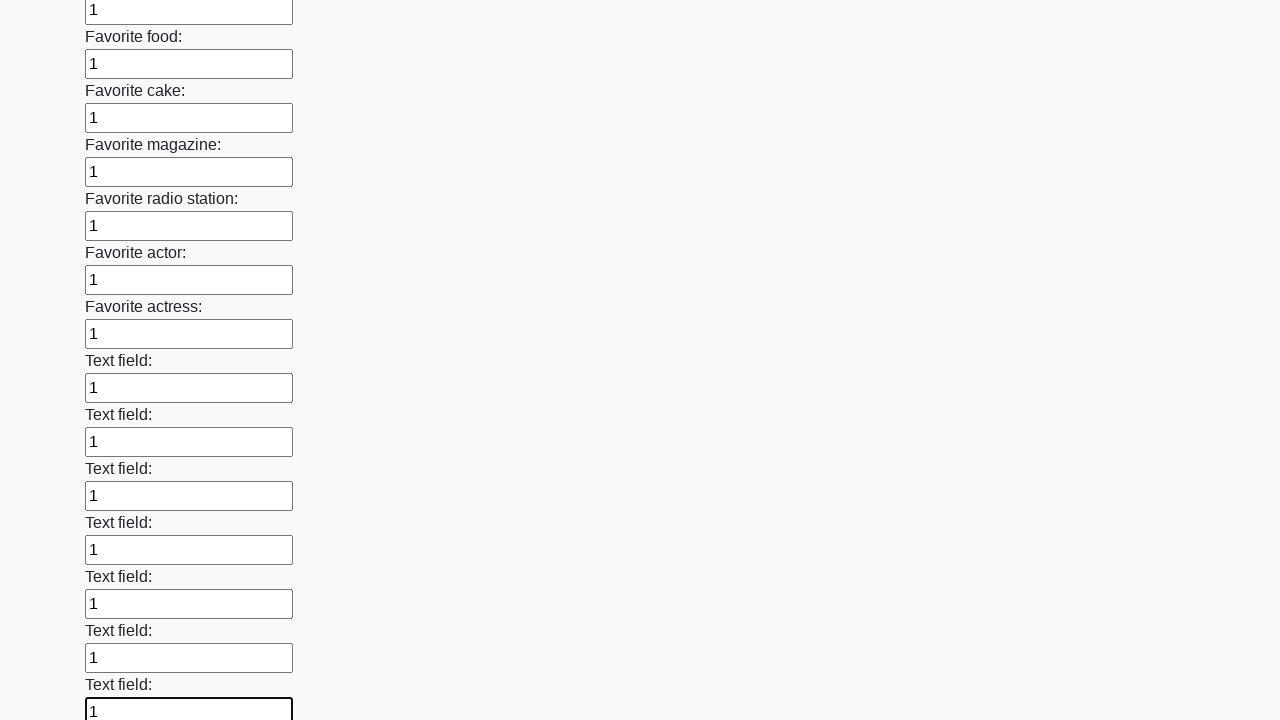

Filled input field with test data '1' on input >> nth=33
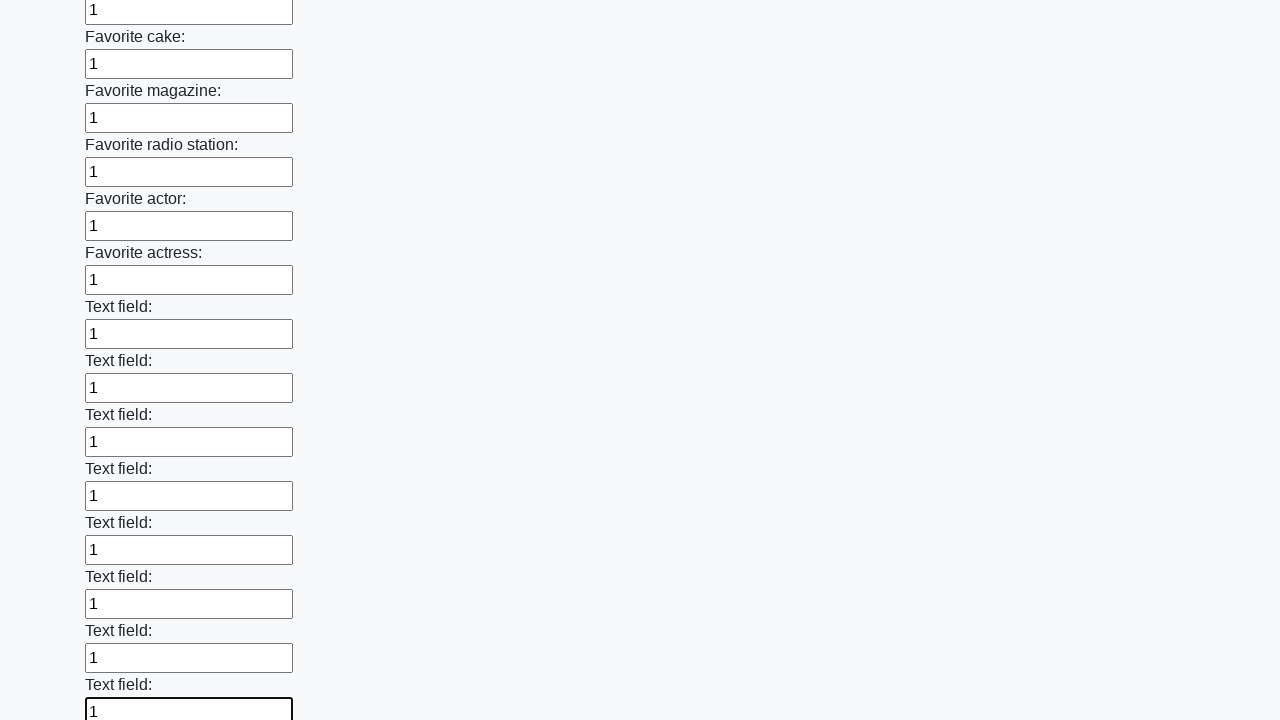

Filled input field with test data '1' on input >> nth=34
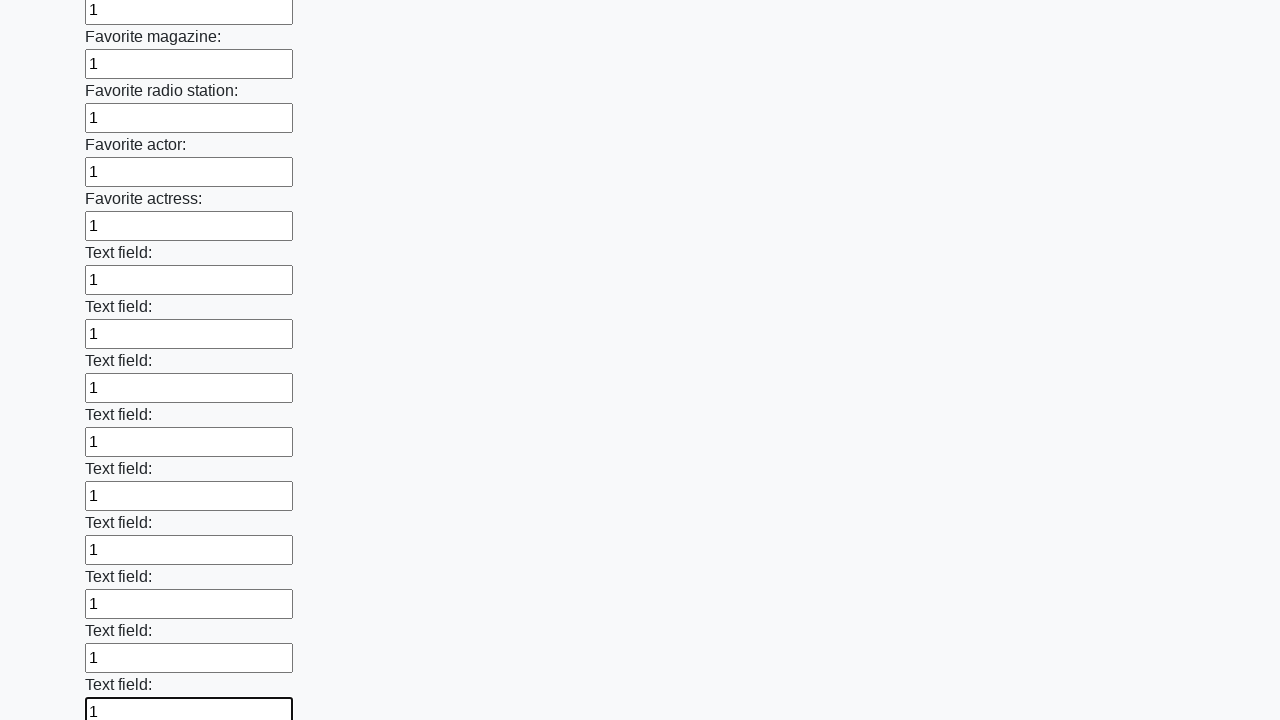

Filled input field with test data '1' on input >> nth=35
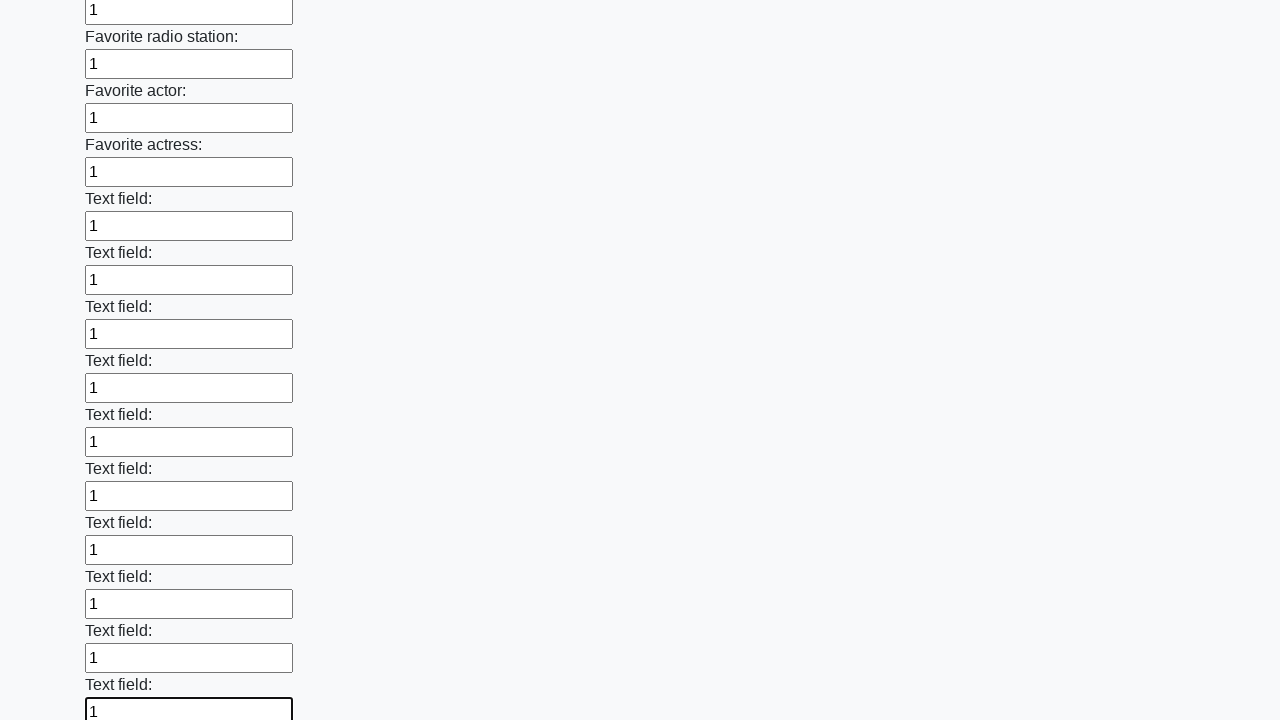

Filled input field with test data '1' on input >> nth=36
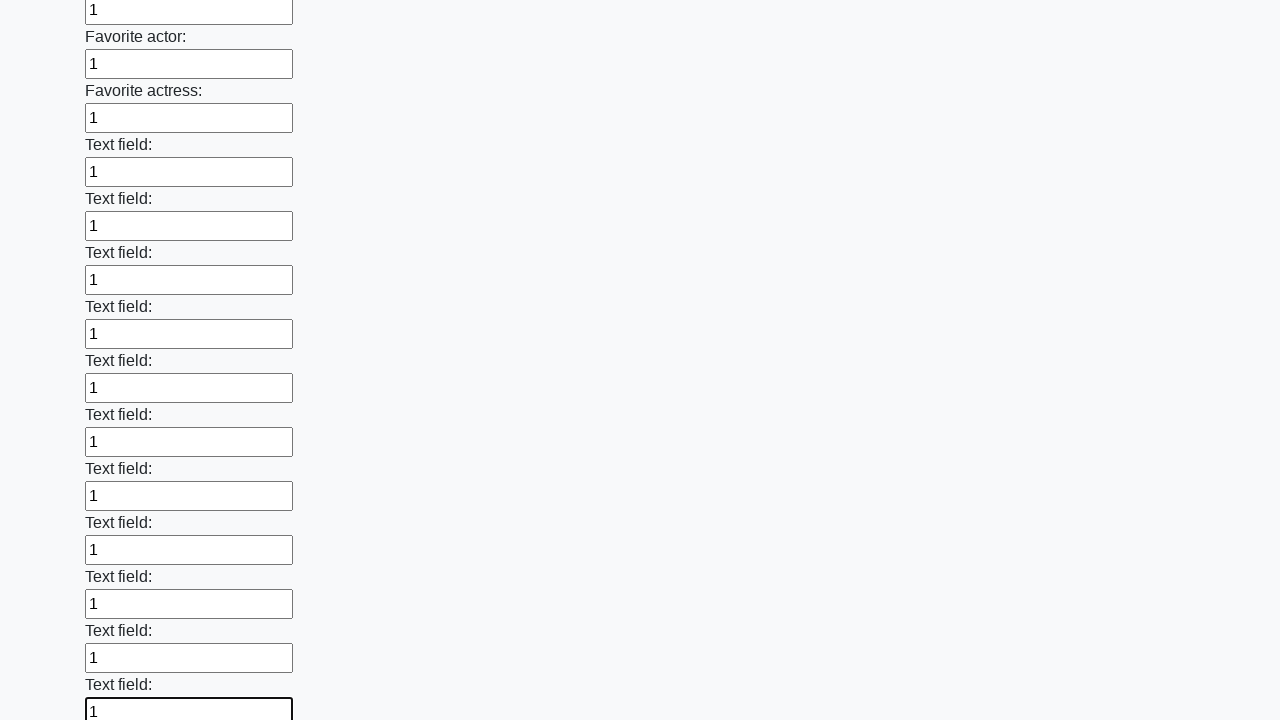

Filled input field with test data '1' on input >> nth=37
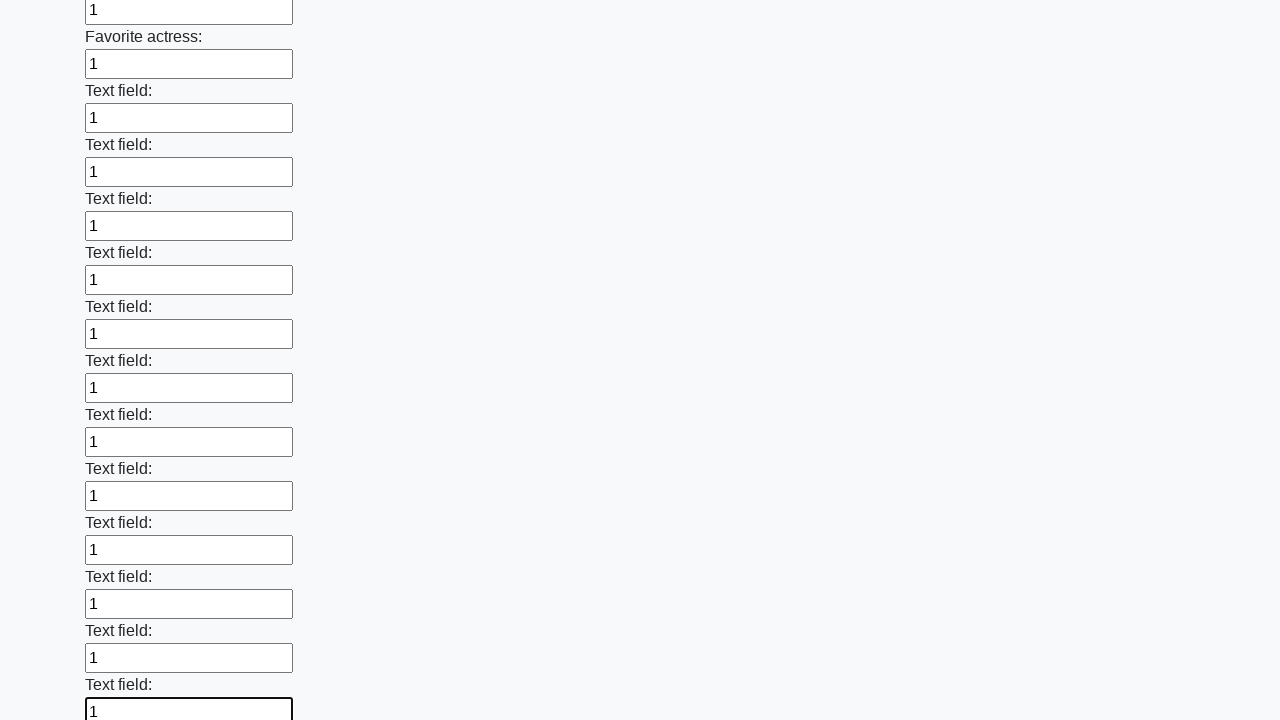

Filled input field with test data '1' on input >> nth=38
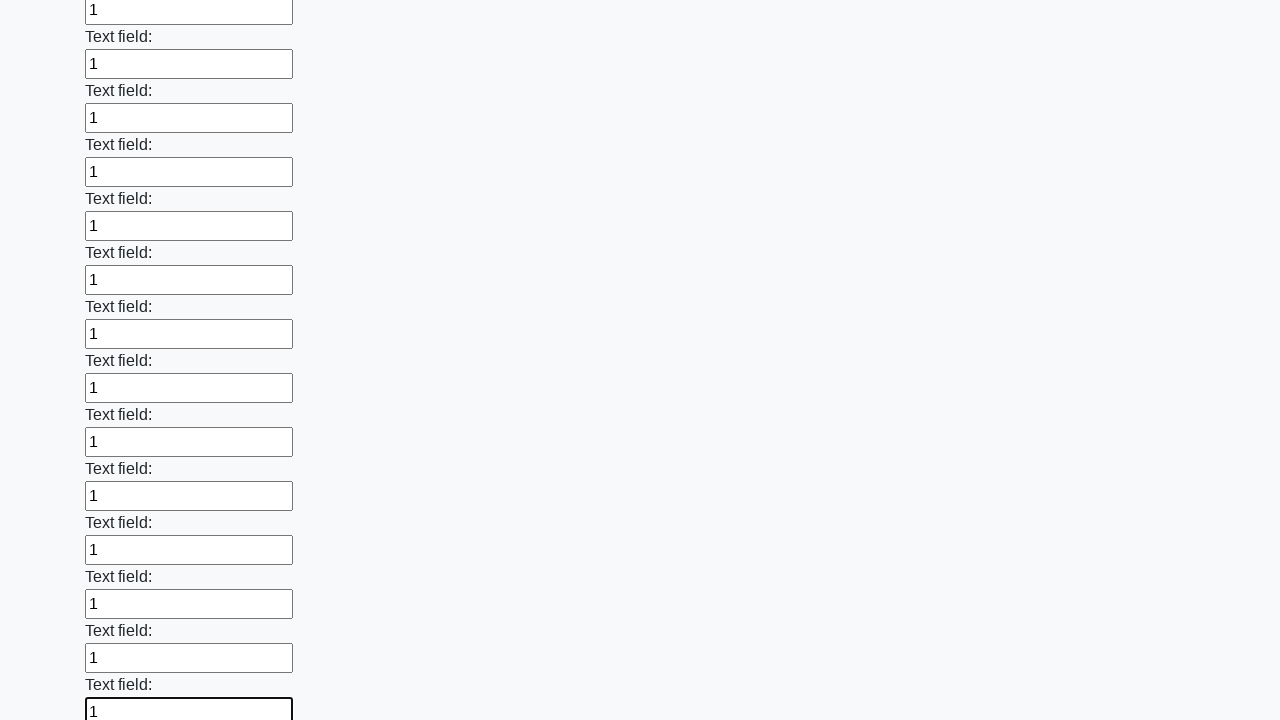

Filled input field with test data '1' on input >> nth=39
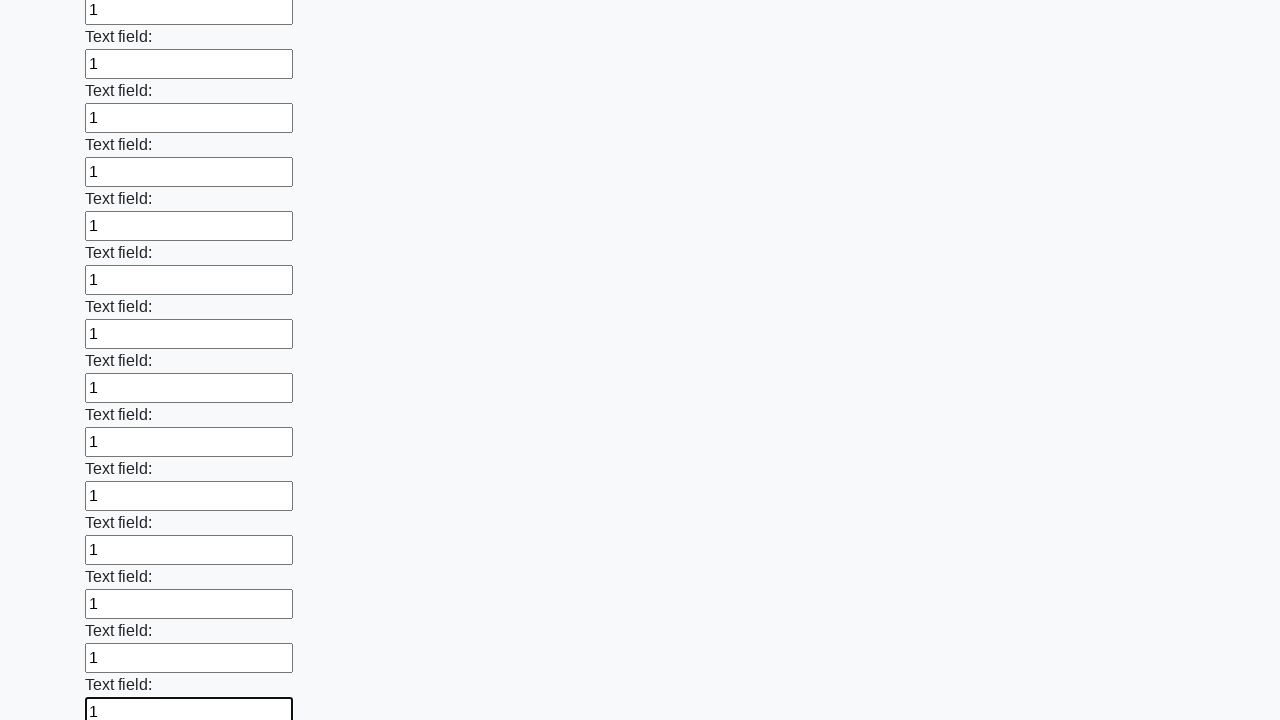

Filled input field with test data '1' on input >> nth=40
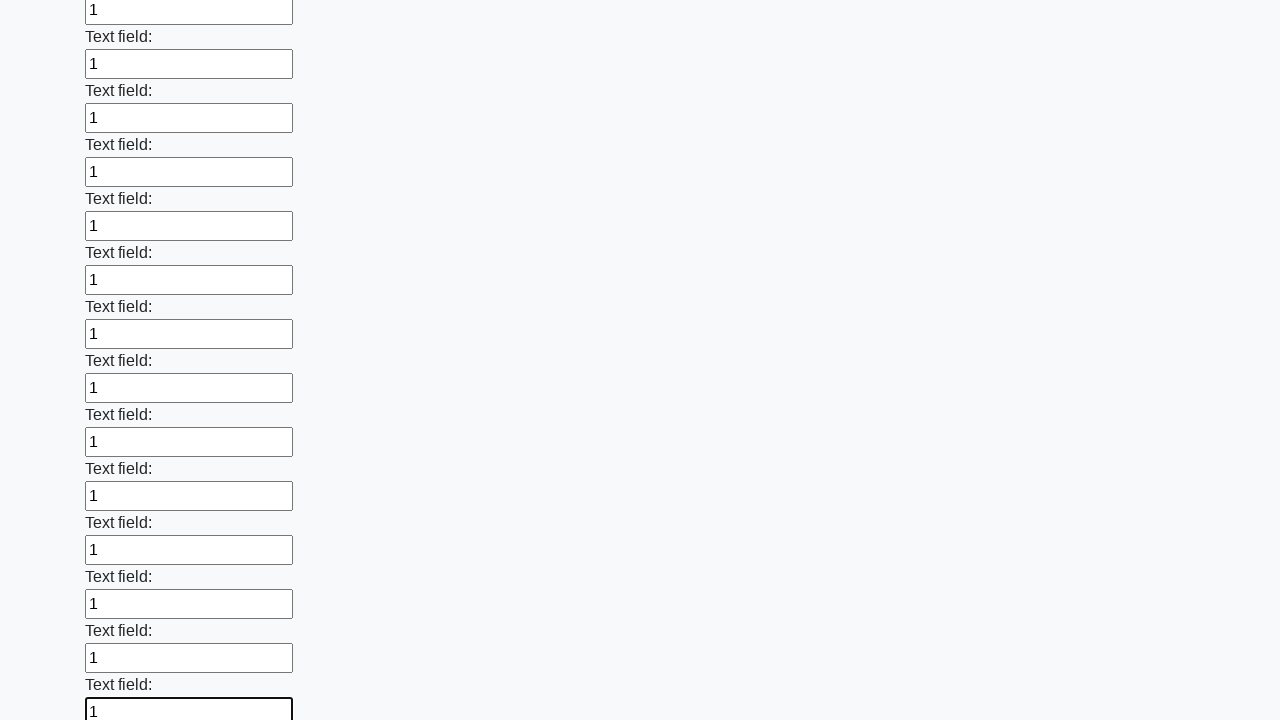

Filled input field with test data '1' on input >> nth=41
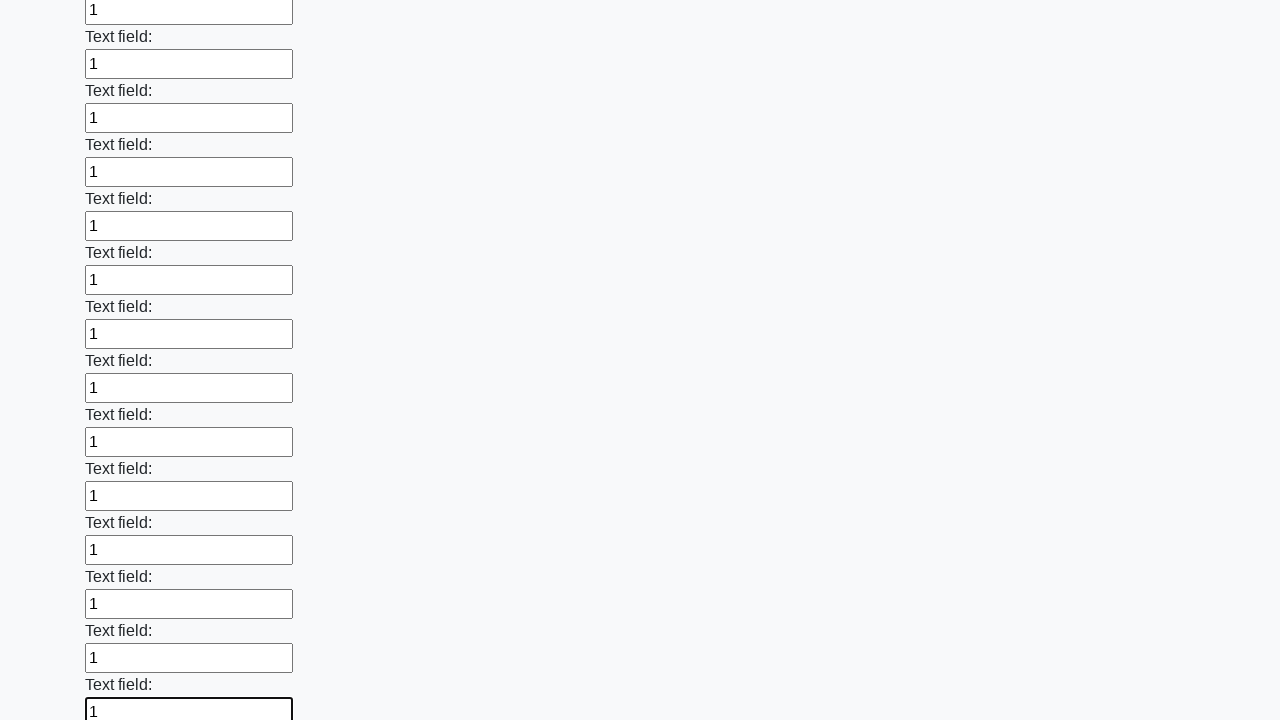

Filled input field with test data '1' on input >> nth=42
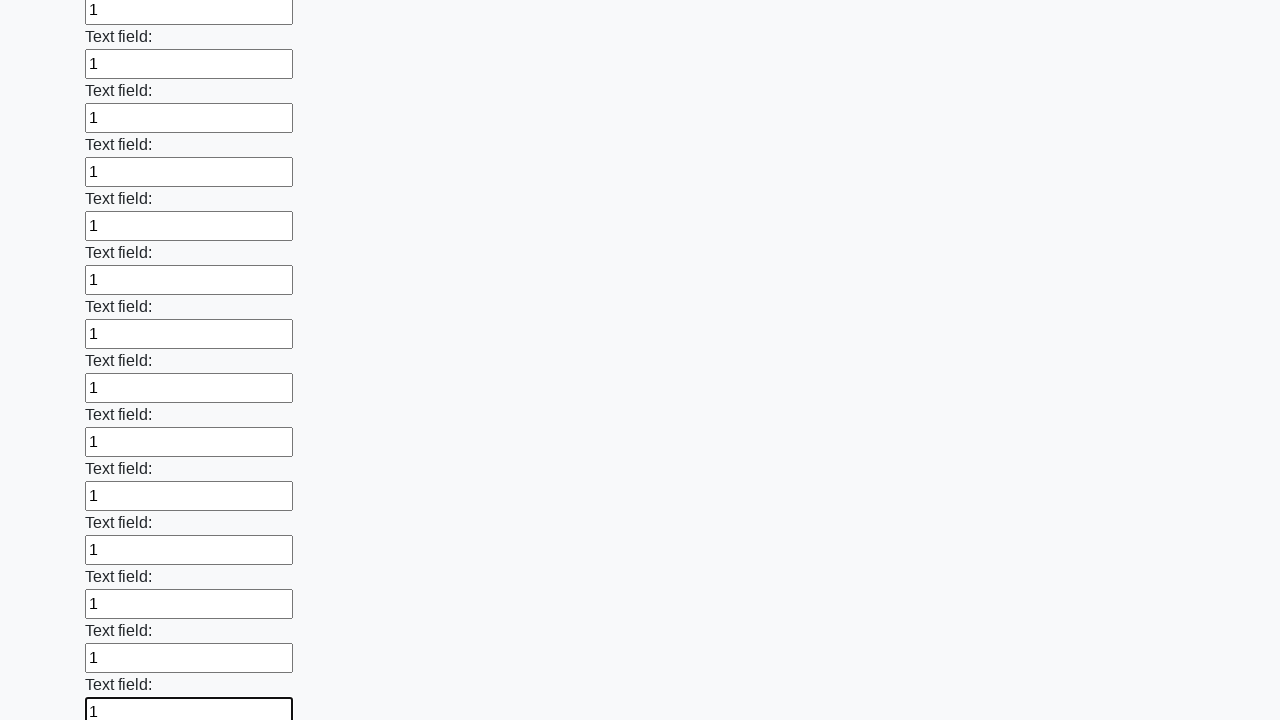

Filled input field with test data '1' on input >> nth=43
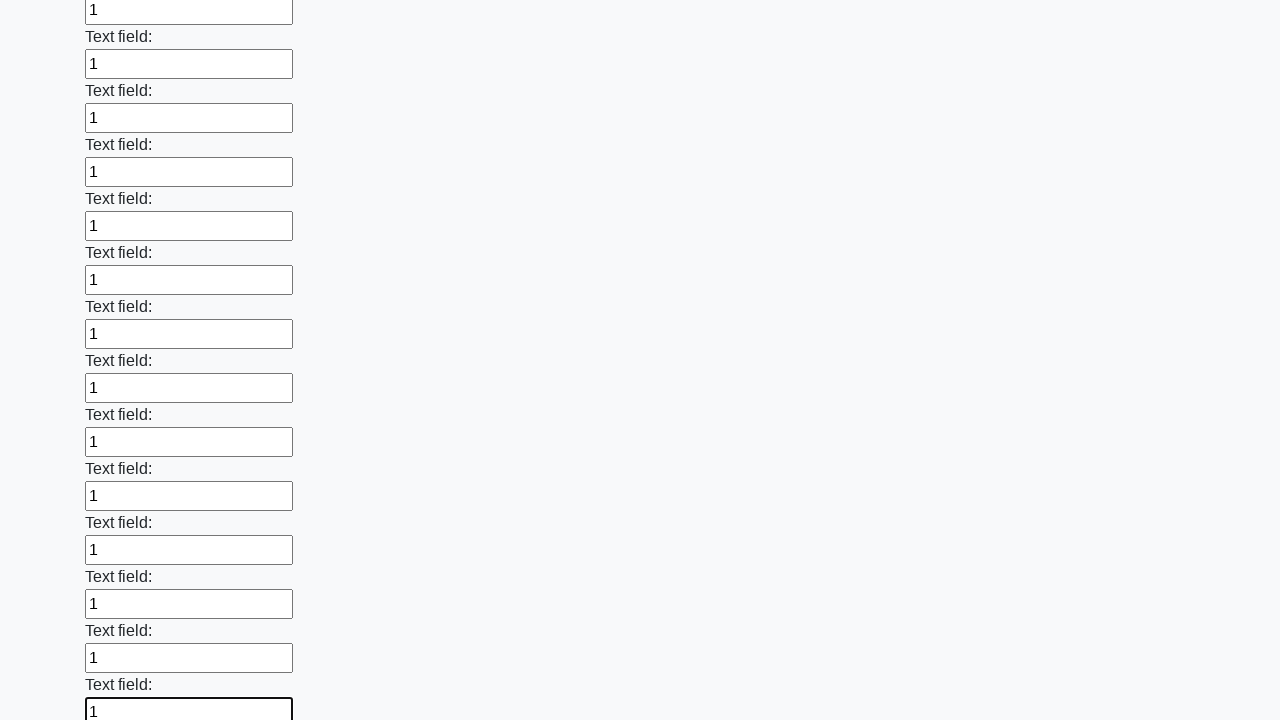

Filled input field with test data '1' on input >> nth=44
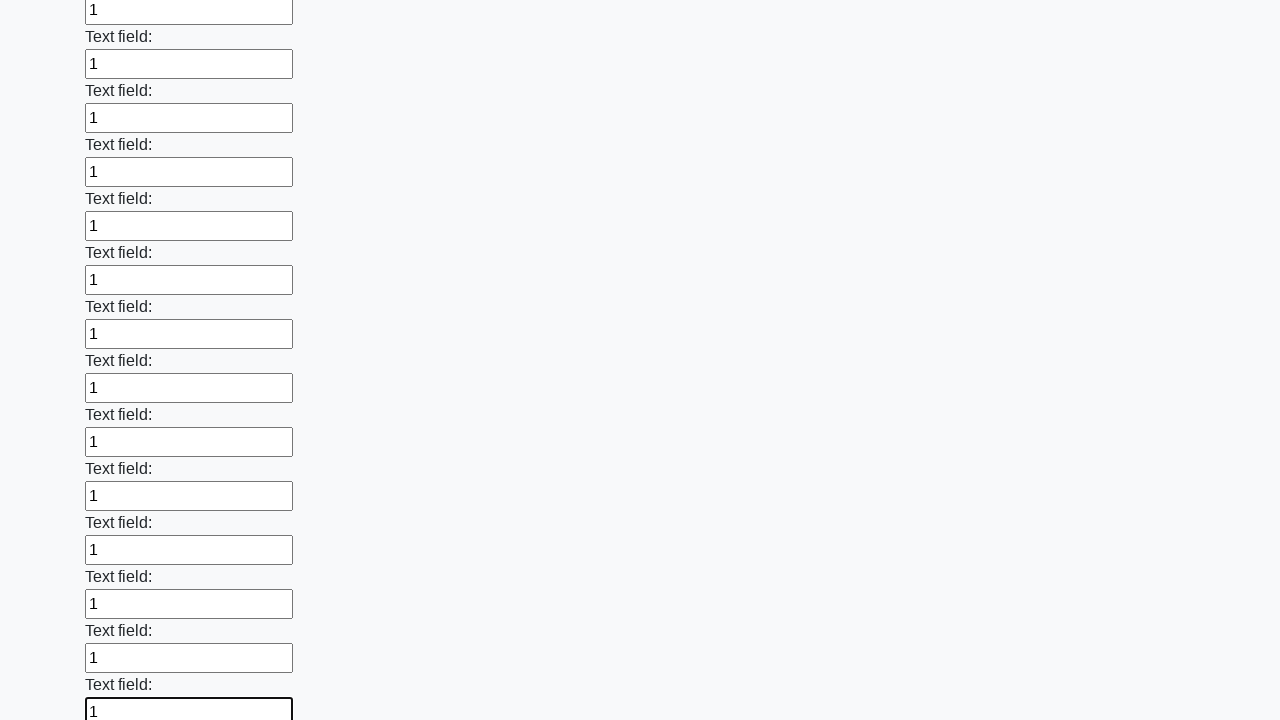

Filled input field with test data '1' on input >> nth=45
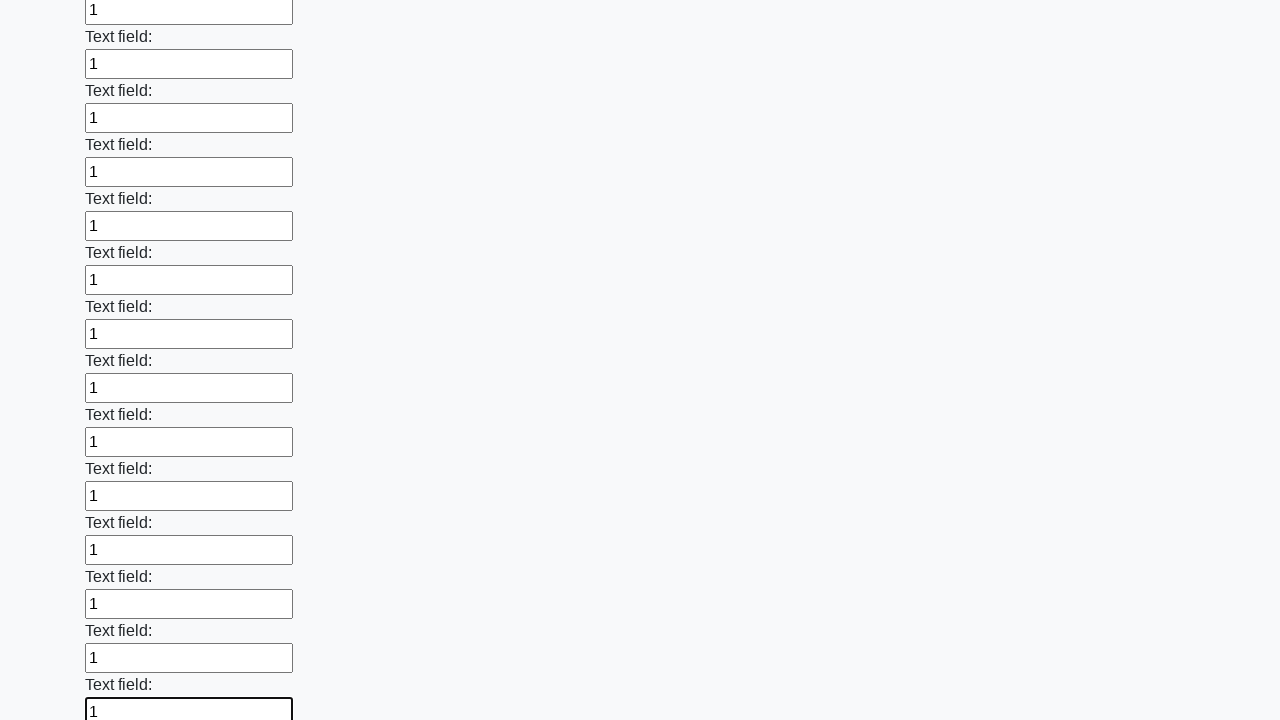

Filled input field with test data '1' on input >> nth=46
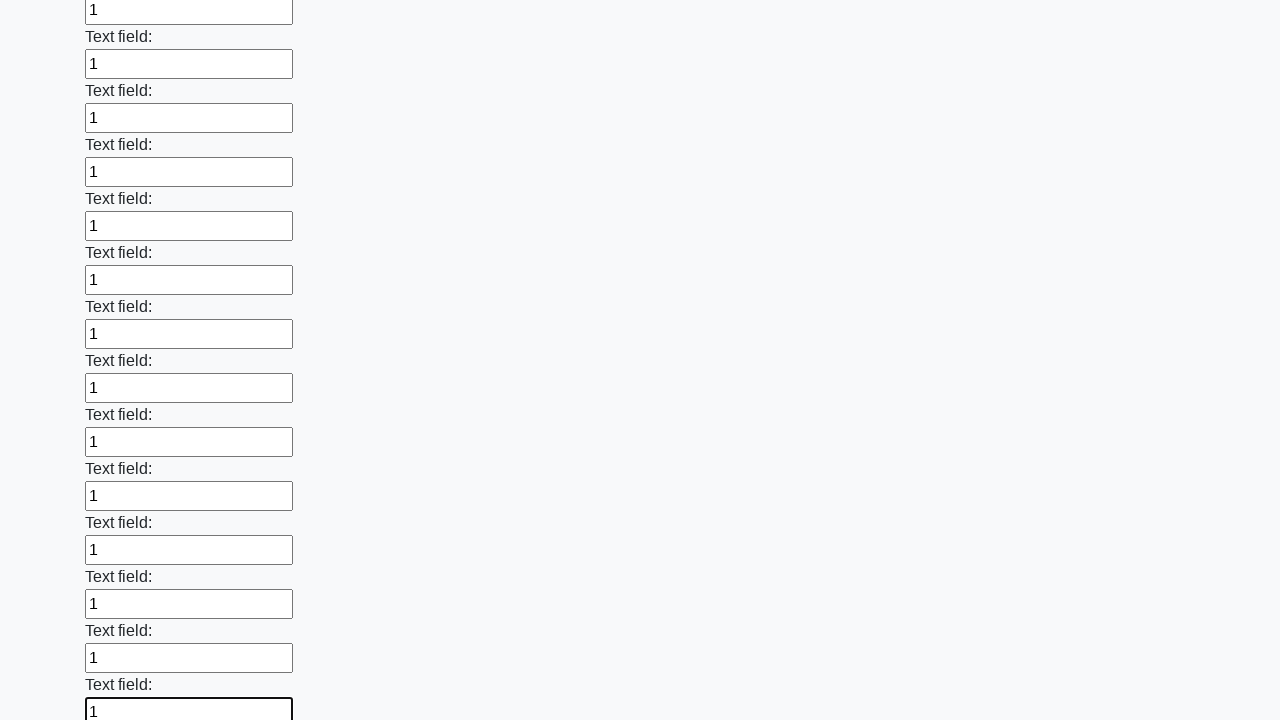

Filled input field with test data '1' on input >> nth=47
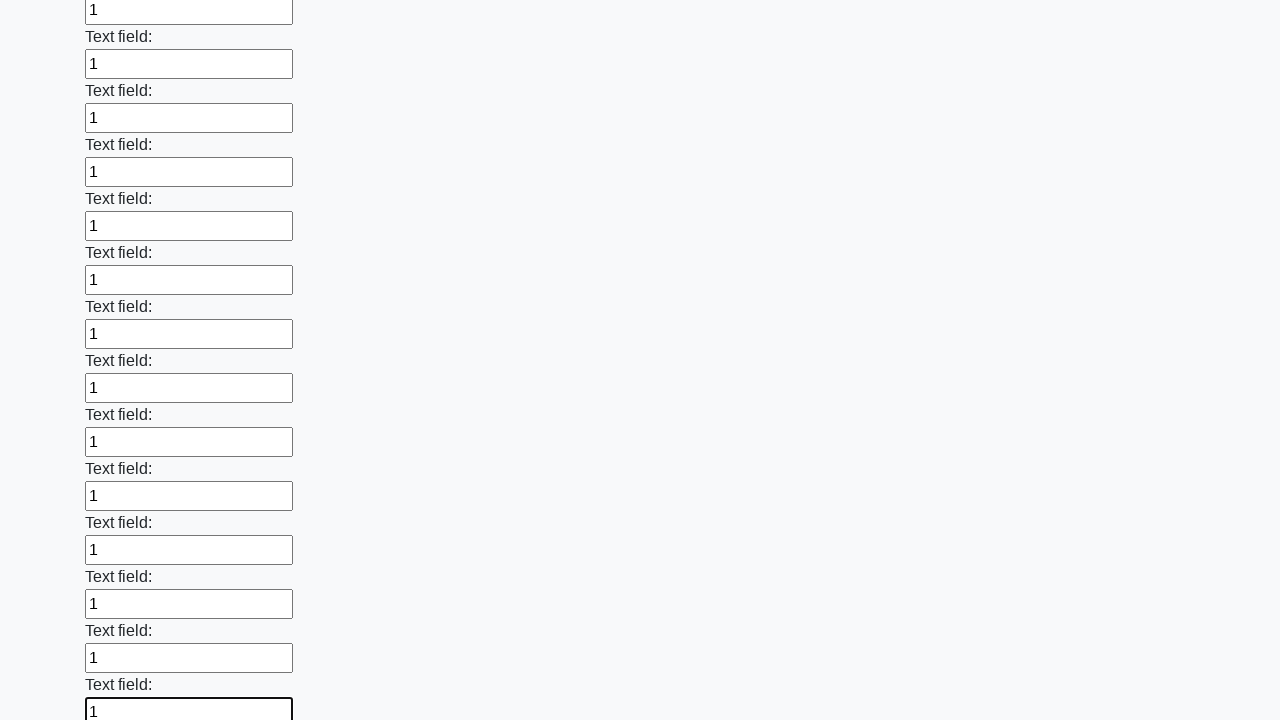

Filled input field with test data '1' on input >> nth=48
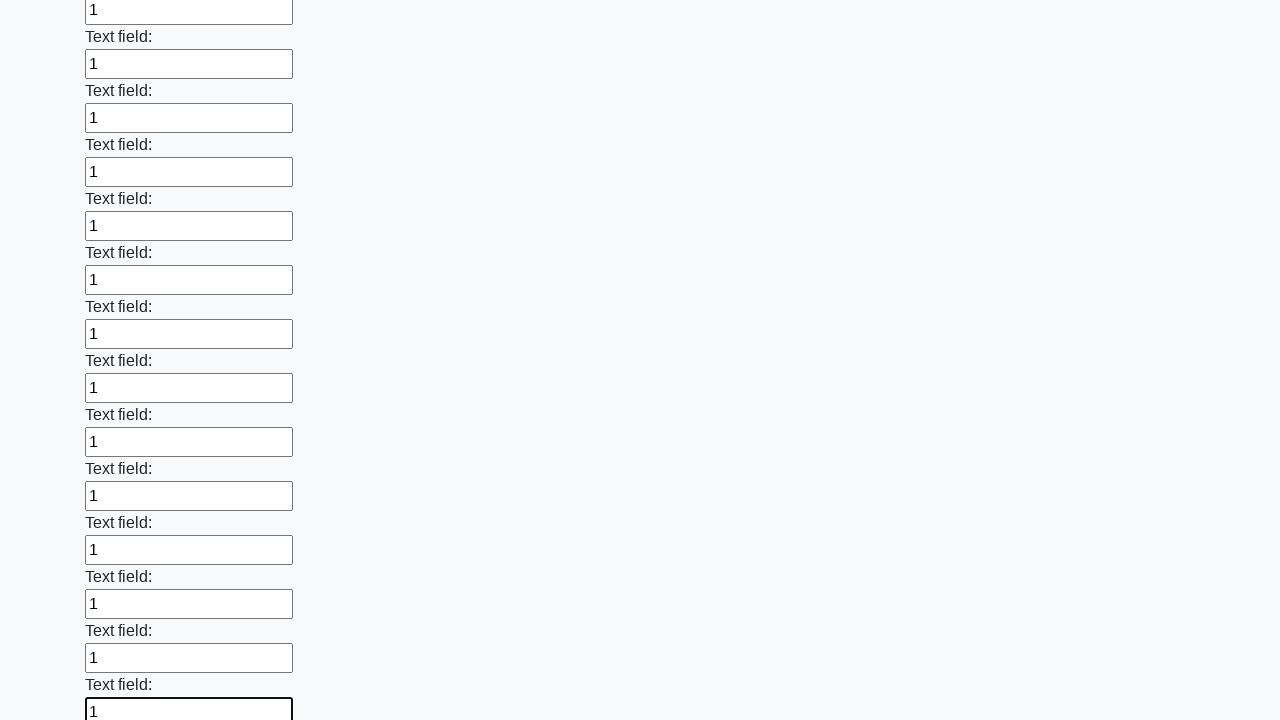

Filled input field with test data '1' on input >> nth=49
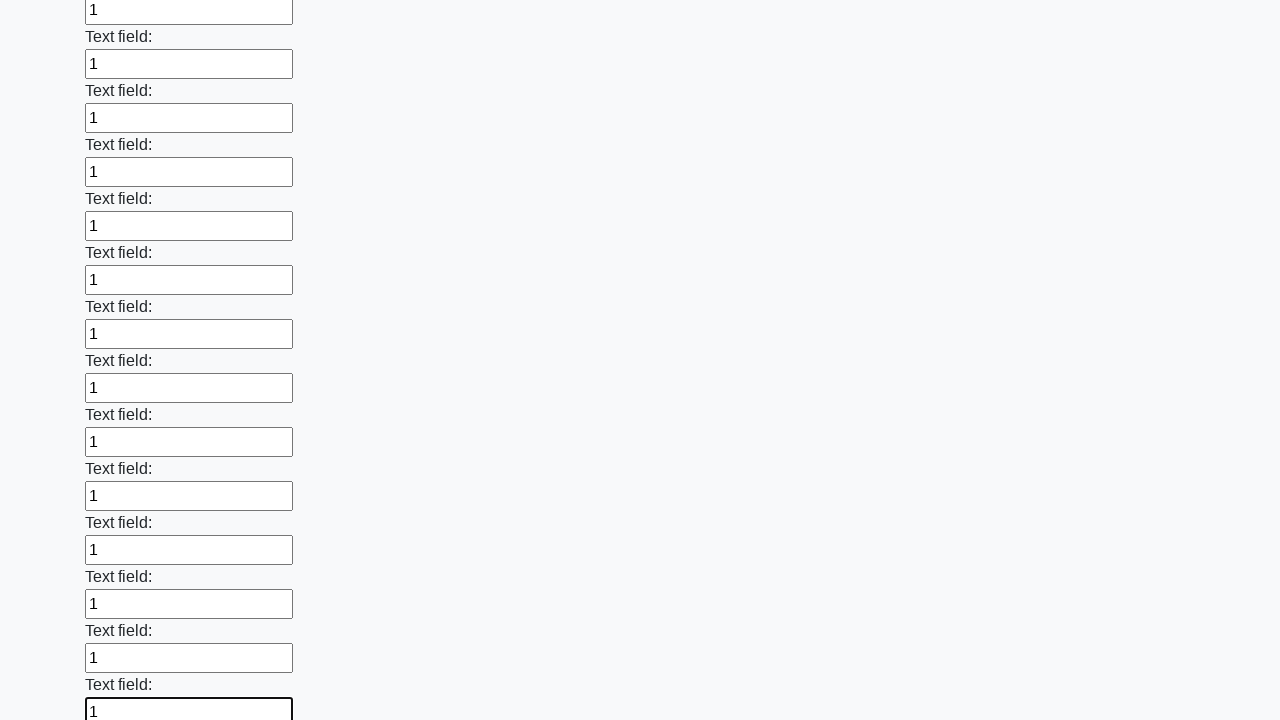

Filled input field with test data '1' on input >> nth=50
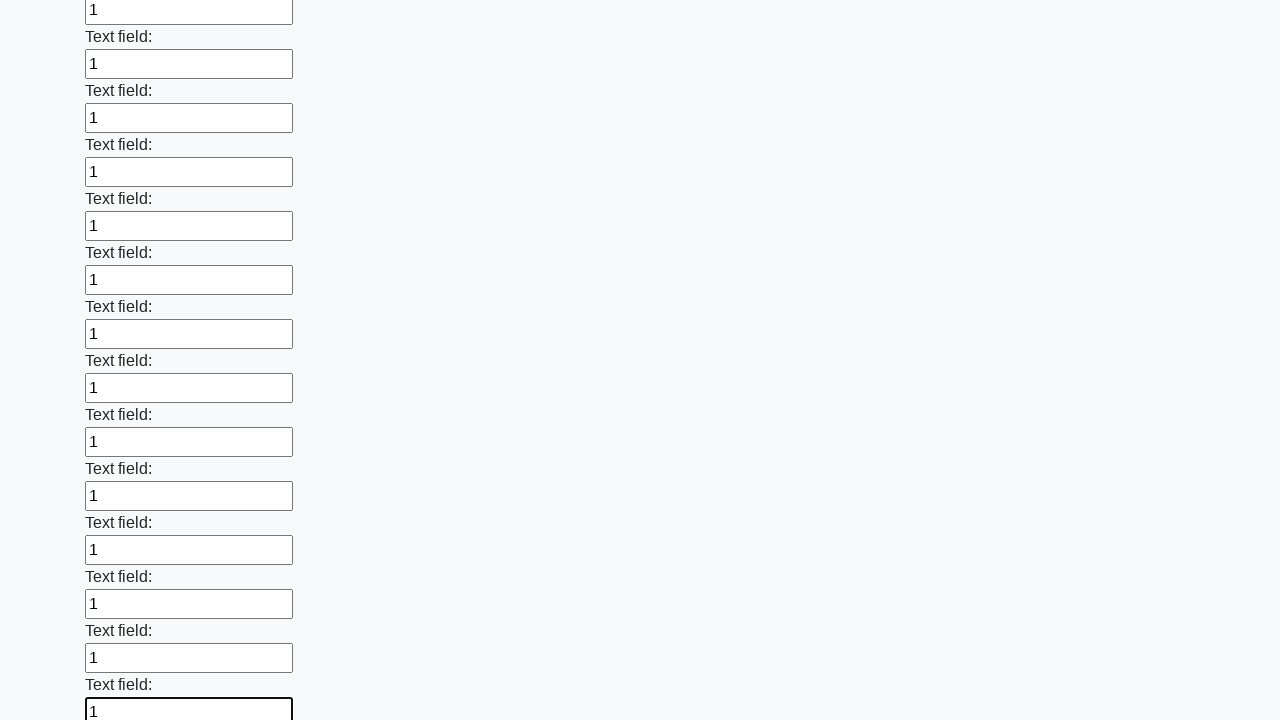

Filled input field with test data '1' on input >> nth=51
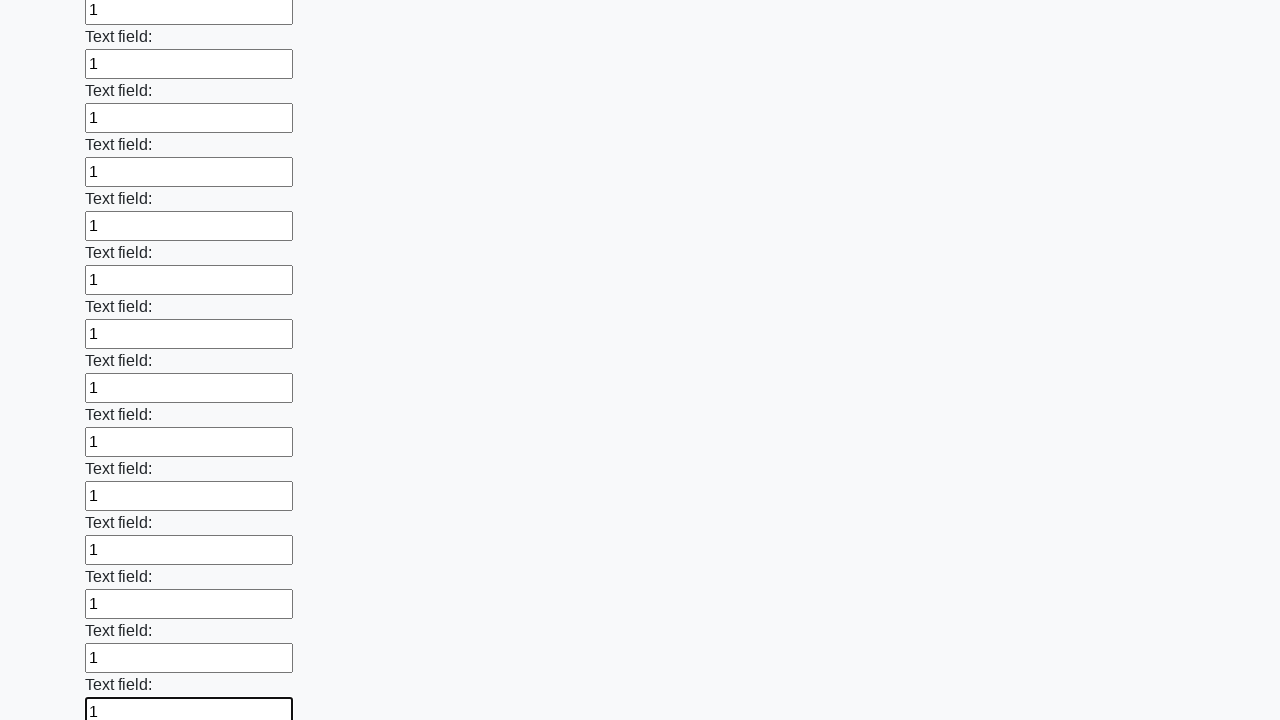

Filled input field with test data '1' on input >> nth=52
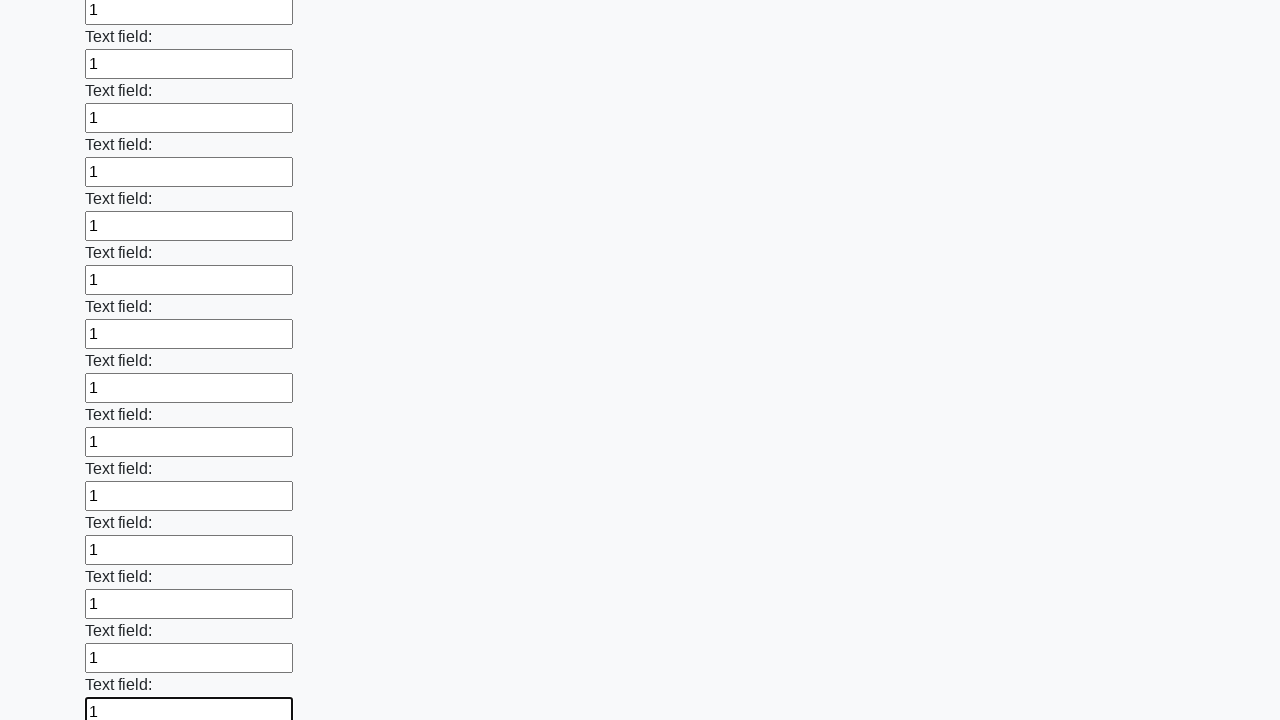

Filled input field with test data '1' on input >> nth=53
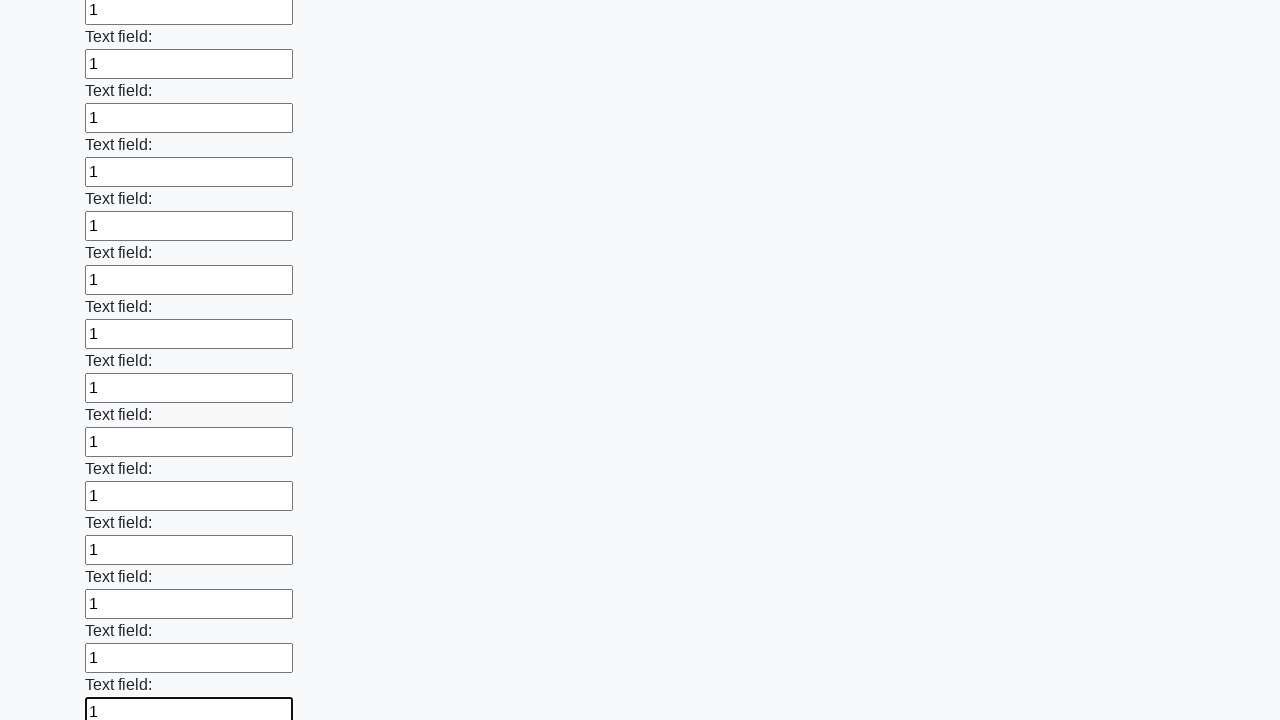

Filled input field with test data '1' on input >> nth=54
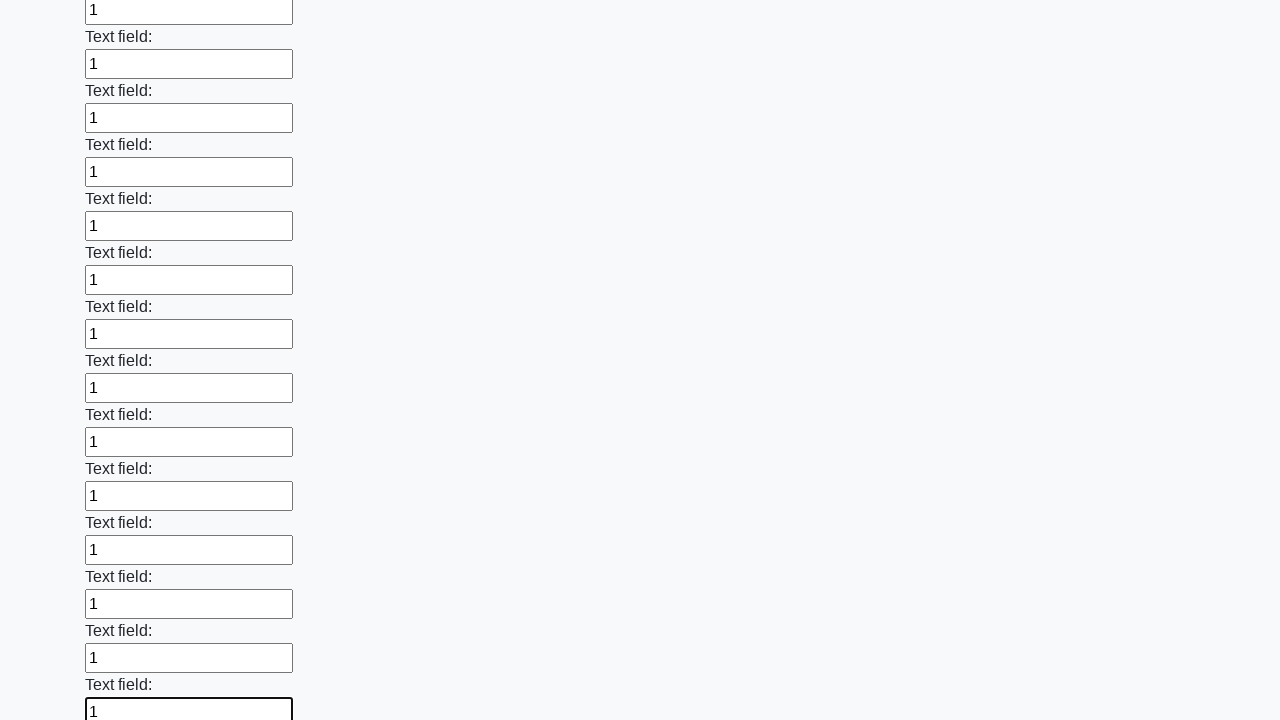

Filled input field with test data '1' on input >> nth=55
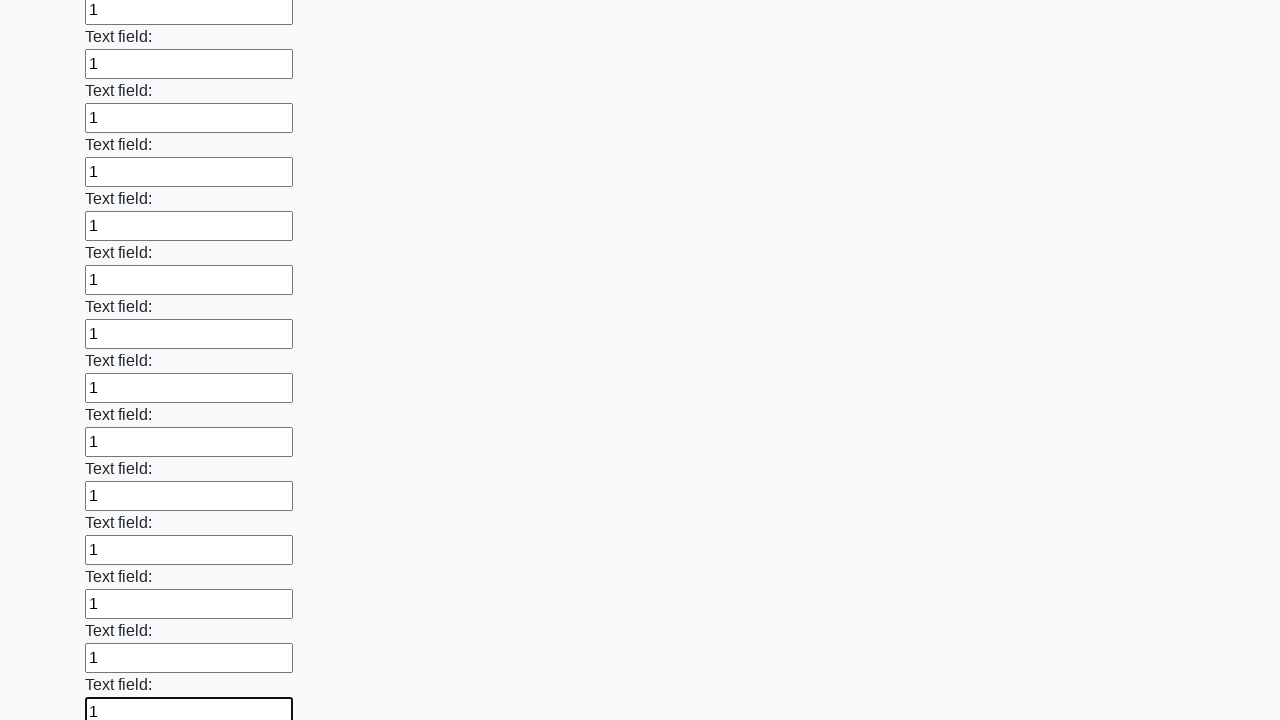

Filled input field with test data '1' on input >> nth=56
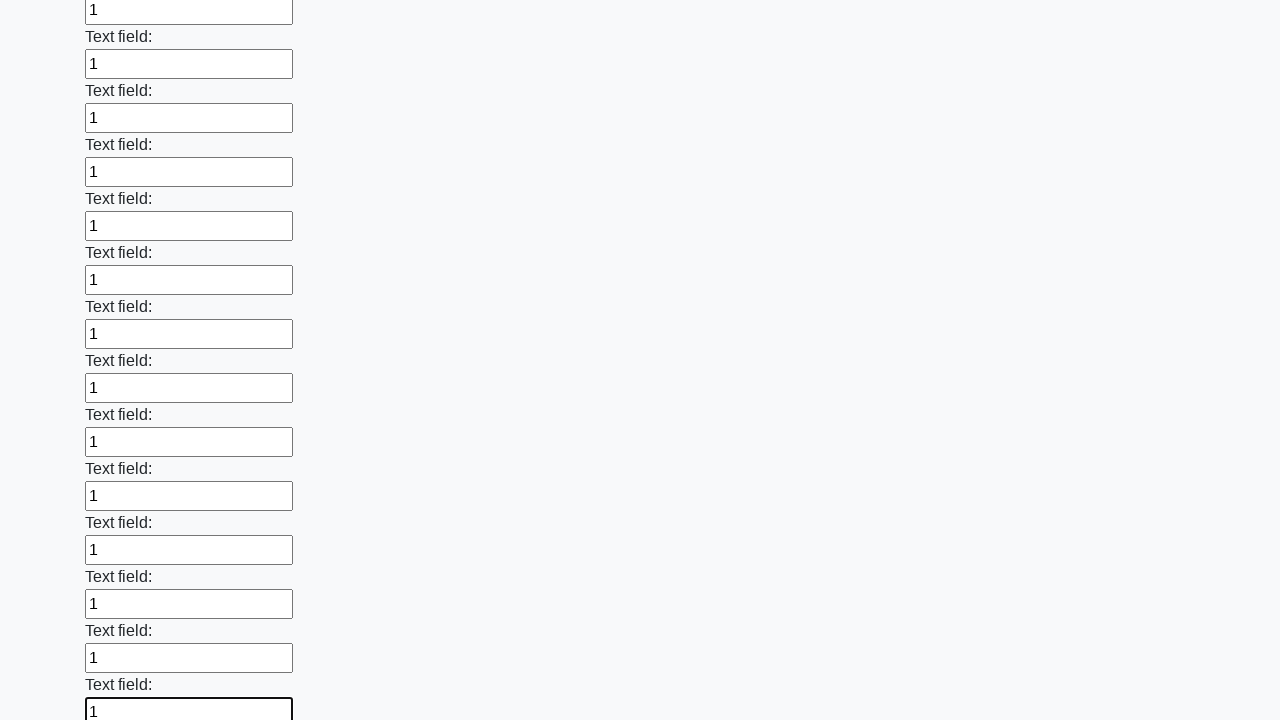

Filled input field with test data '1' on input >> nth=57
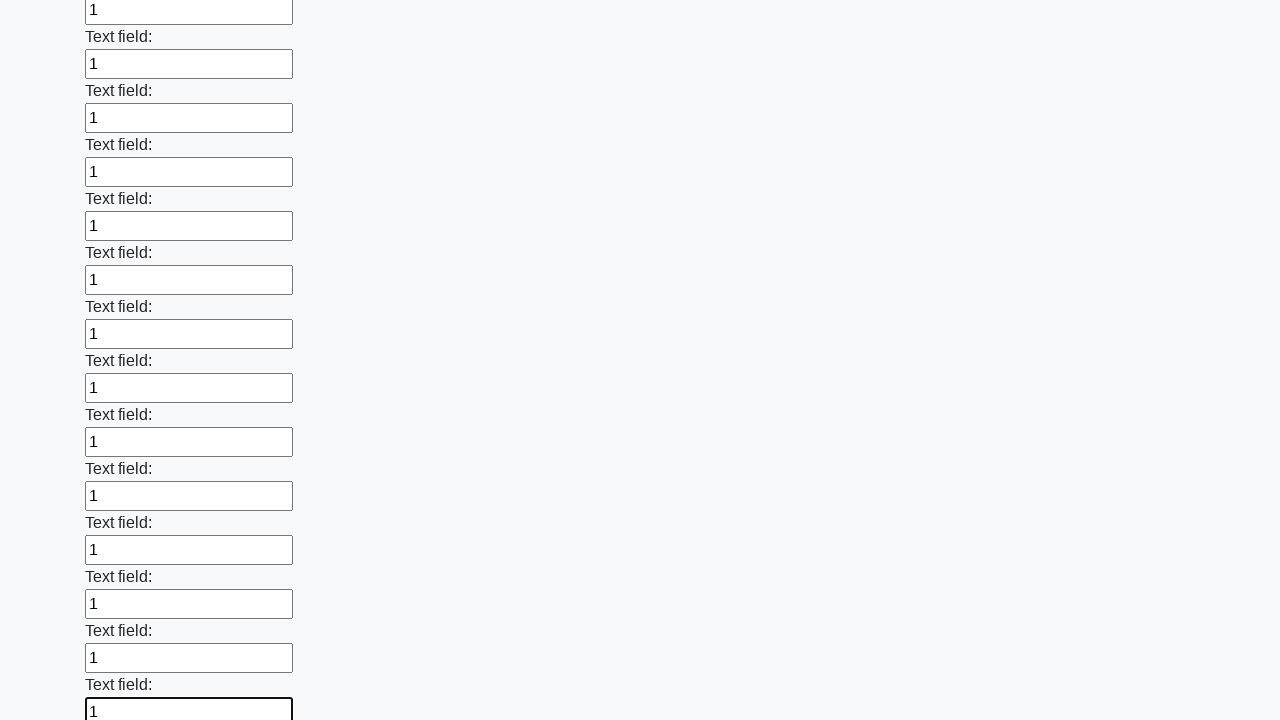

Filled input field with test data '1' on input >> nth=58
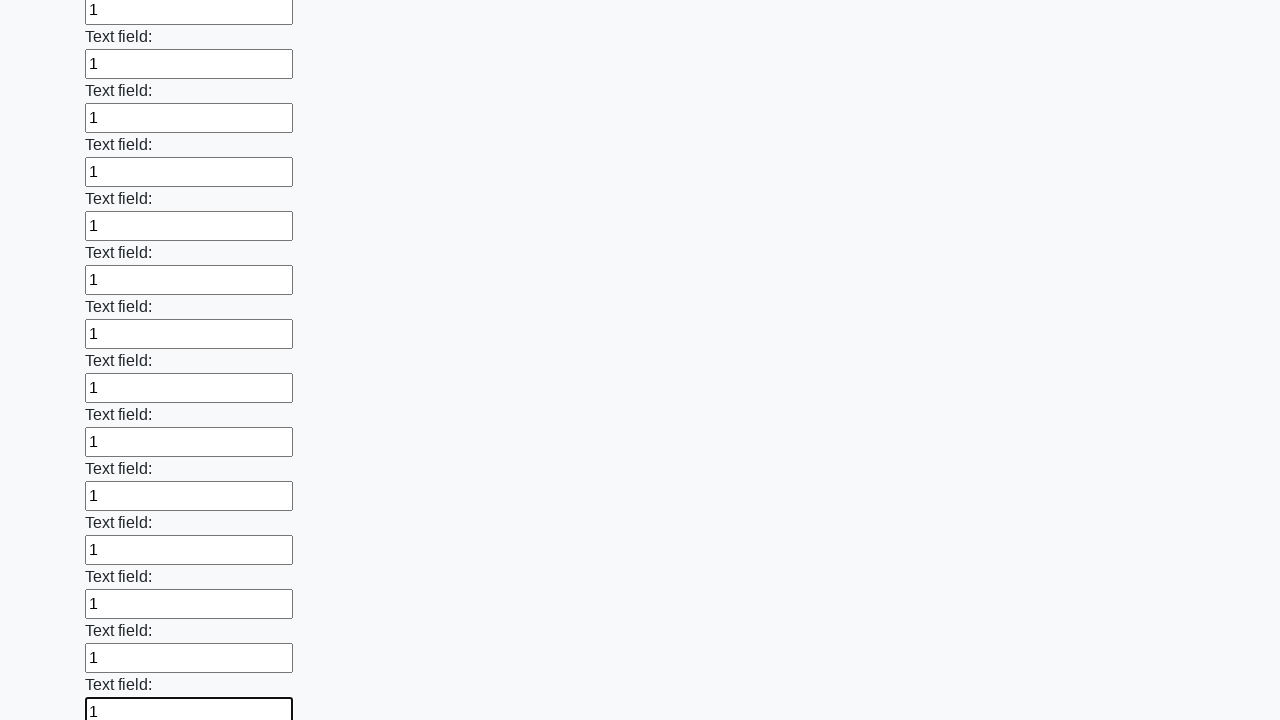

Filled input field with test data '1' on input >> nth=59
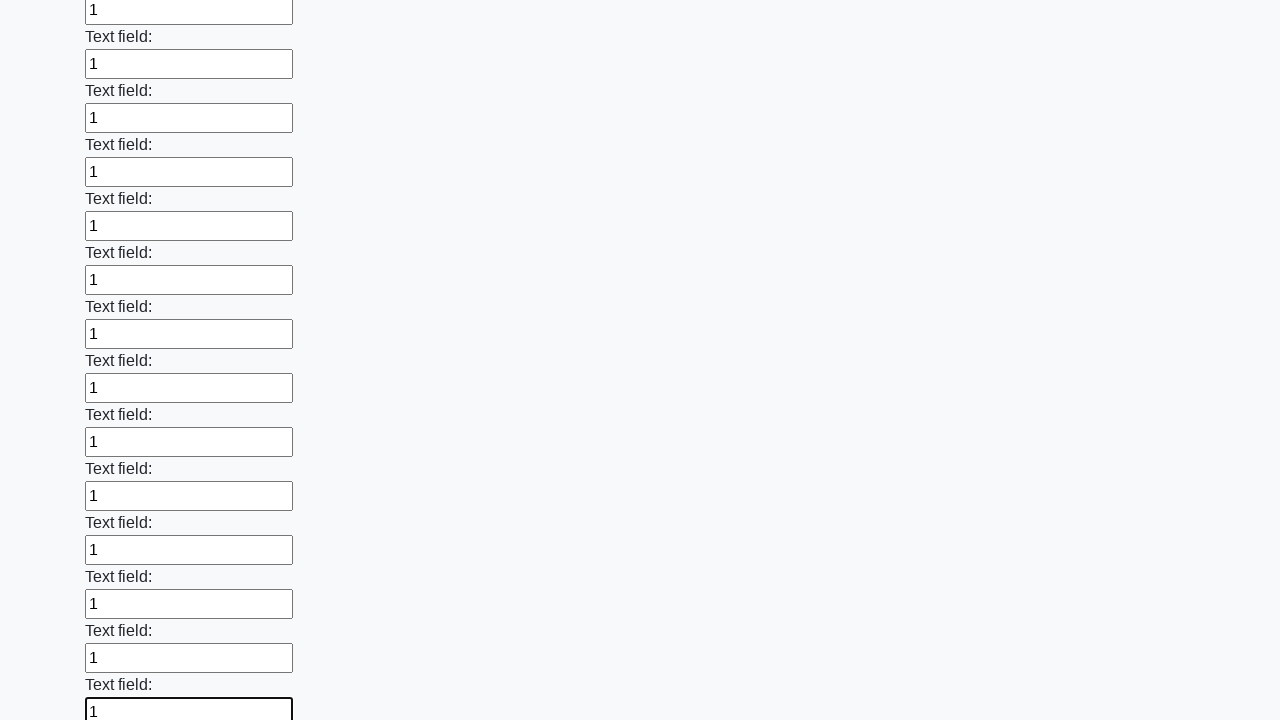

Filled input field with test data '1' on input >> nth=60
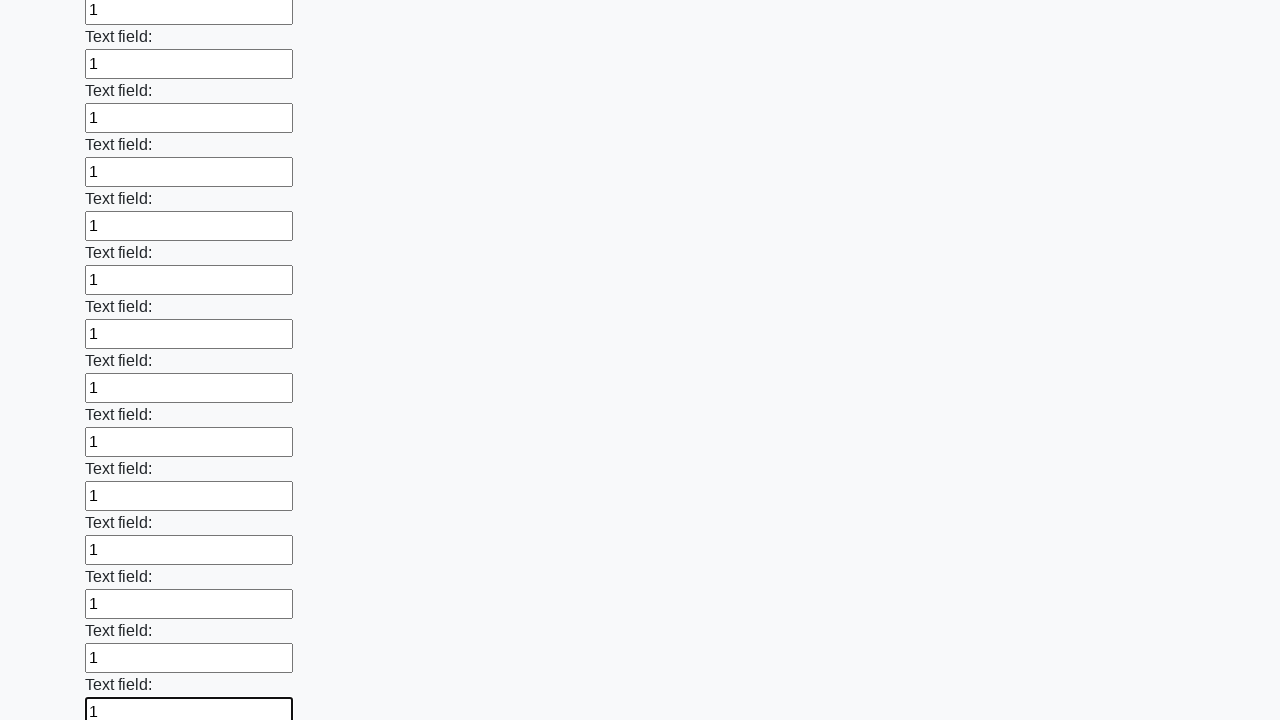

Filled input field with test data '1' on input >> nth=61
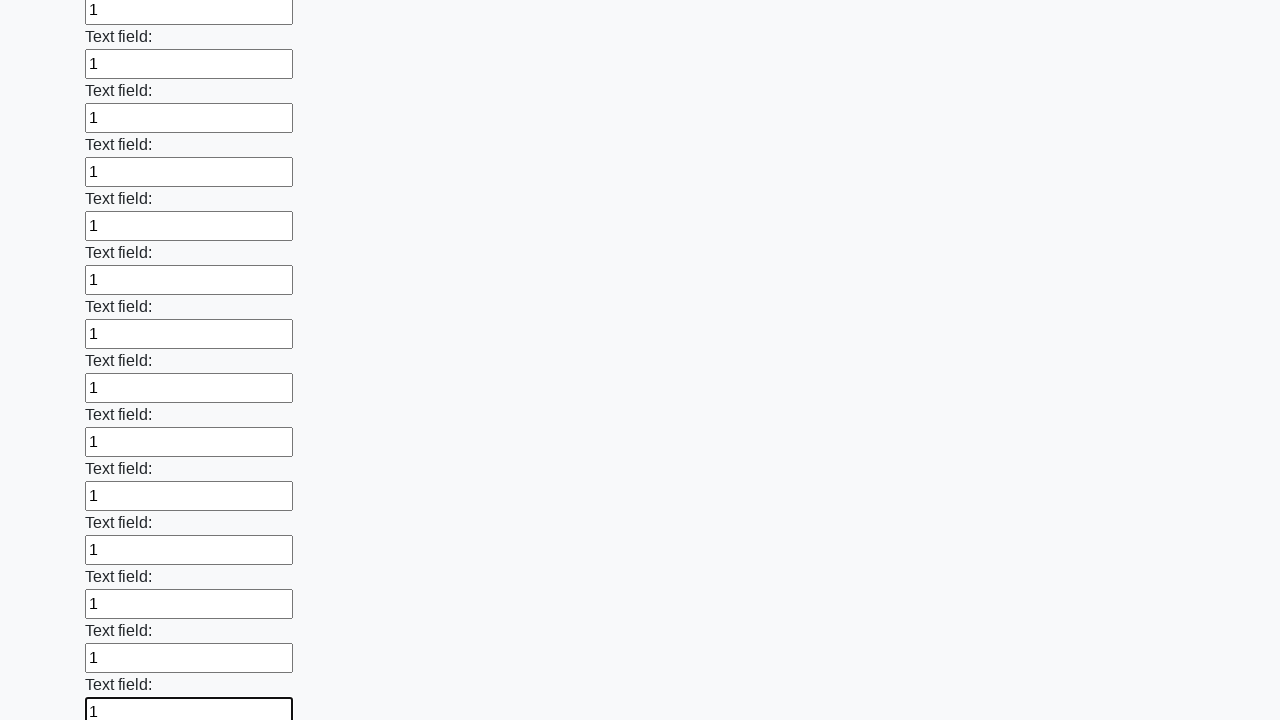

Filled input field with test data '1' on input >> nth=62
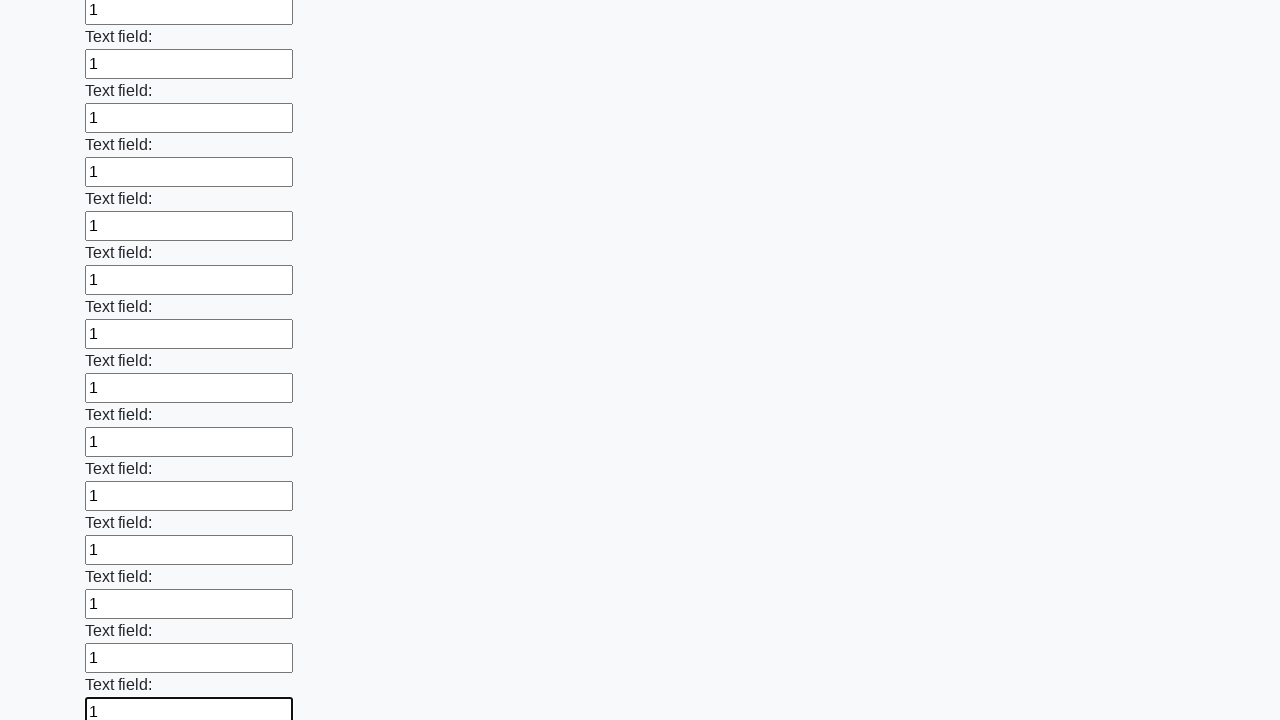

Filled input field with test data '1' on input >> nth=63
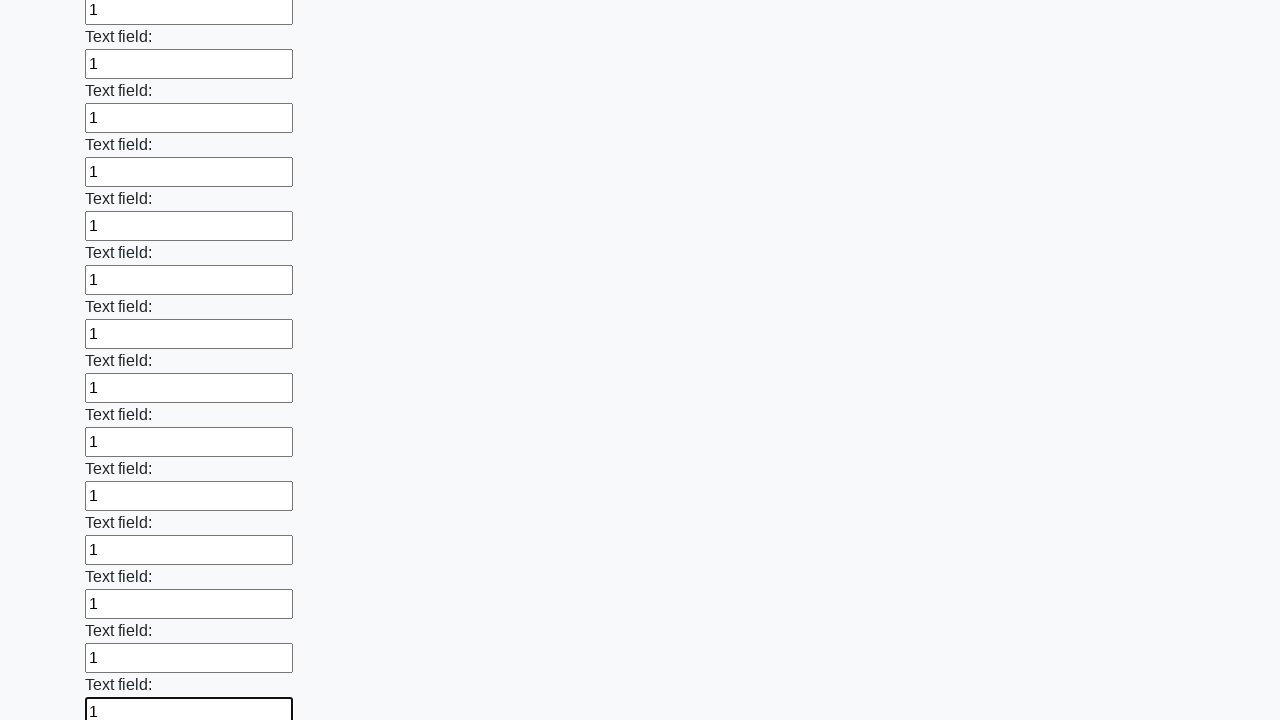

Filled input field with test data '1' on input >> nth=64
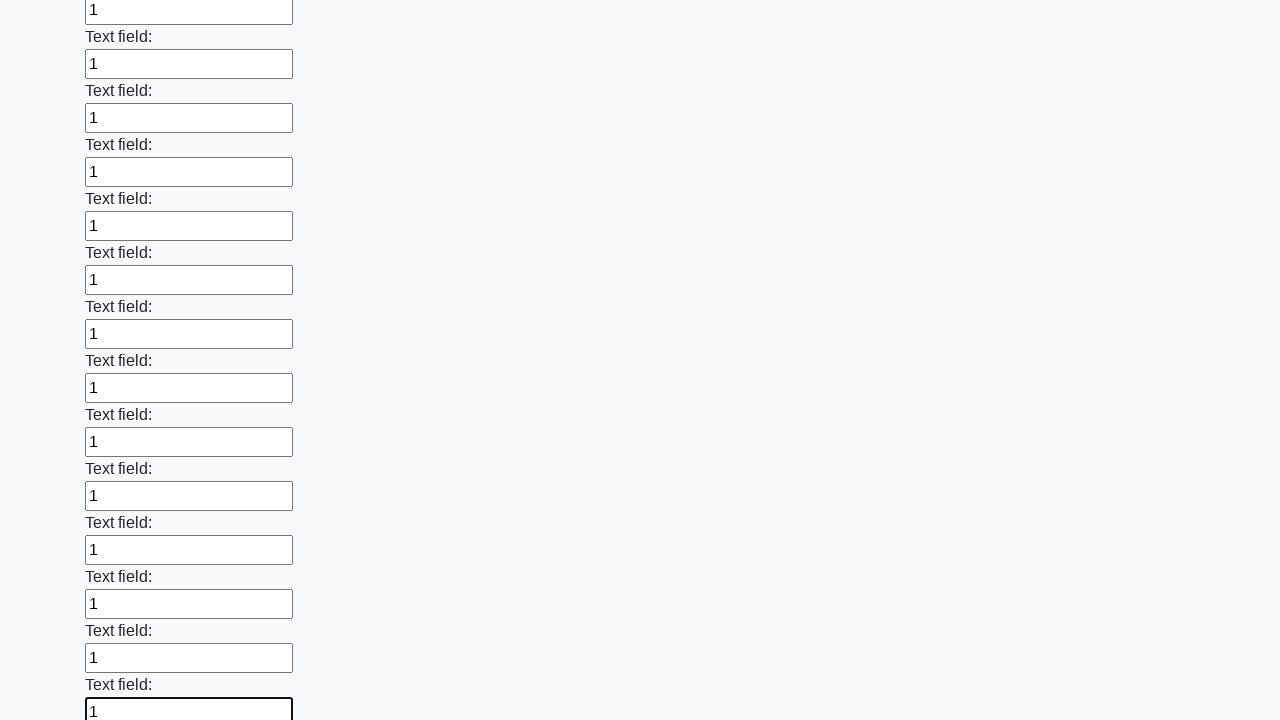

Filled input field with test data '1' on input >> nth=65
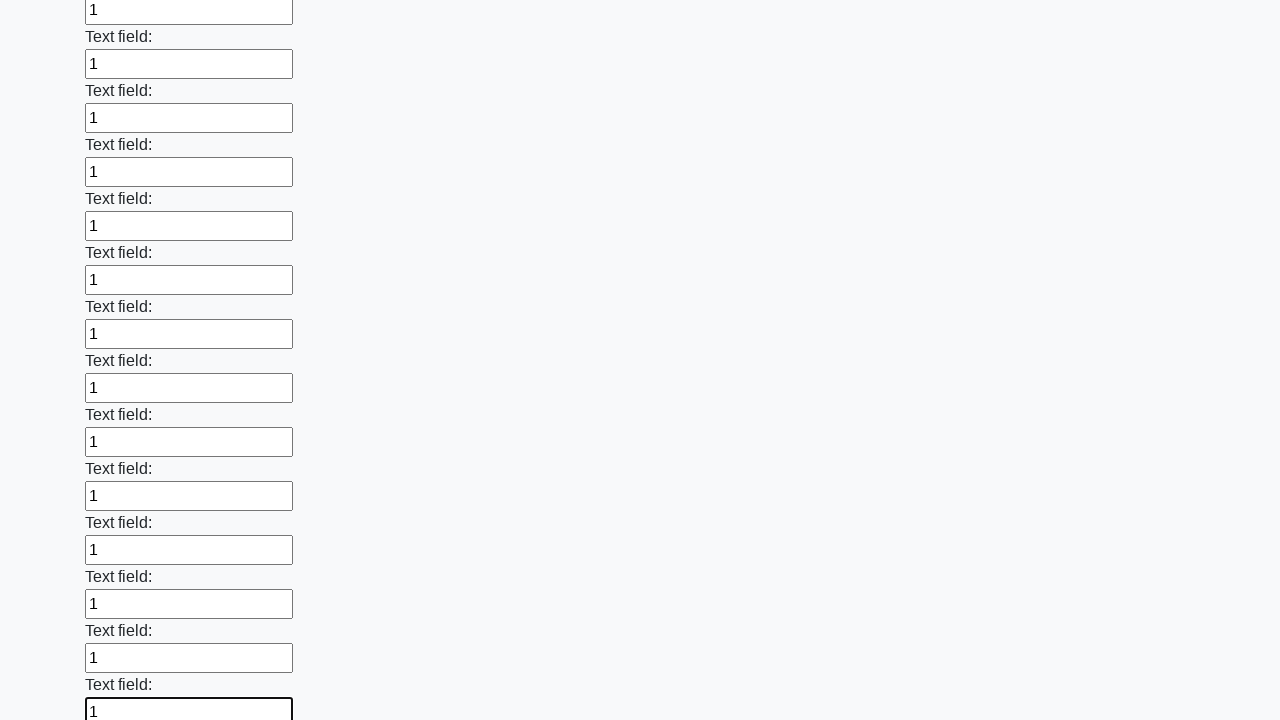

Filled input field with test data '1' on input >> nth=66
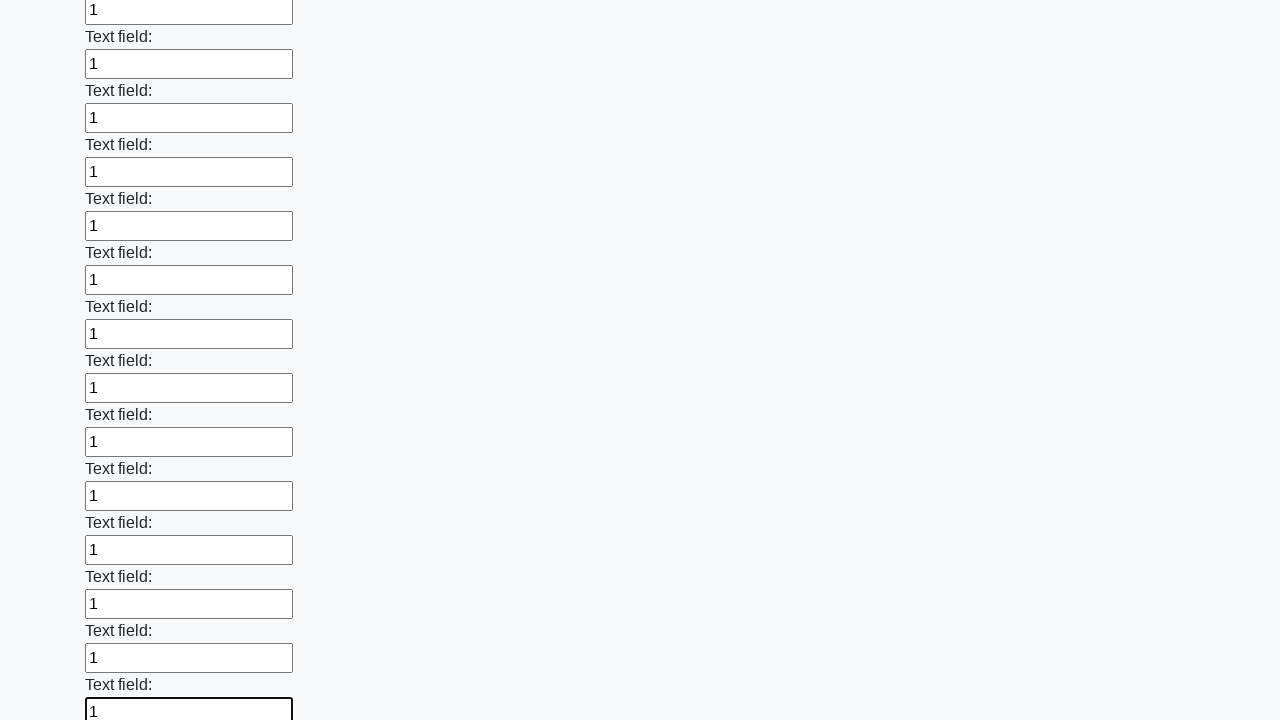

Filled input field with test data '1' on input >> nth=67
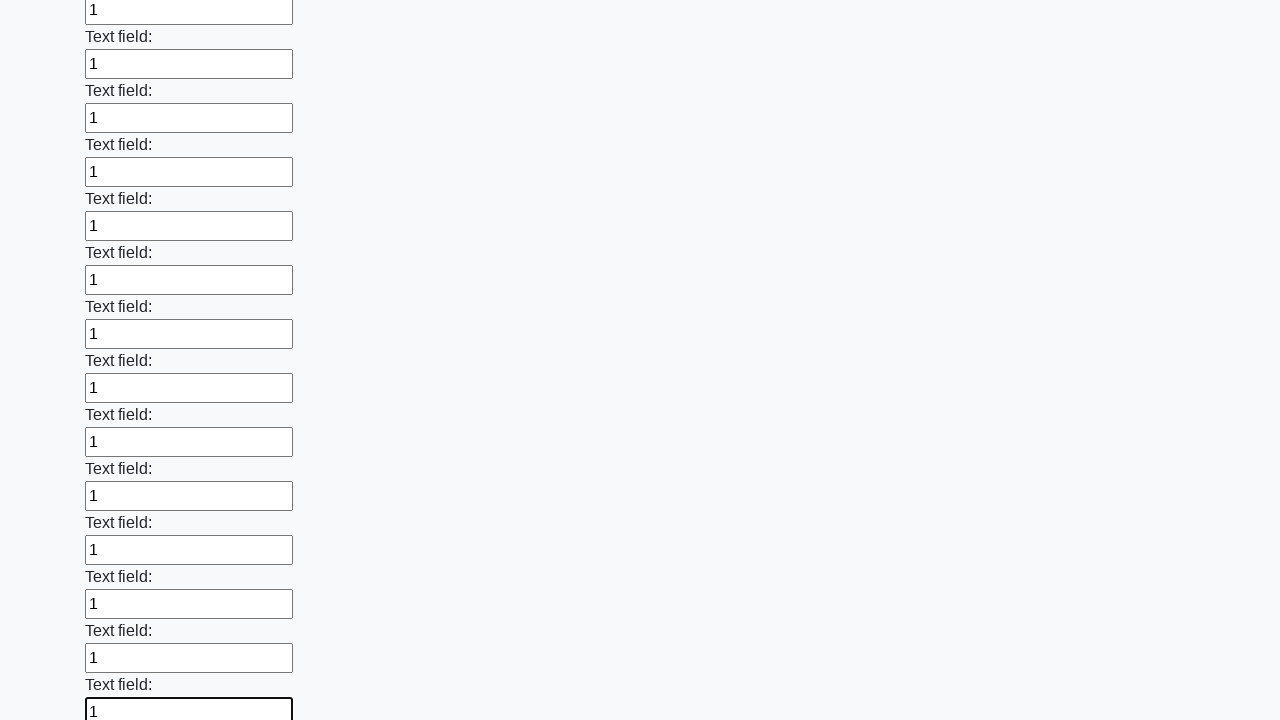

Filled input field with test data '1' on input >> nth=68
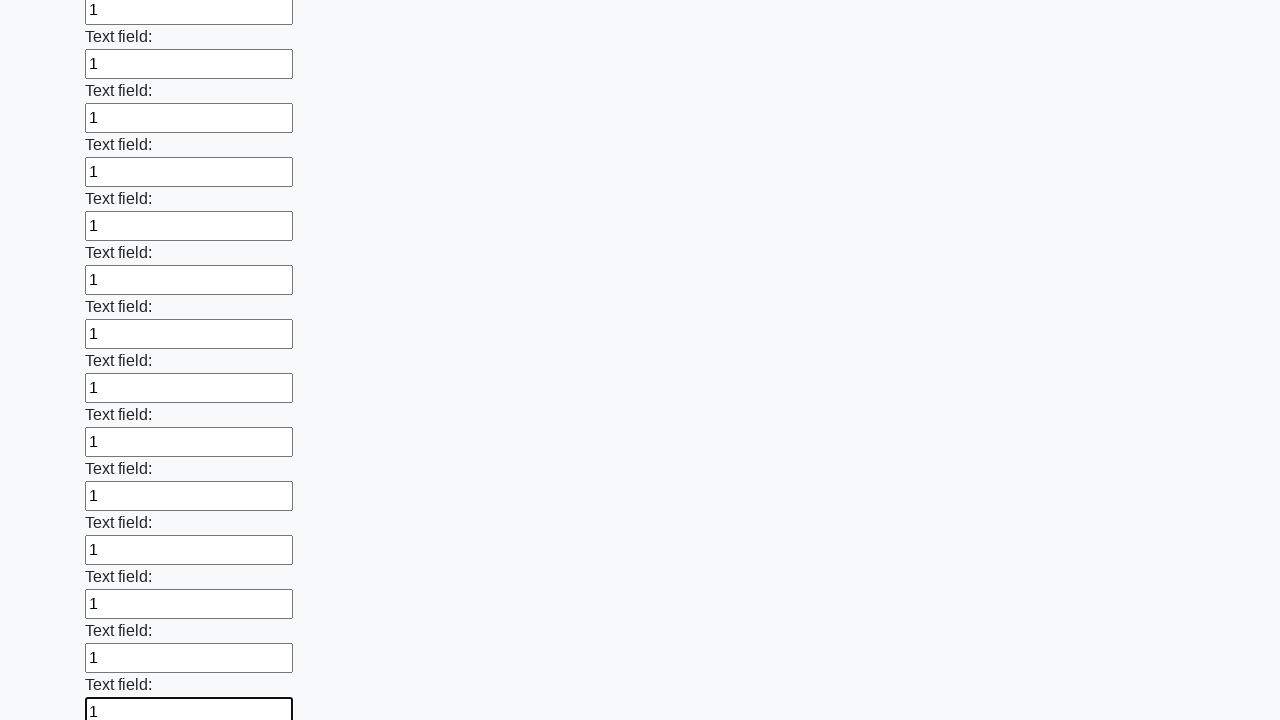

Filled input field with test data '1' on input >> nth=69
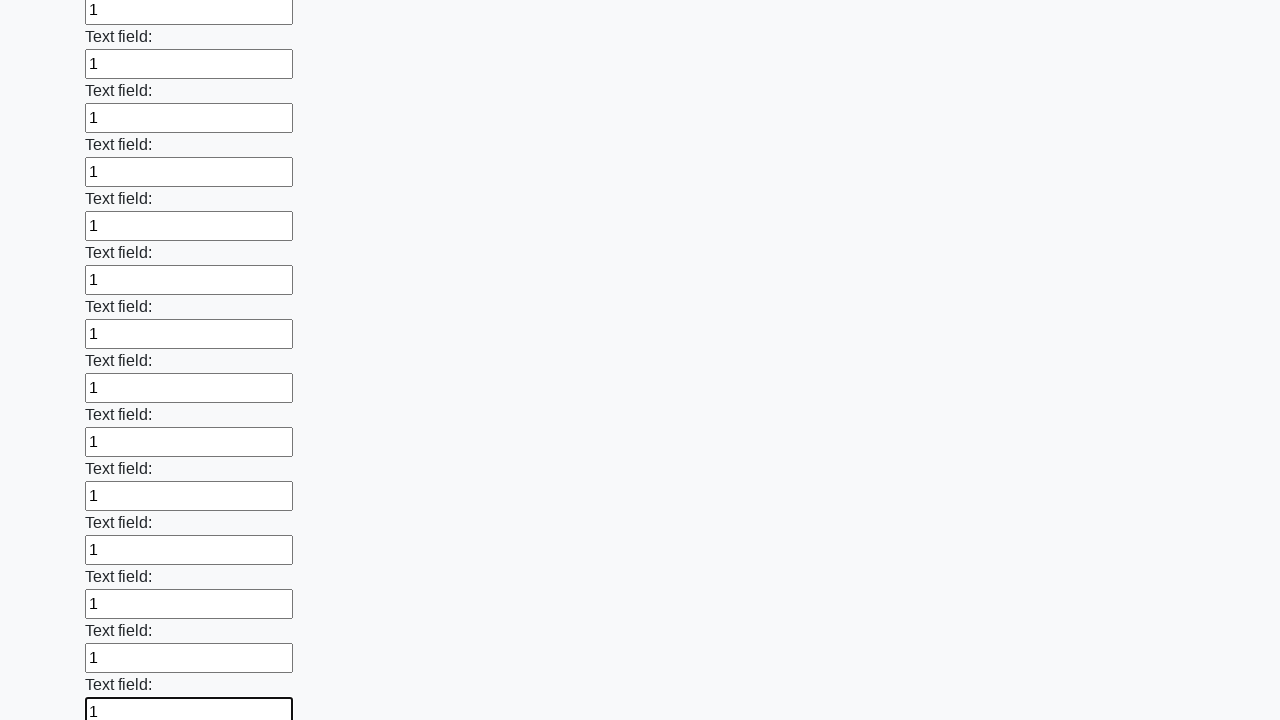

Filled input field with test data '1' on input >> nth=70
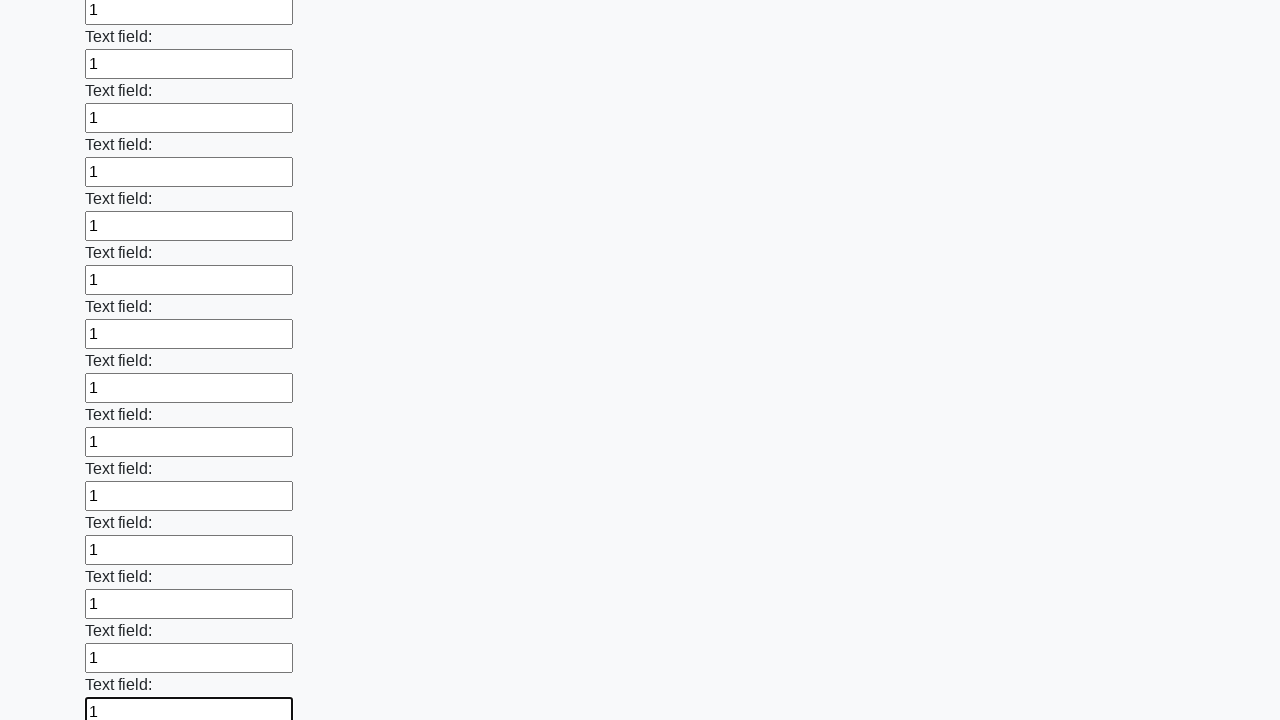

Filled input field with test data '1' on input >> nth=71
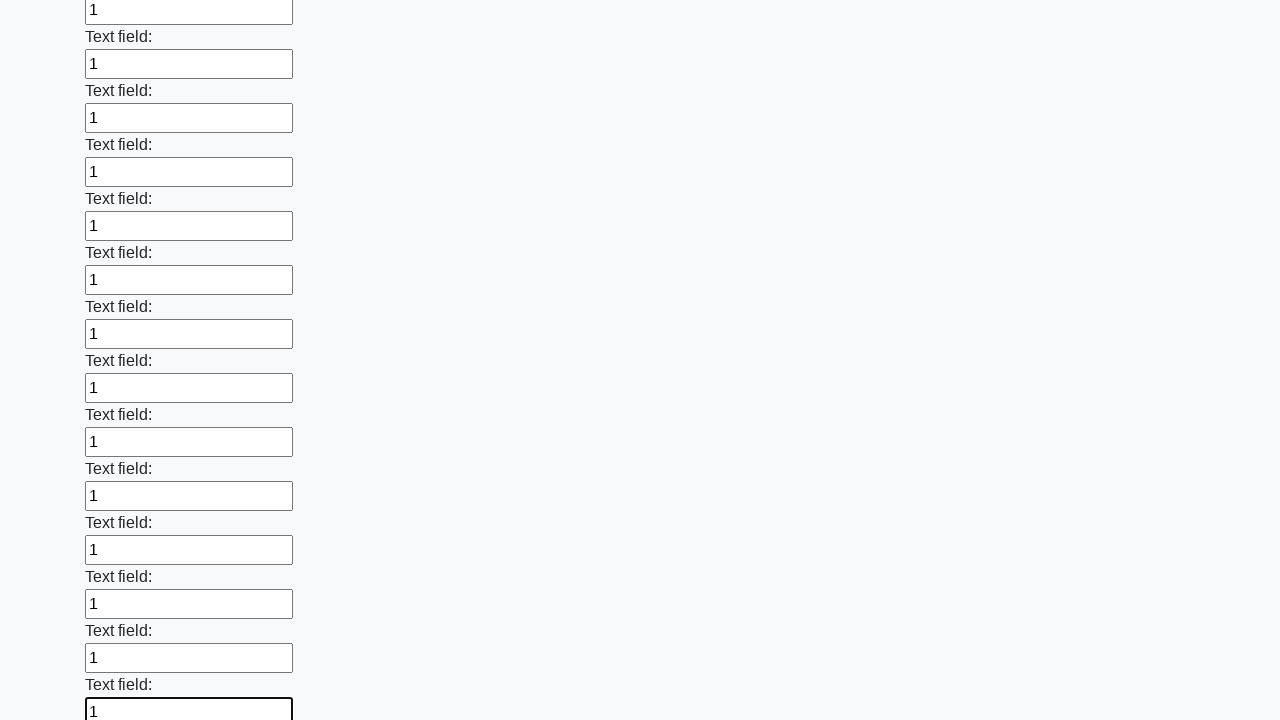

Filled input field with test data '1' on input >> nth=72
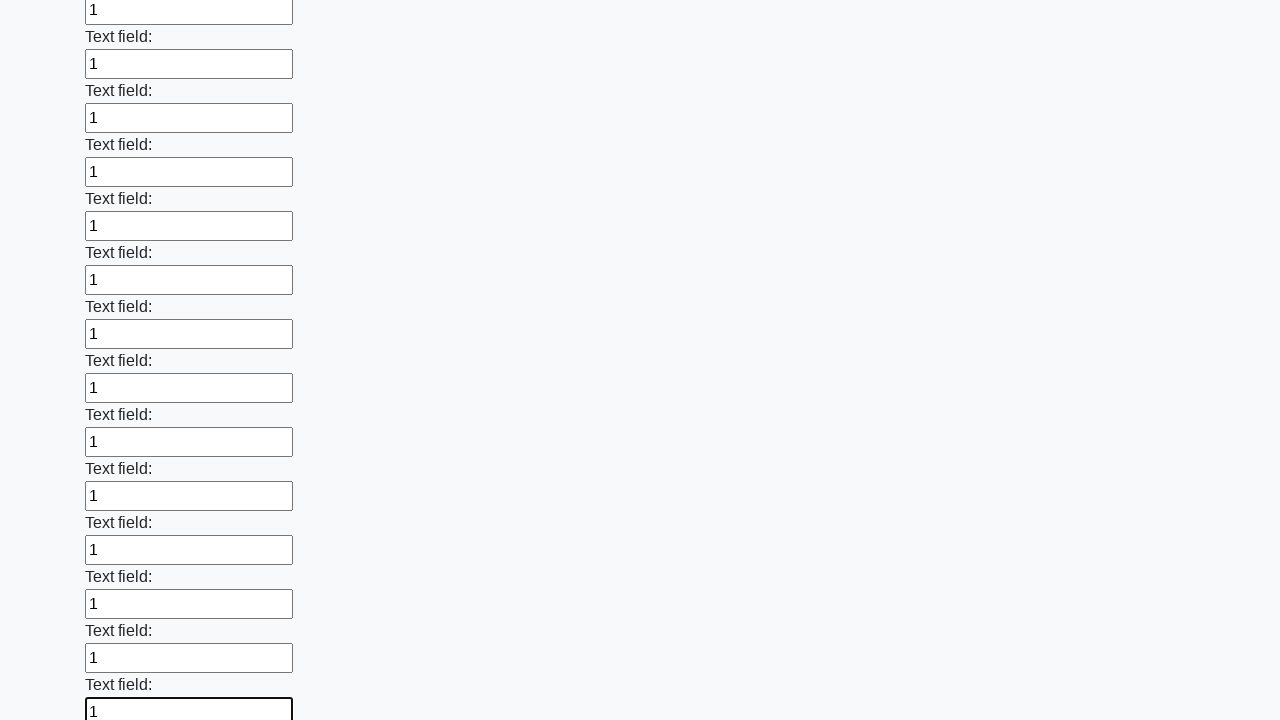

Filled input field with test data '1' on input >> nth=73
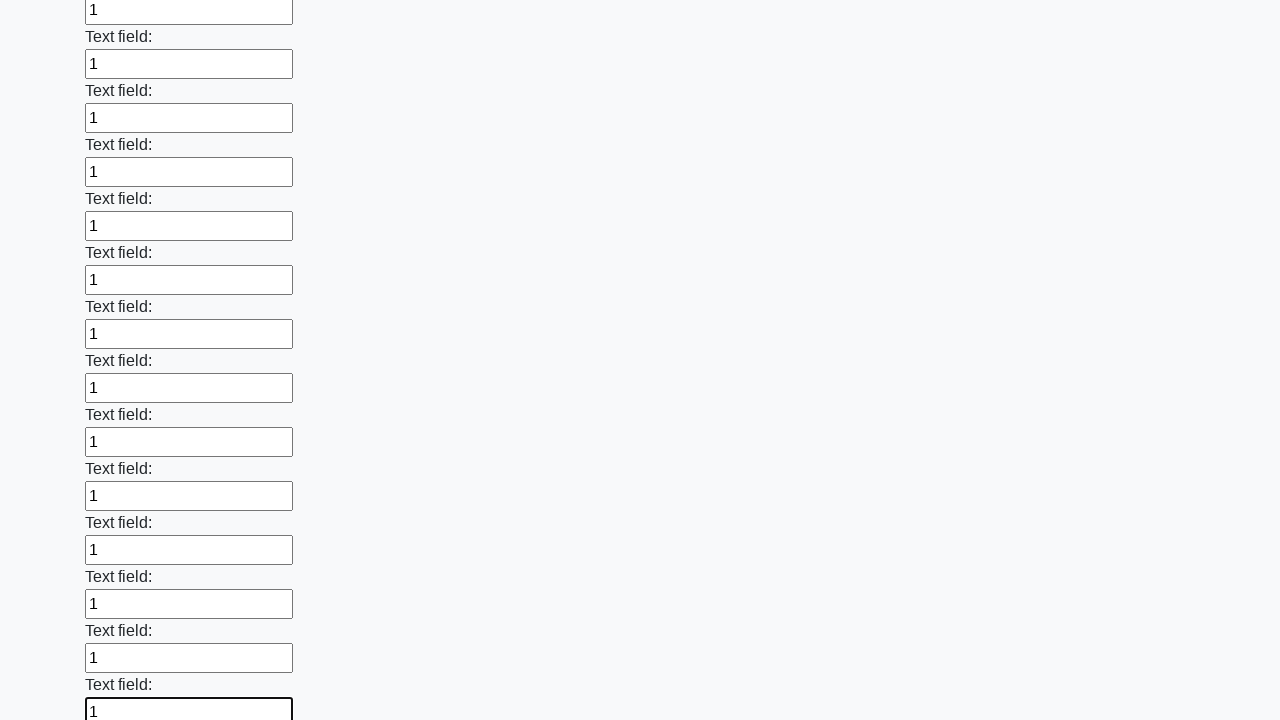

Filled input field with test data '1' on input >> nth=74
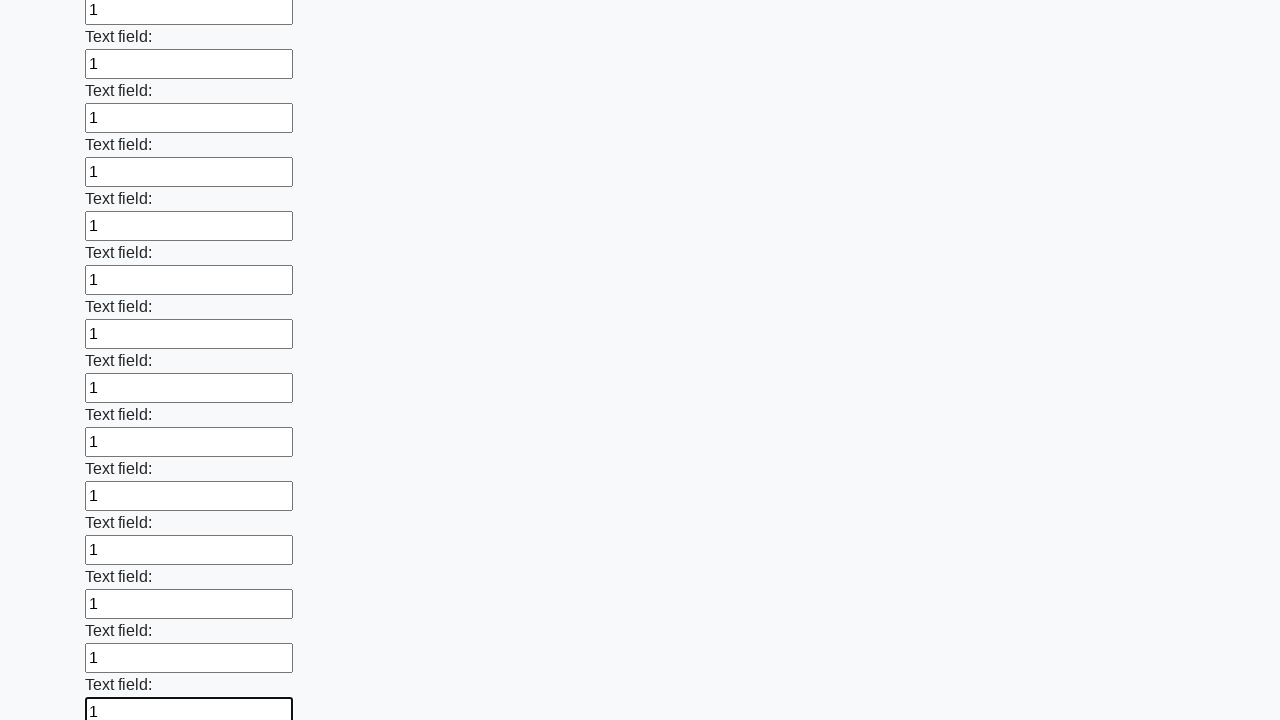

Filled input field with test data '1' on input >> nth=75
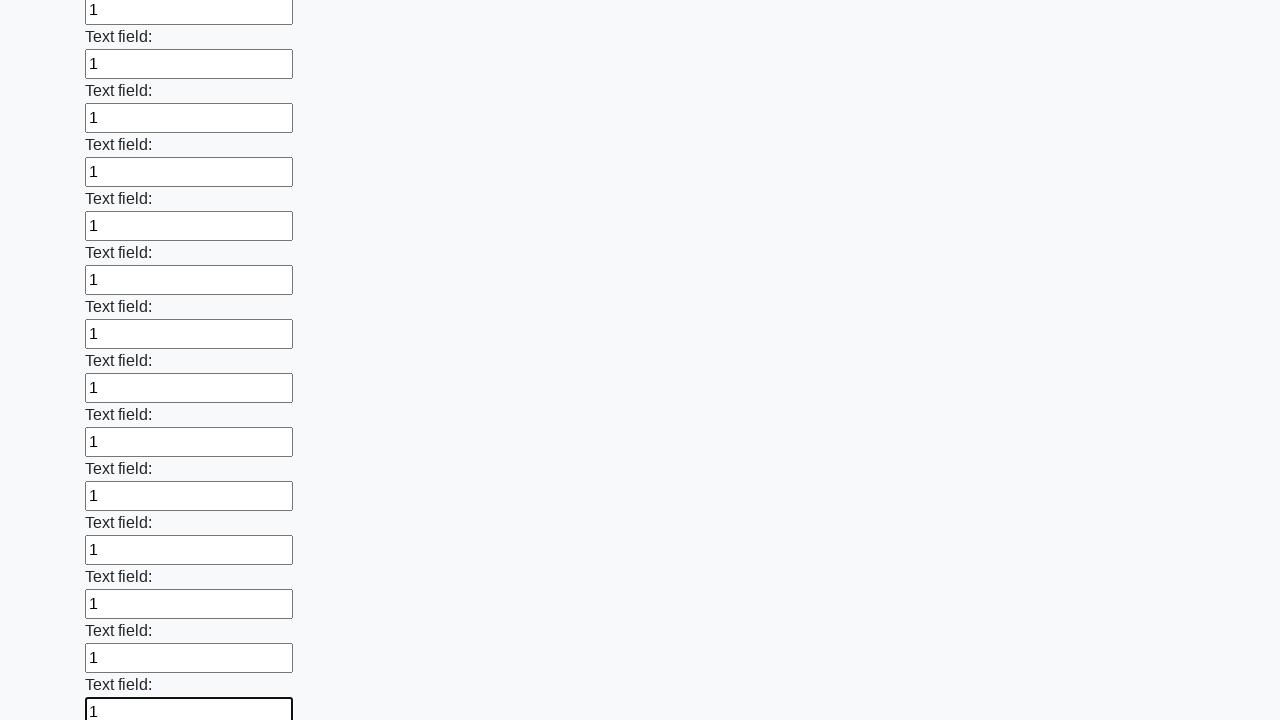

Filled input field with test data '1' on input >> nth=76
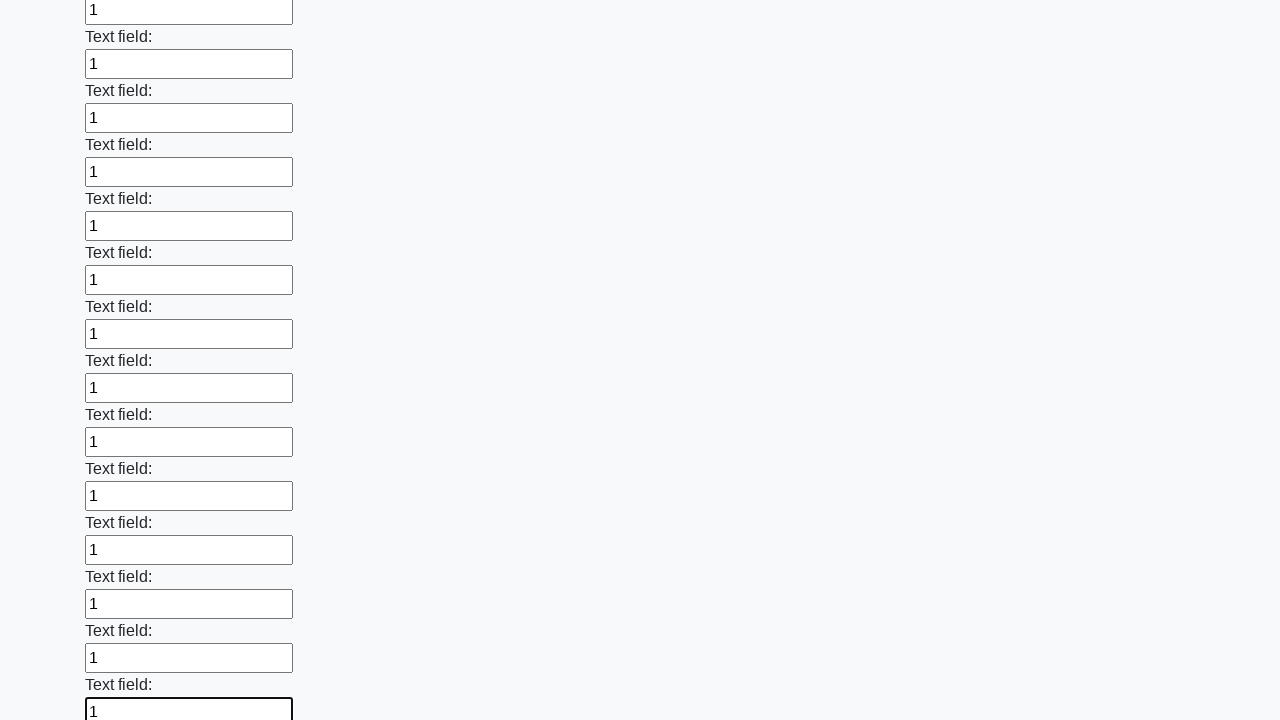

Filled input field with test data '1' on input >> nth=77
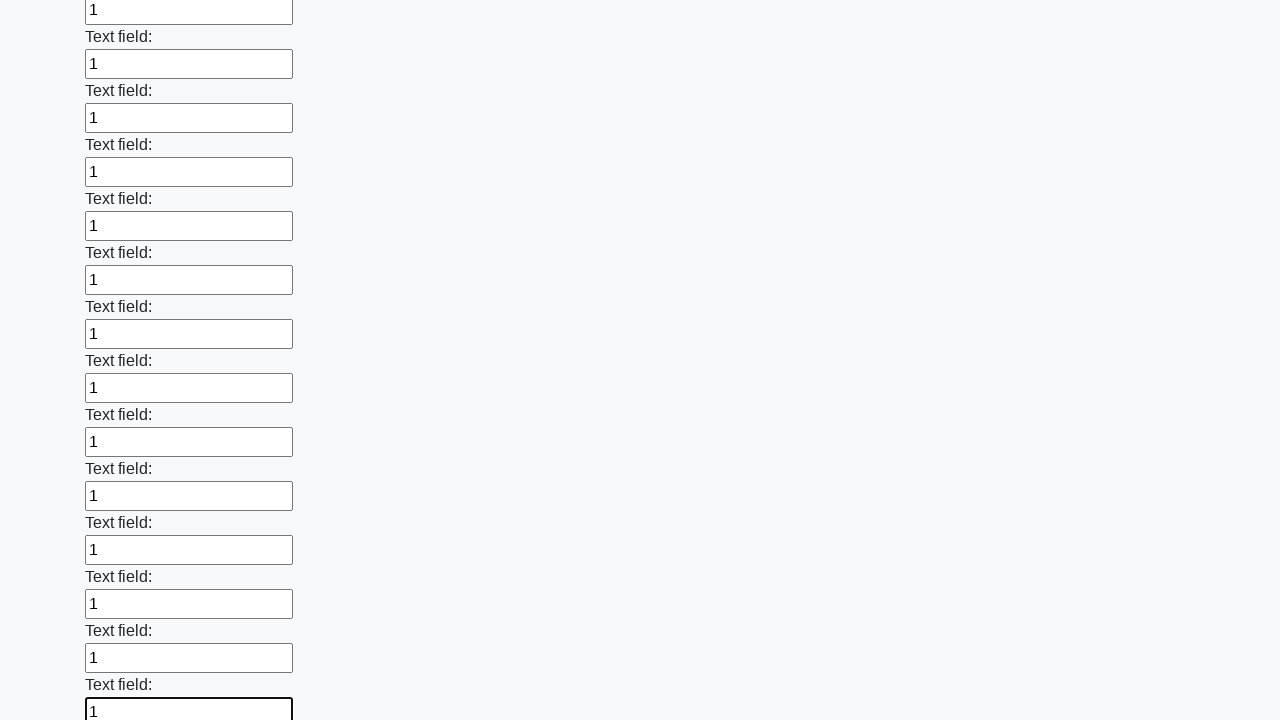

Filled input field with test data '1' on input >> nth=78
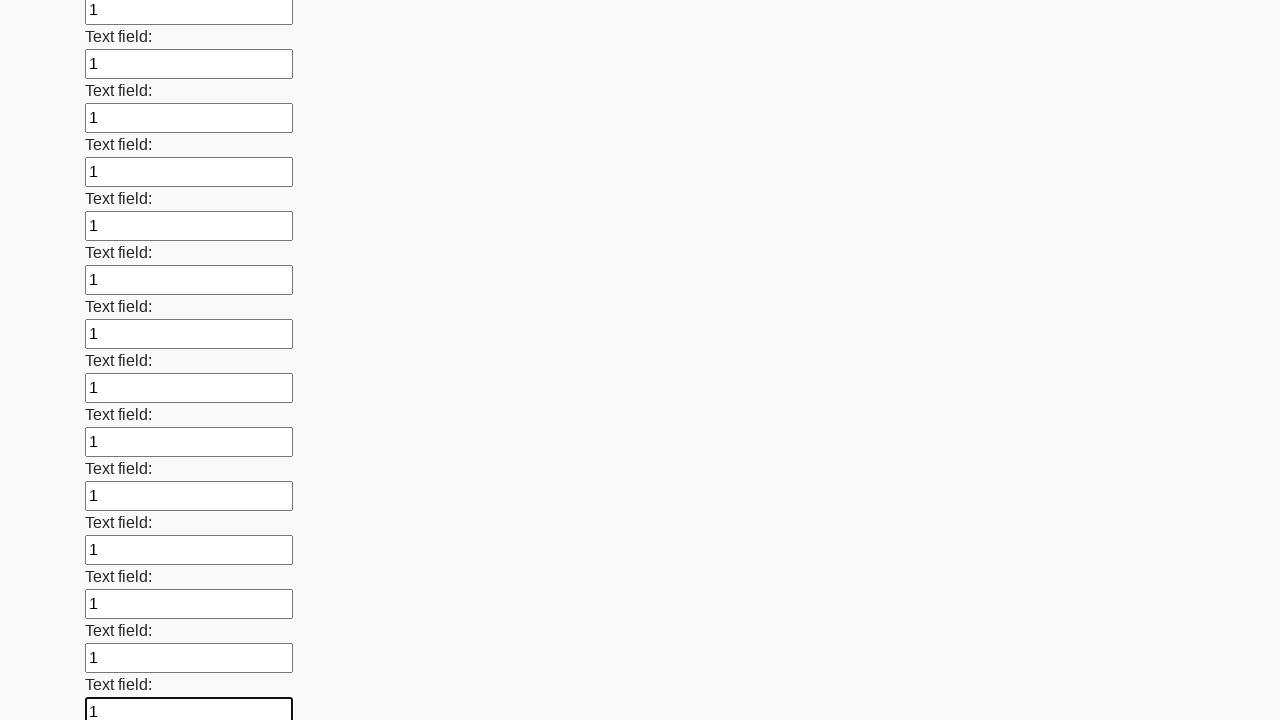

Filled input field with test data '1' on input >> nth=79
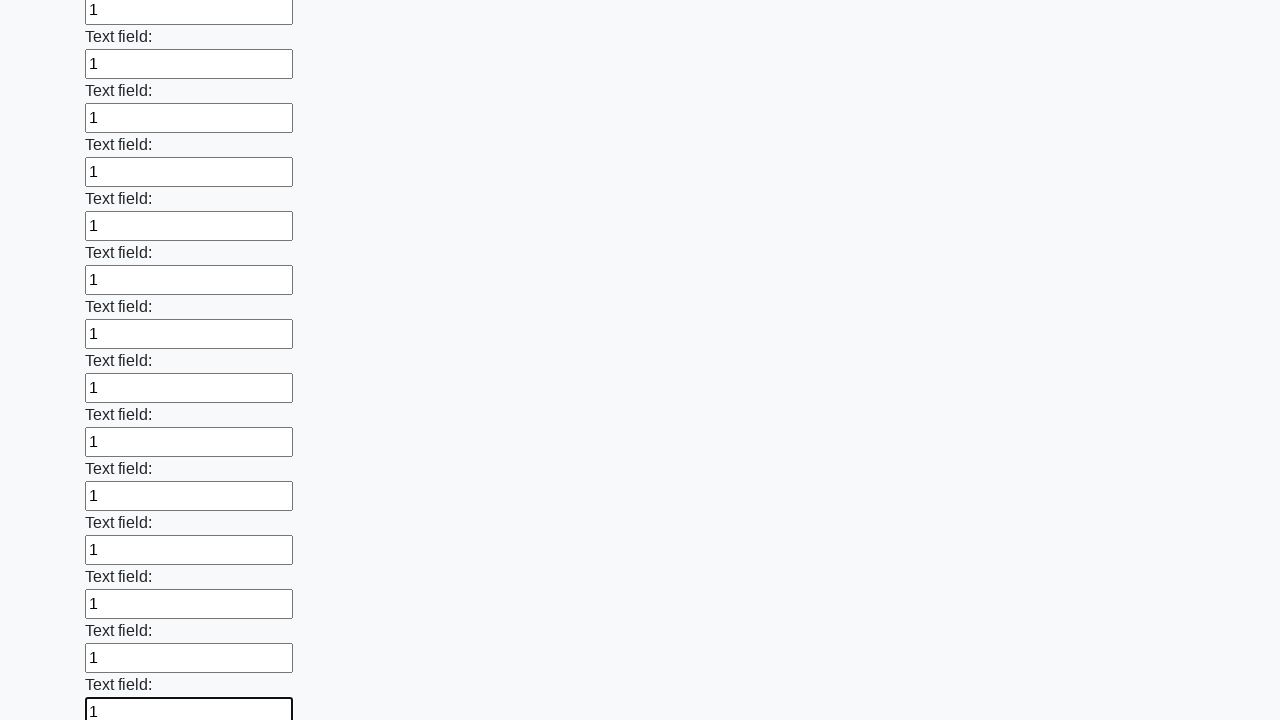

Filled input field with test data '1' on input >> nth=80
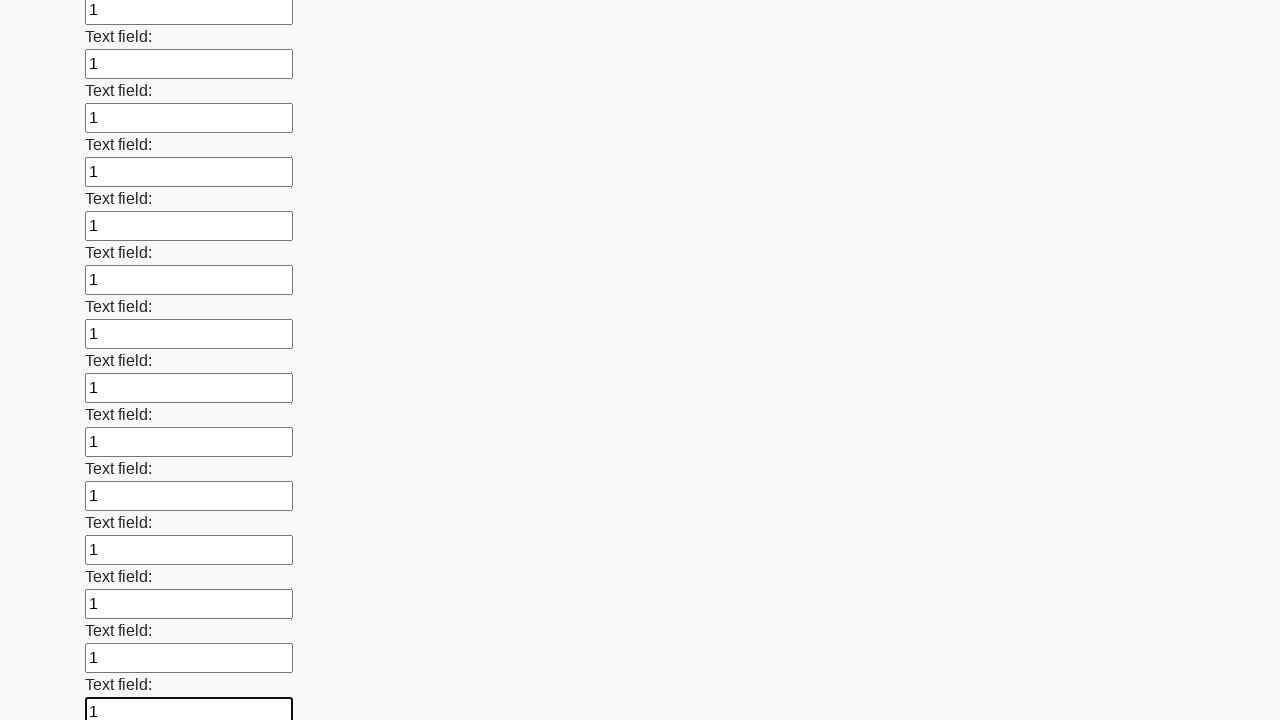

Filled input field with test data '1' on input >> nth=81
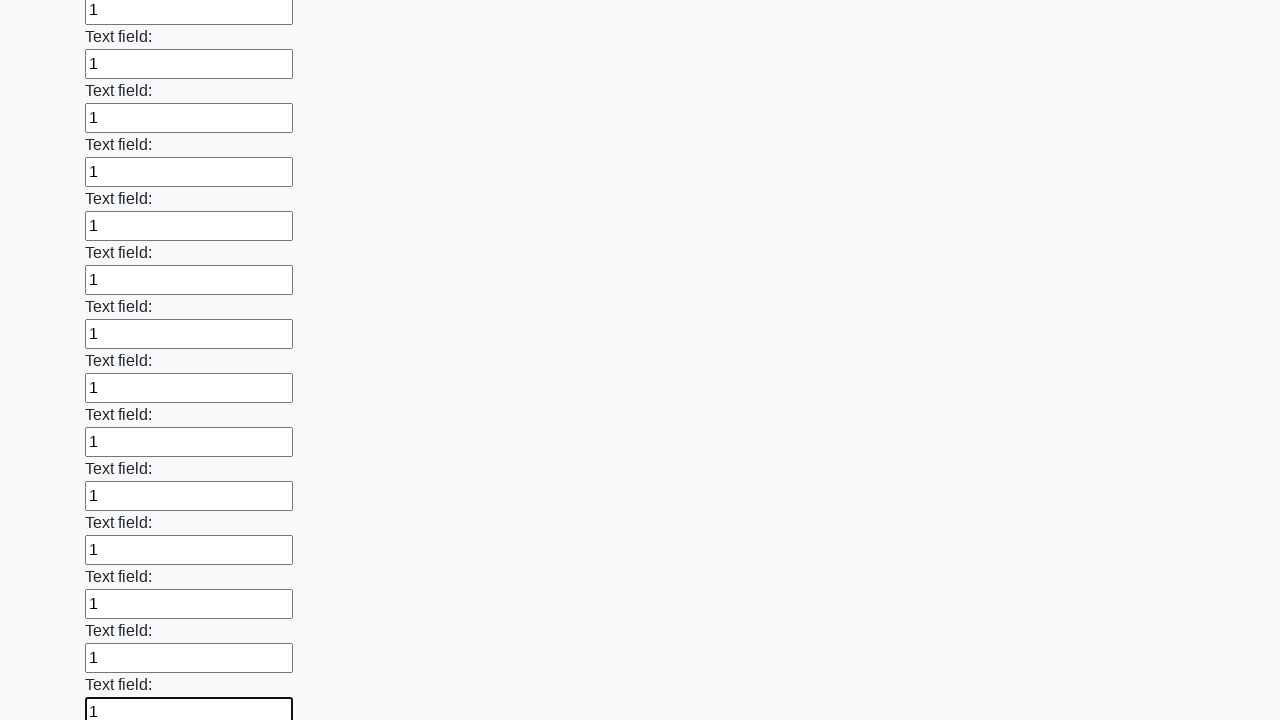

Filled input field with test data '1' on input >> nth=82
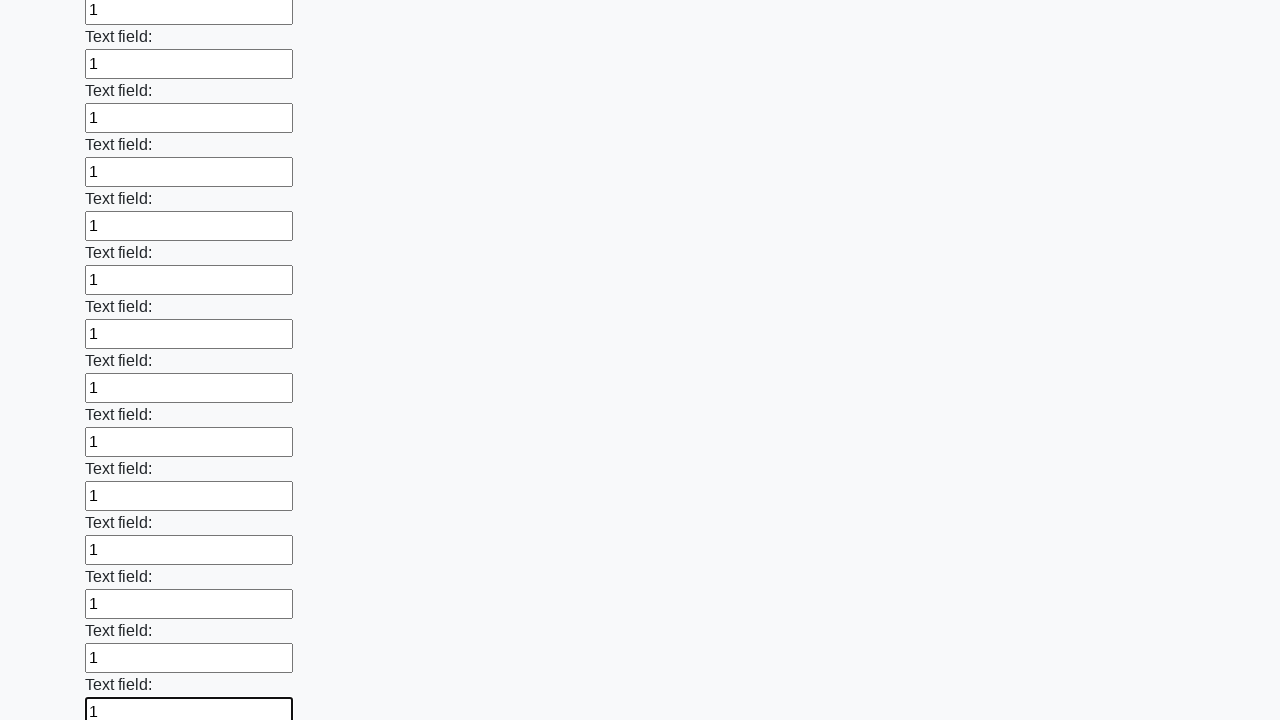

Filled input field with test data '1' on input >> nth=83
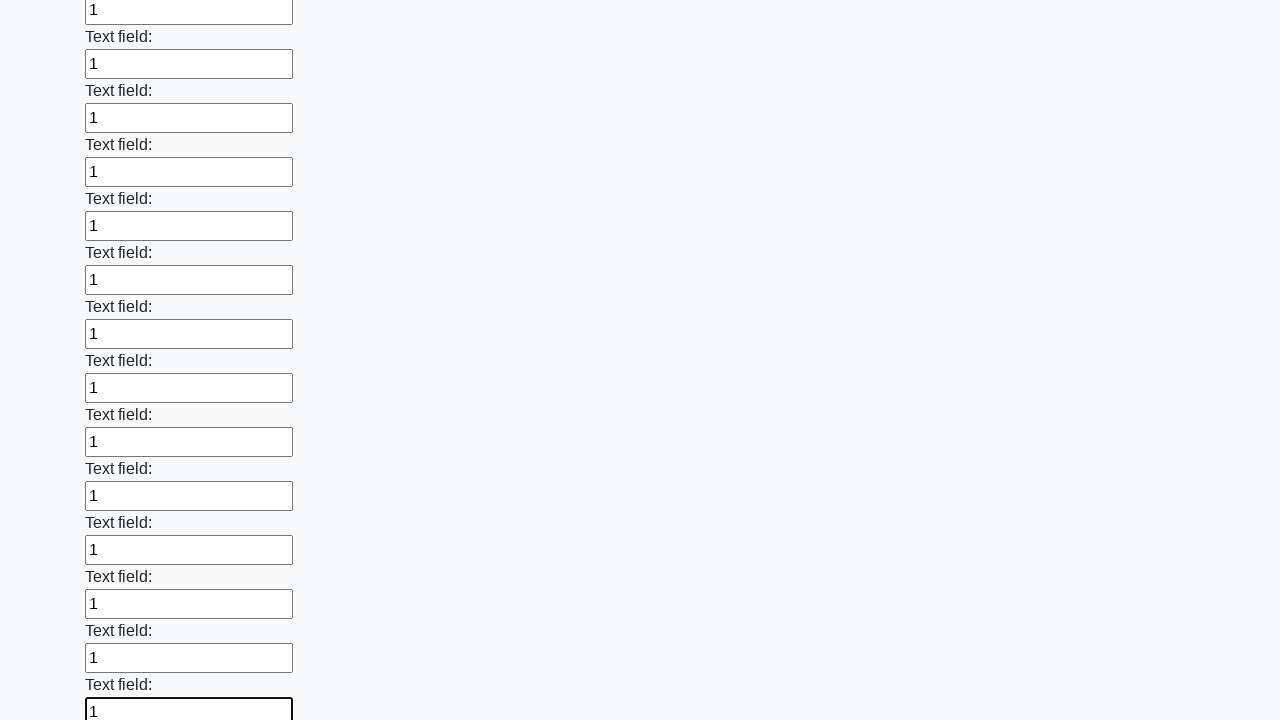

Filled input field with test data '1' on input >> nth=84
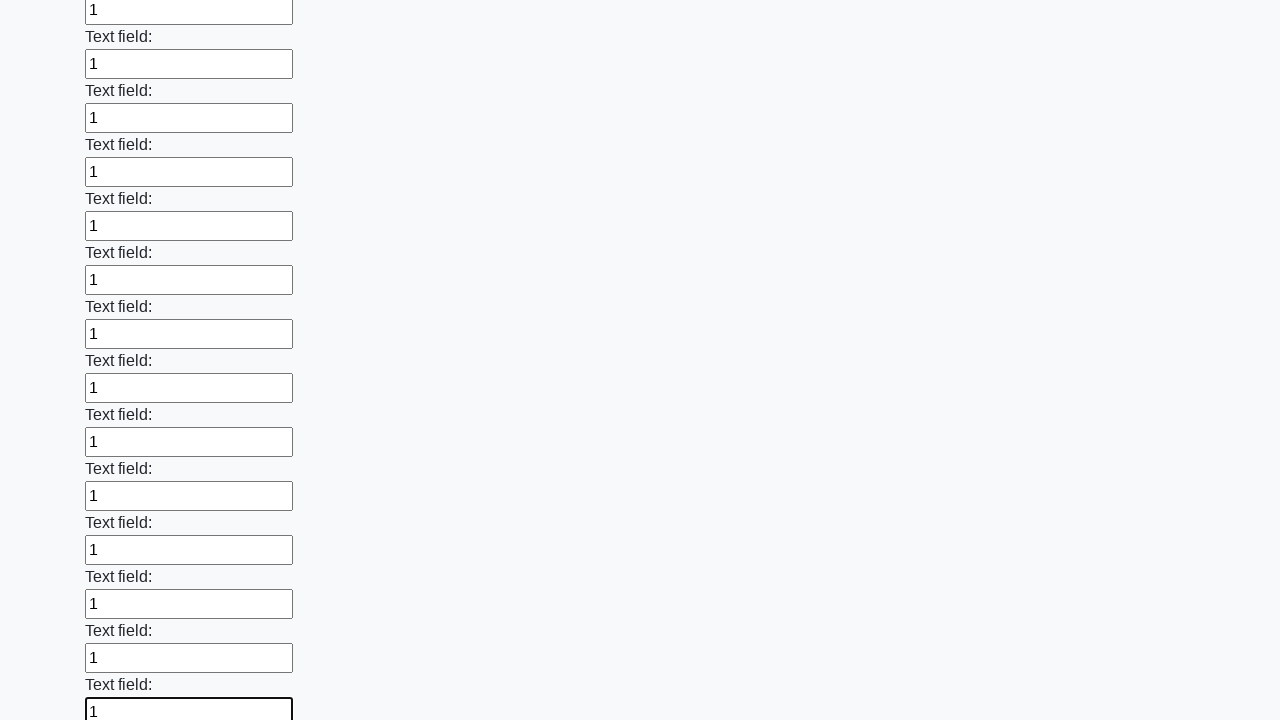

Filled input field with test data '1' on input >> nth=85
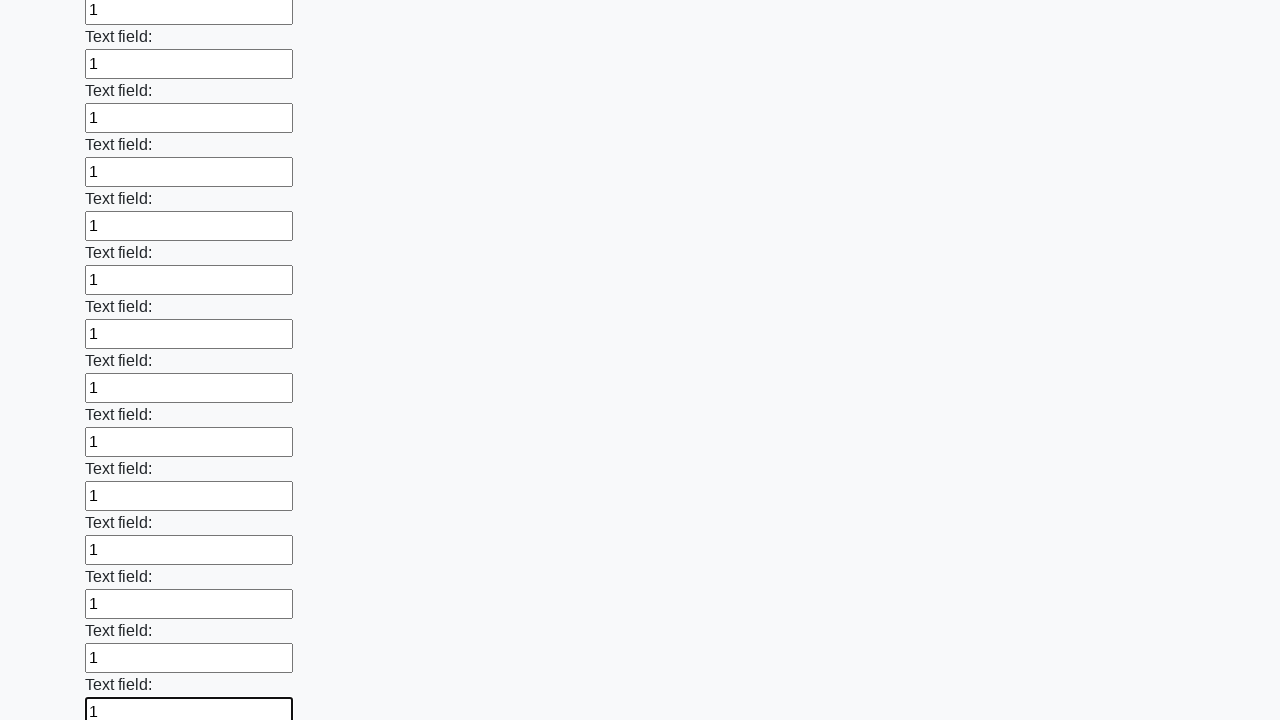

Filled input field with test data '1' on input >> nth=86
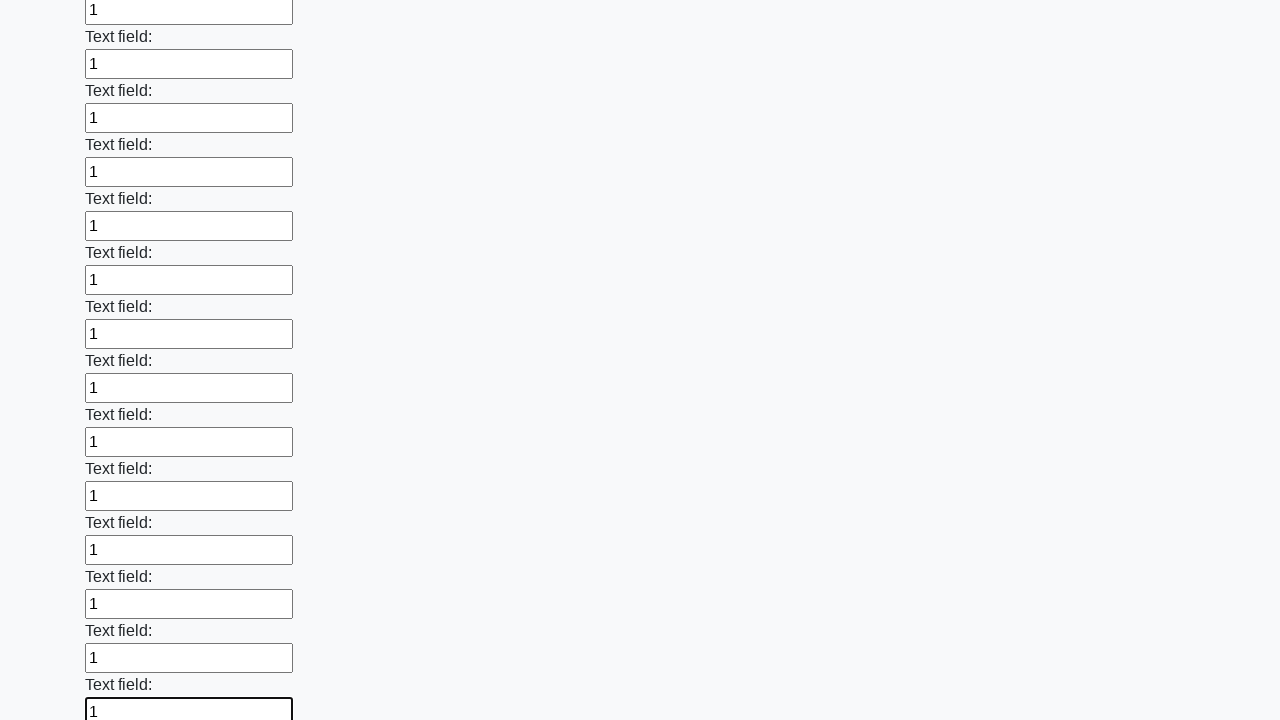

Filled input field with test data '1' on input >> nth=87
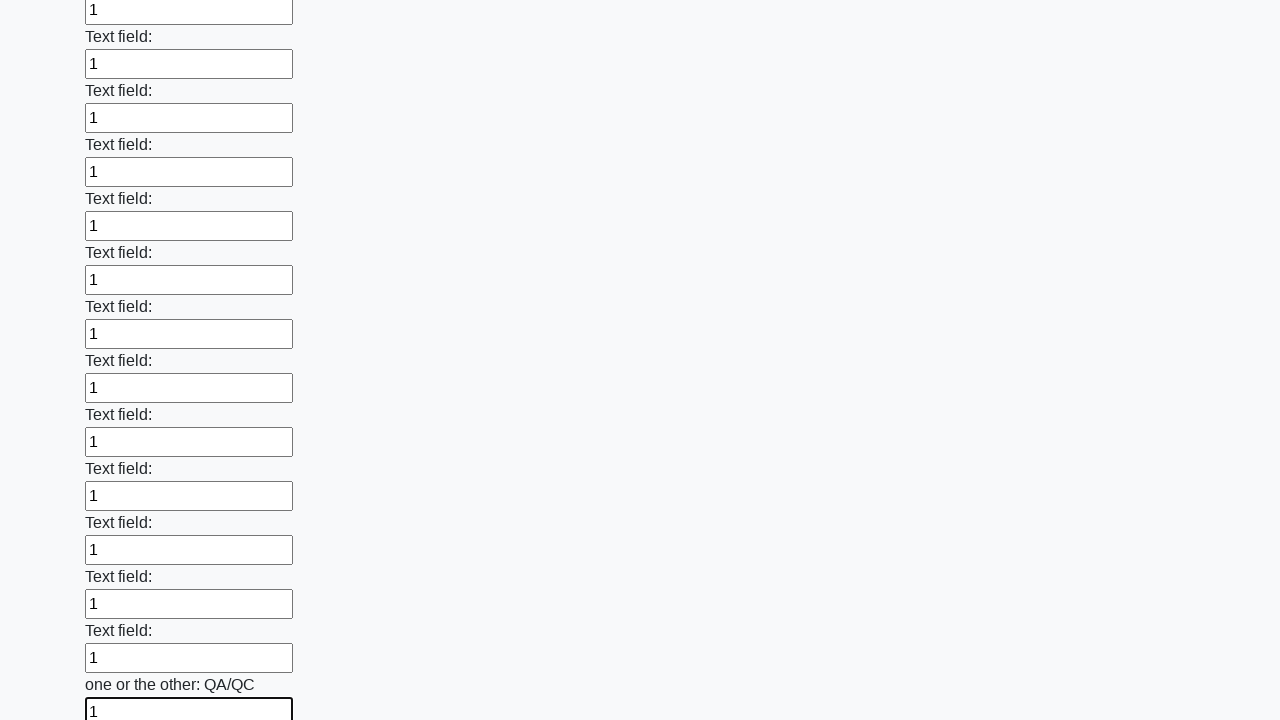

Filled input field with test data '1' on input >> nth=88
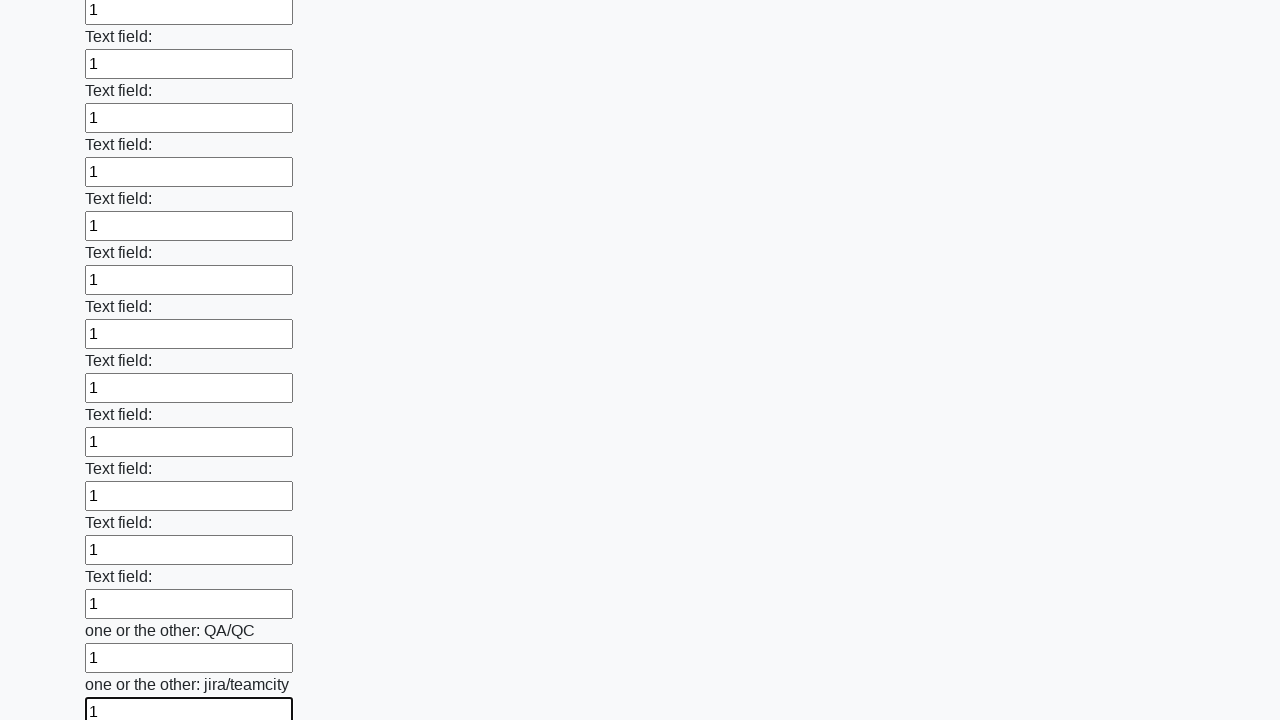

Filled input field with test data '1' on input >> nth=89
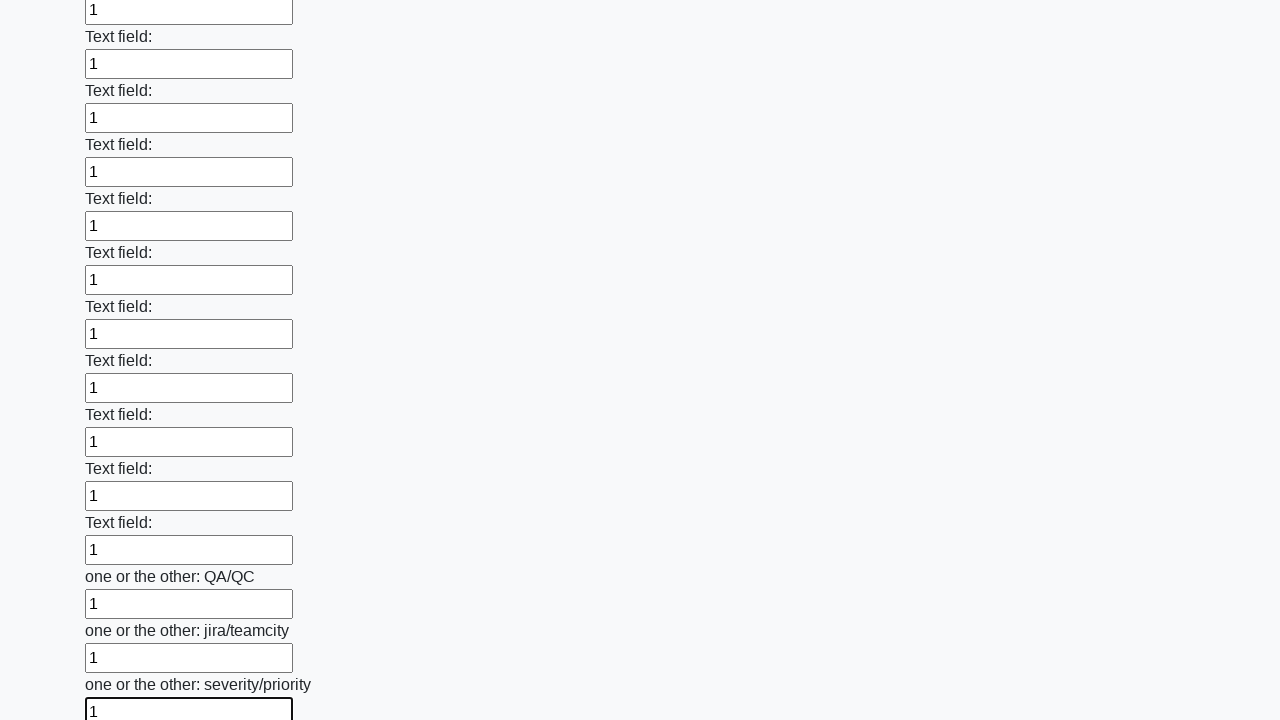

Filled input field with test data '1' on input >> nth=90
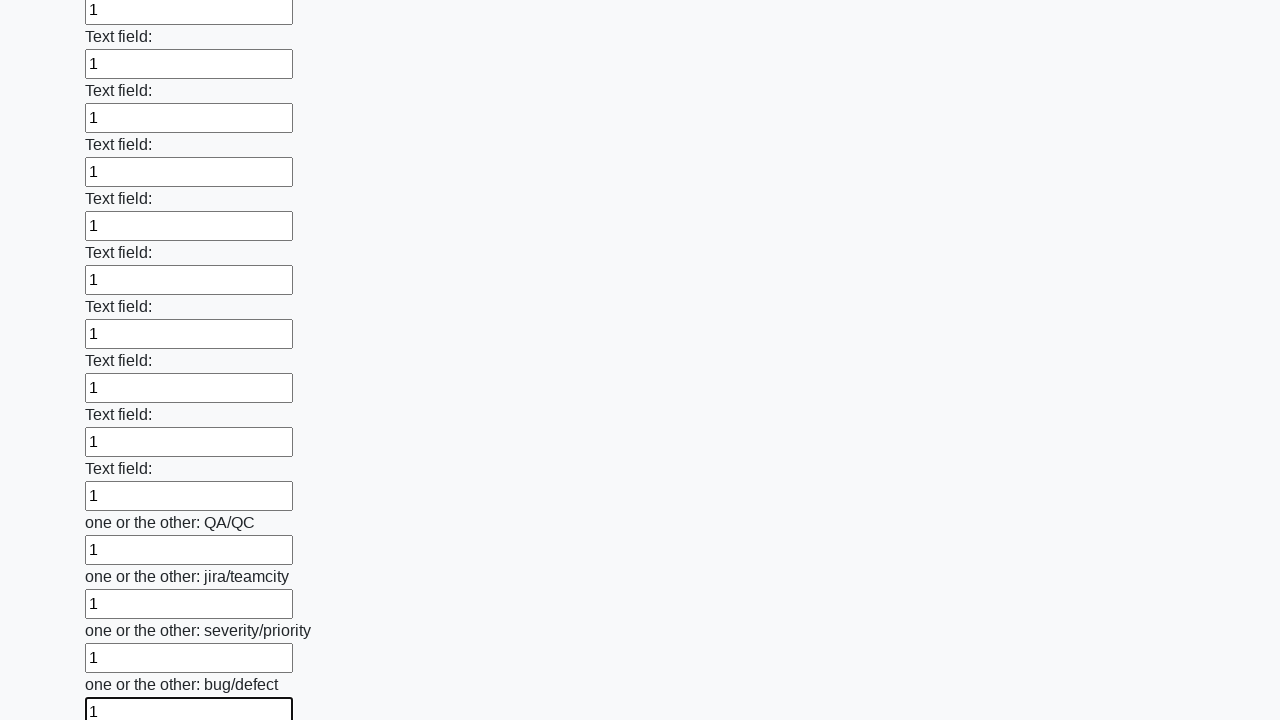

Filled input field with test data '1' on input >> nth=91
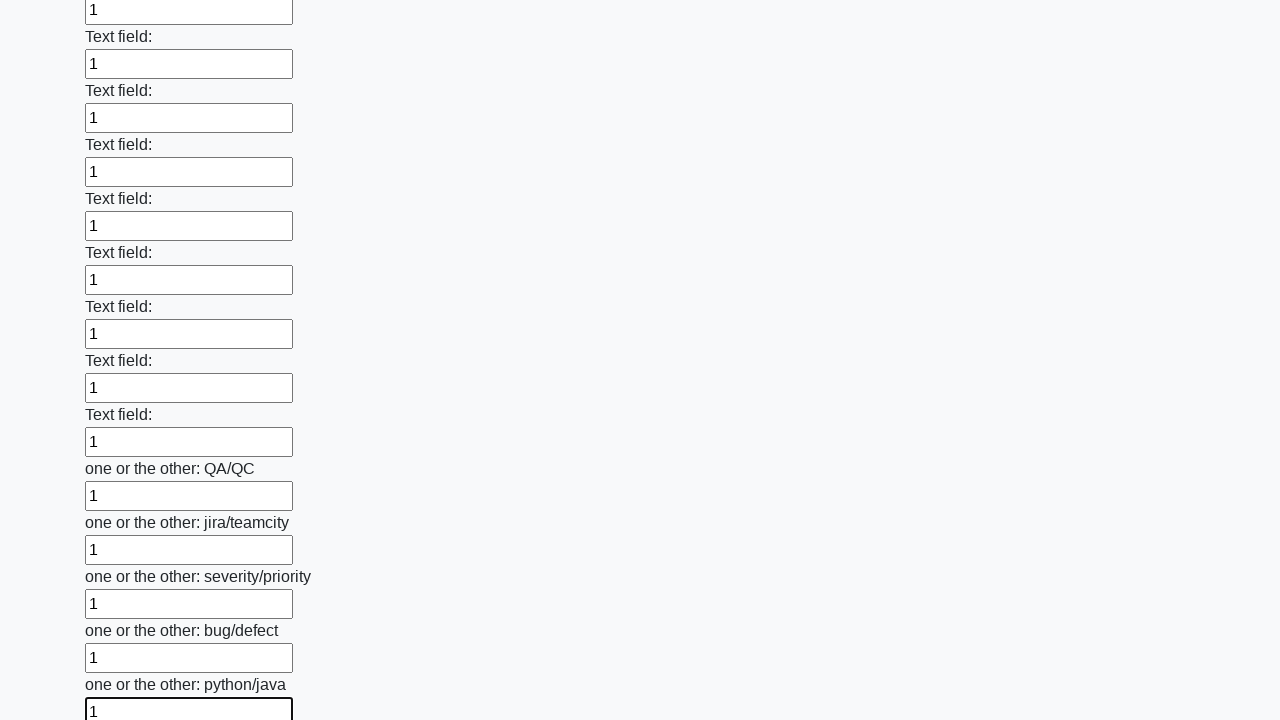

Filled input field with test data '1' on input >> nth=92
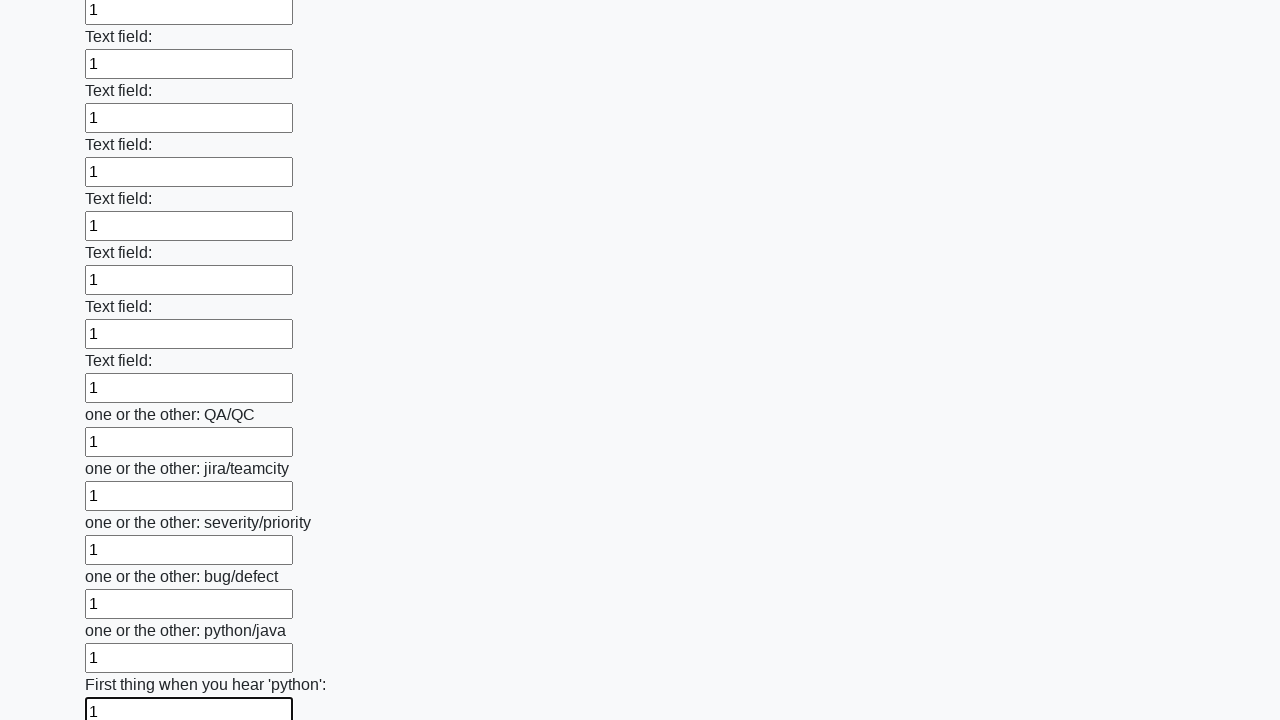

Filled input field with test data '1' on input >> nth=93
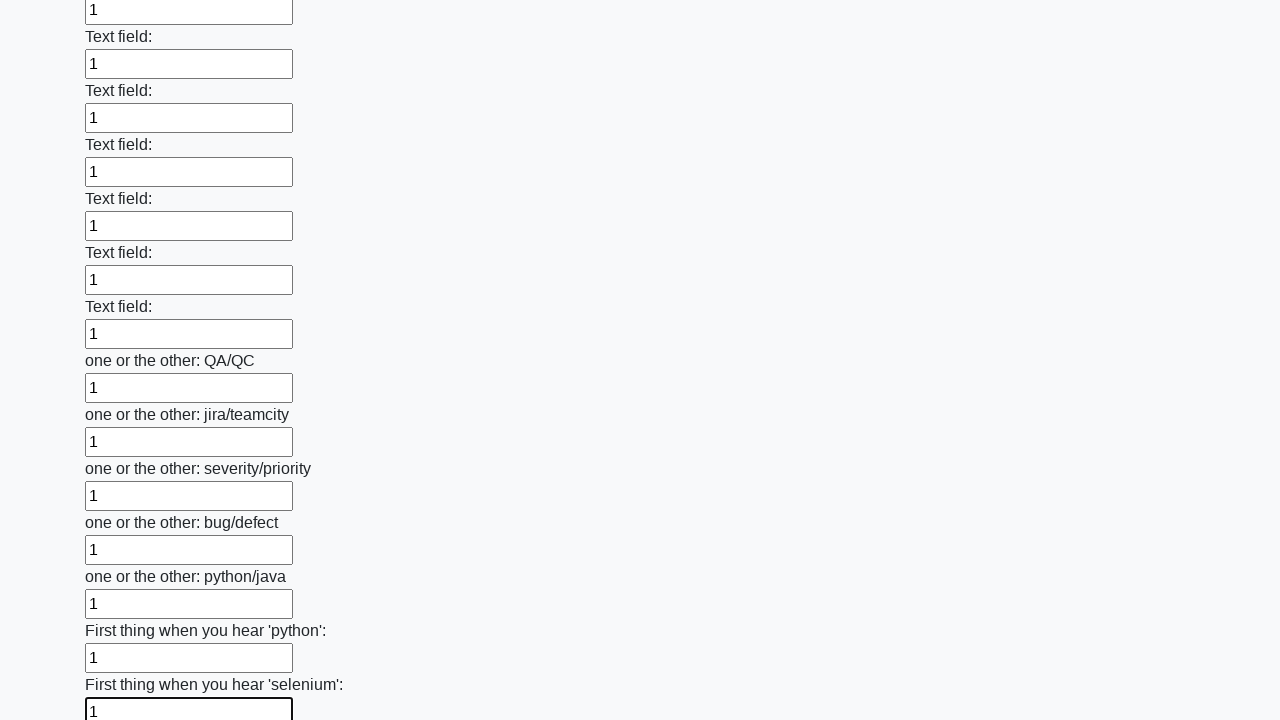

Filled input field with test data '1' on input >> nth=94
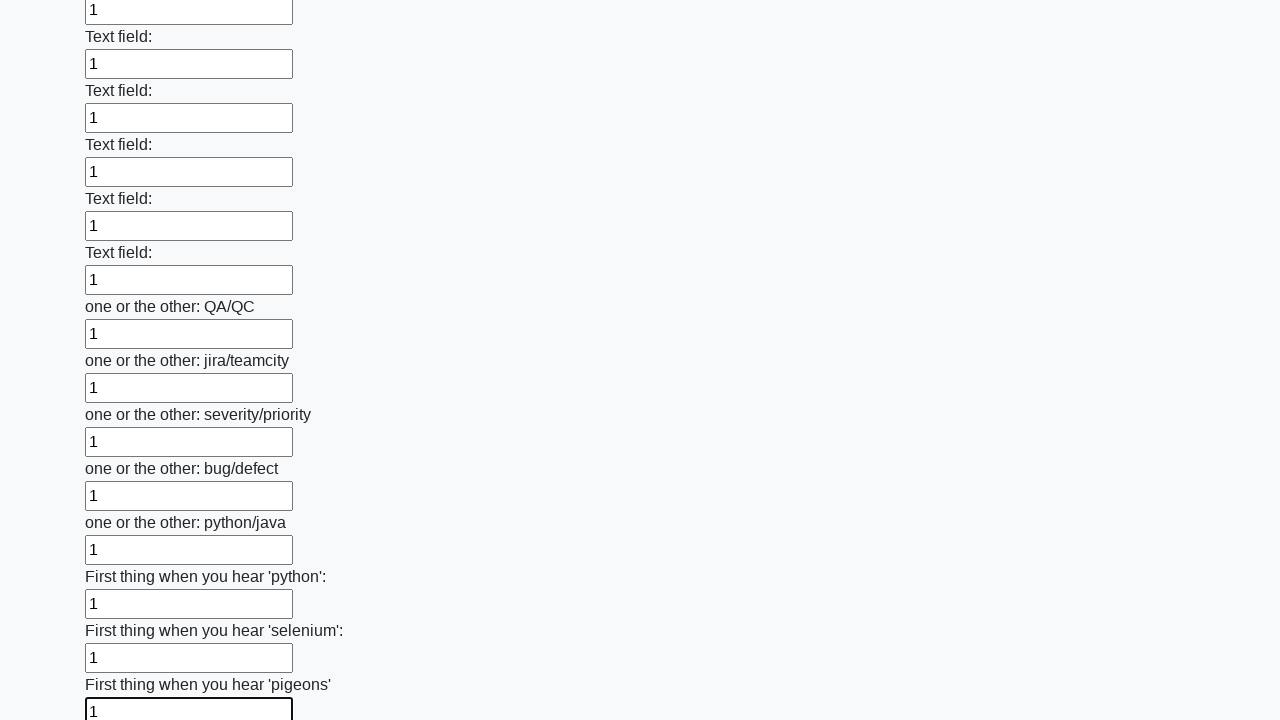

Filled input field with test data '1' on input >> nth=95
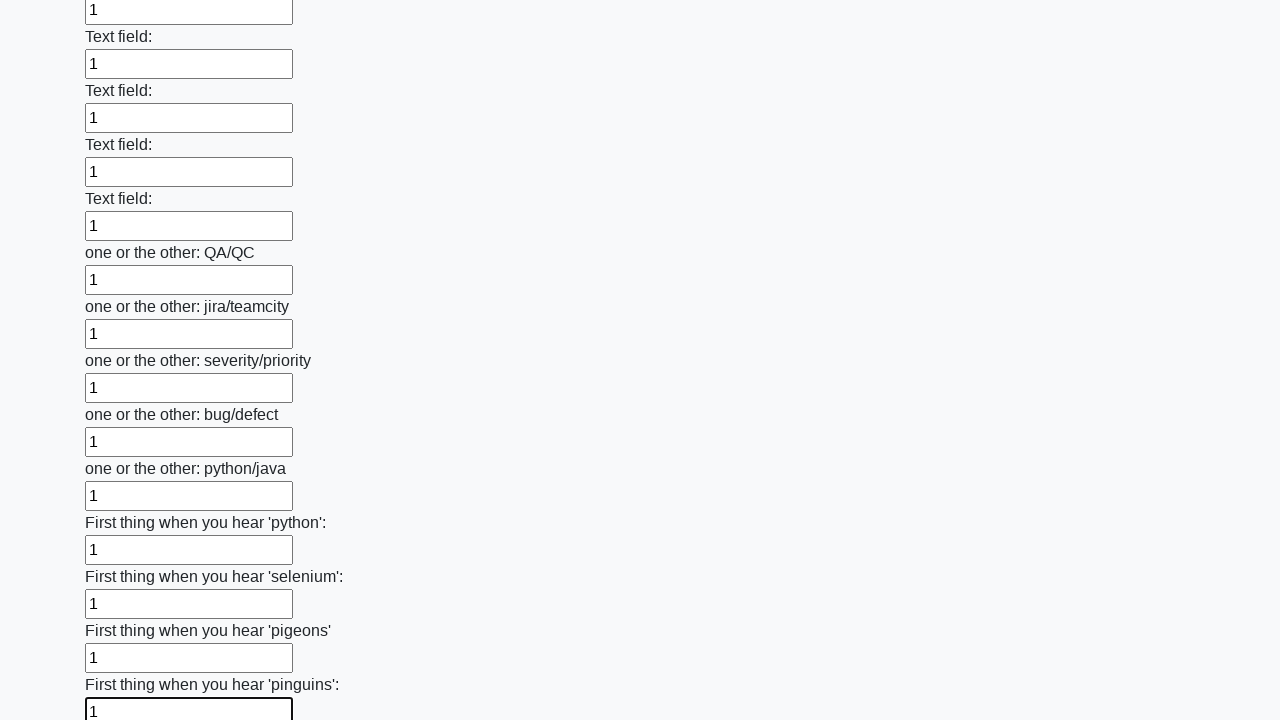

Filled input field with test data '1' on input >> nth=96
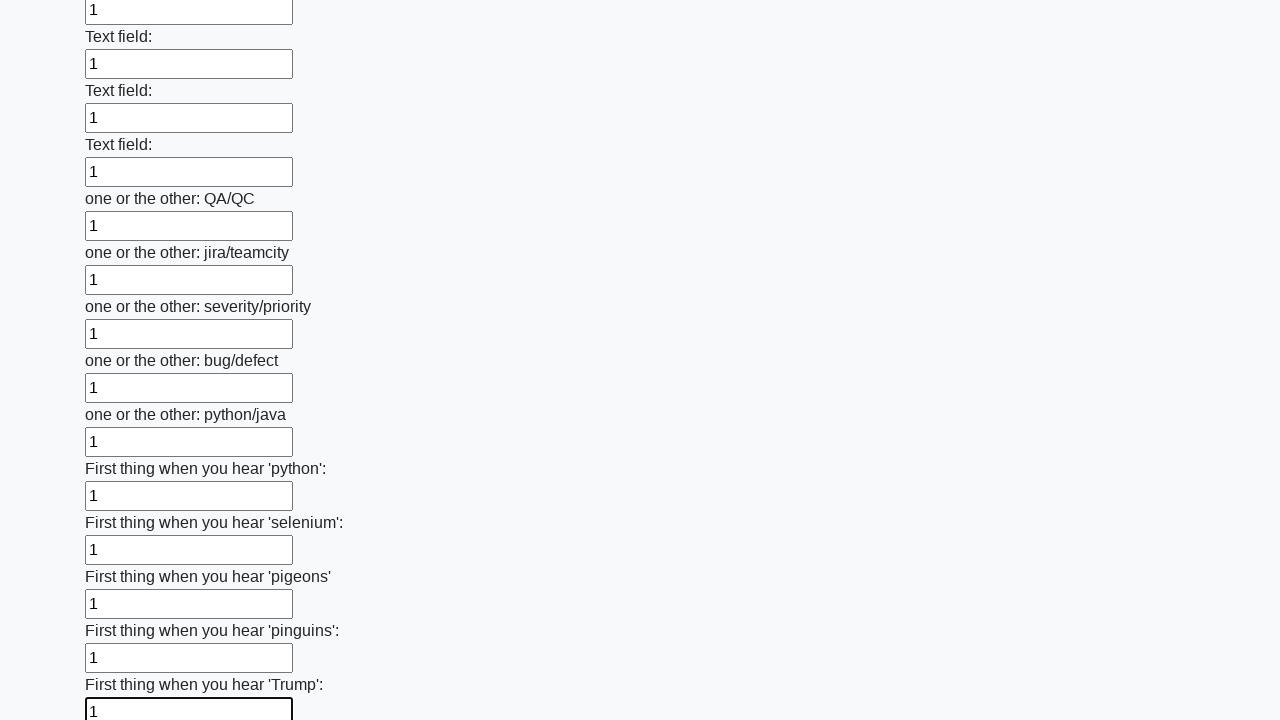

Filled input field with test data '1' on input >> nth=97
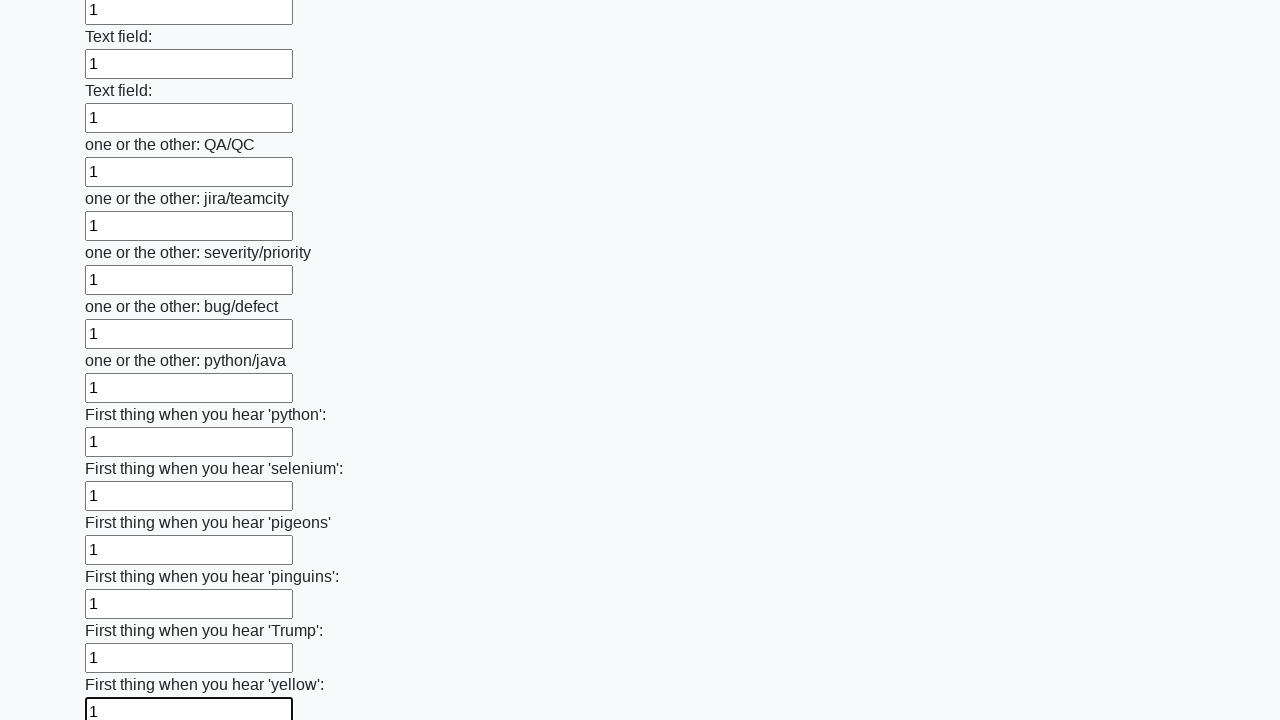

Filled input field with test data '1' on input >> nth=98
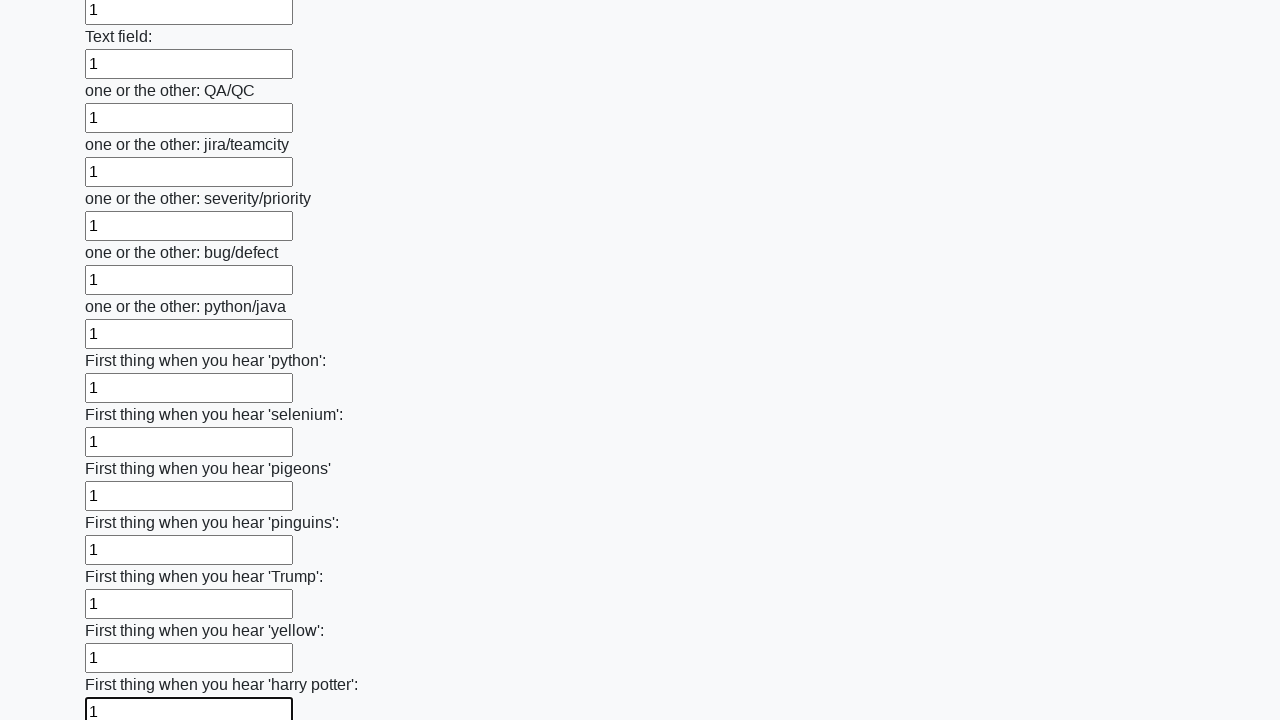

Filled input field with test data '1' on input >> nth=99
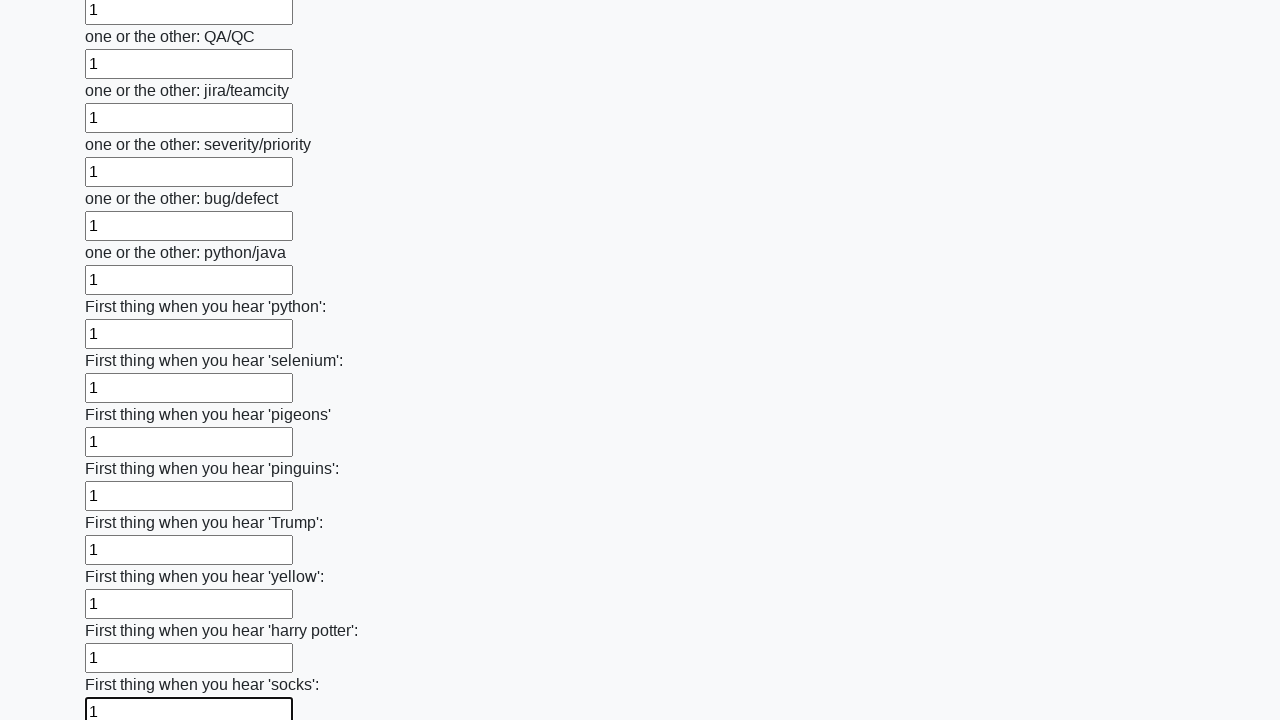

Clicked the submit button to submit the form at (123, 611) on button.btn
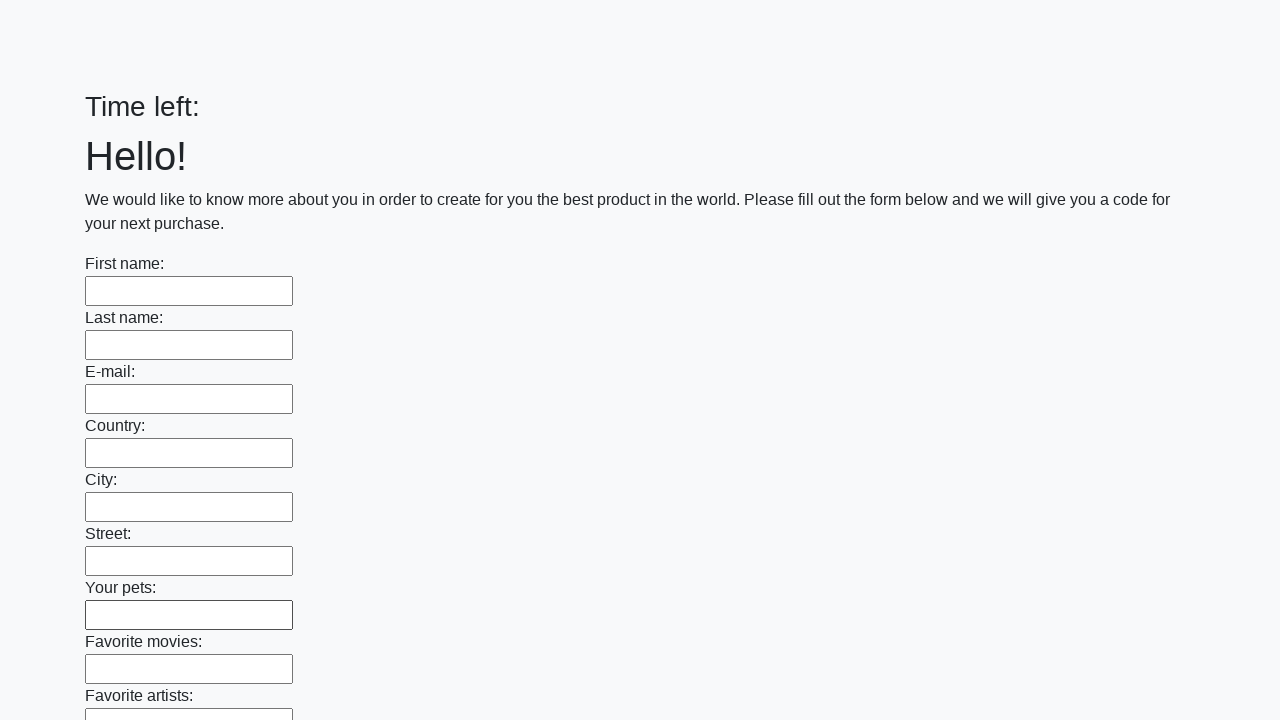

Waited 1000ms for form submission to complete
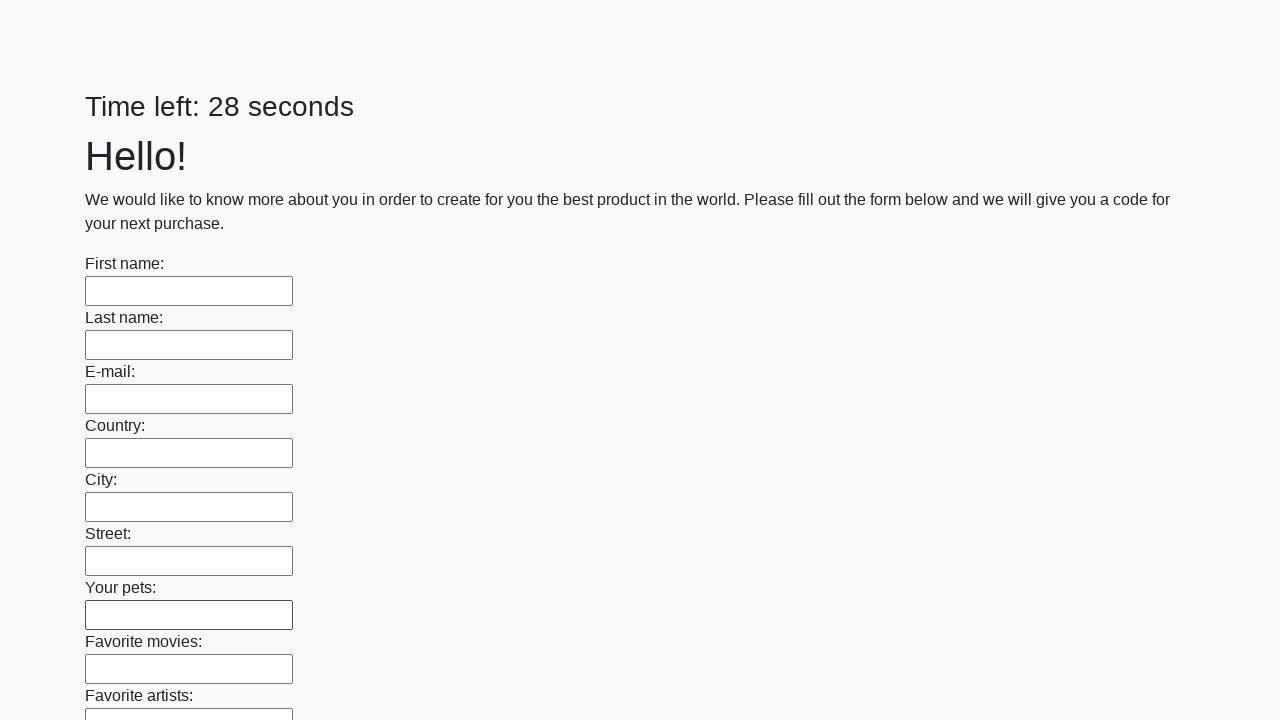

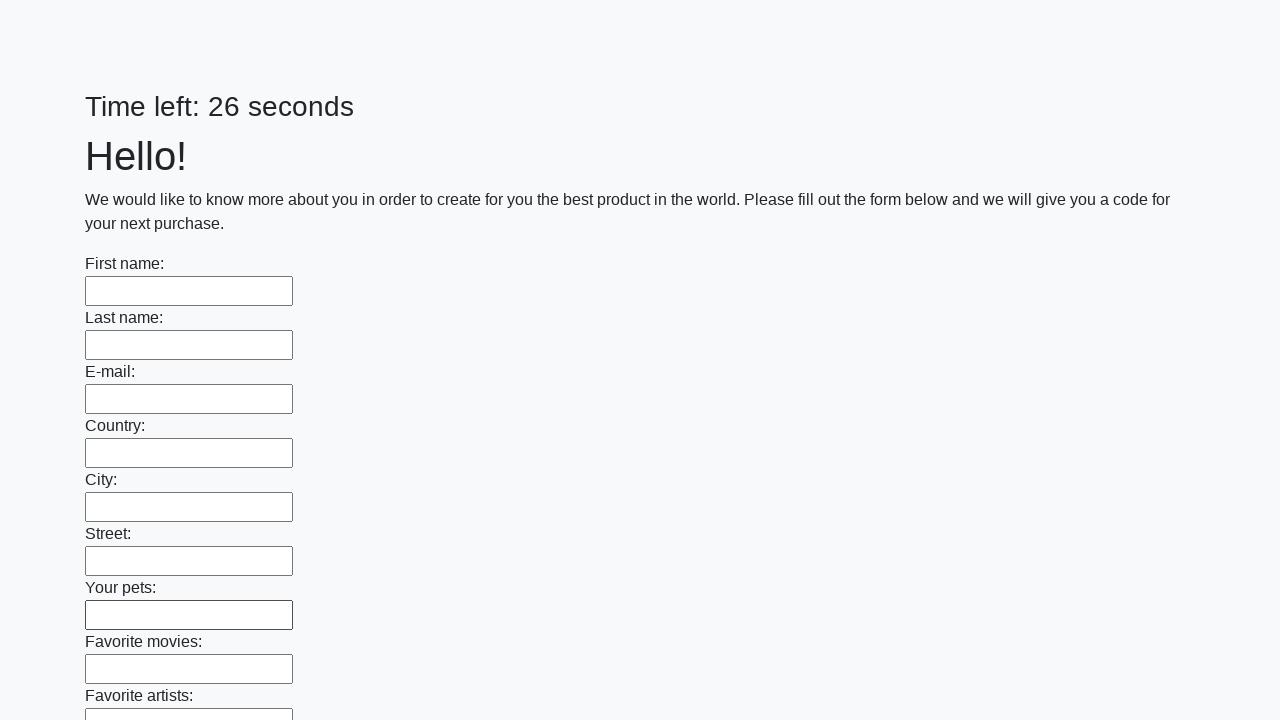